Tests key press functionality by typing each letter and number character into an input field and verifying the displayed result shows the correct key was pressed

Starting URL: http://the-internet.herokuapp.com/key_presses

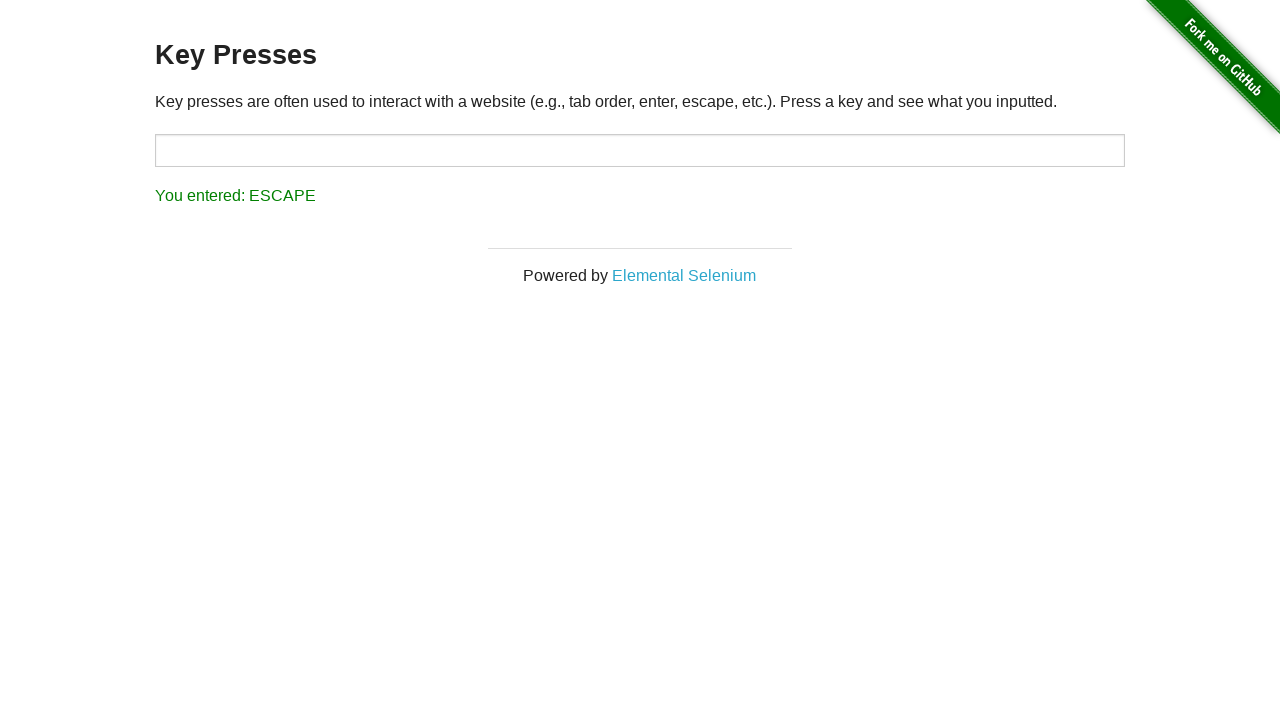

Clicked on the input text box at (640, 150) on #target
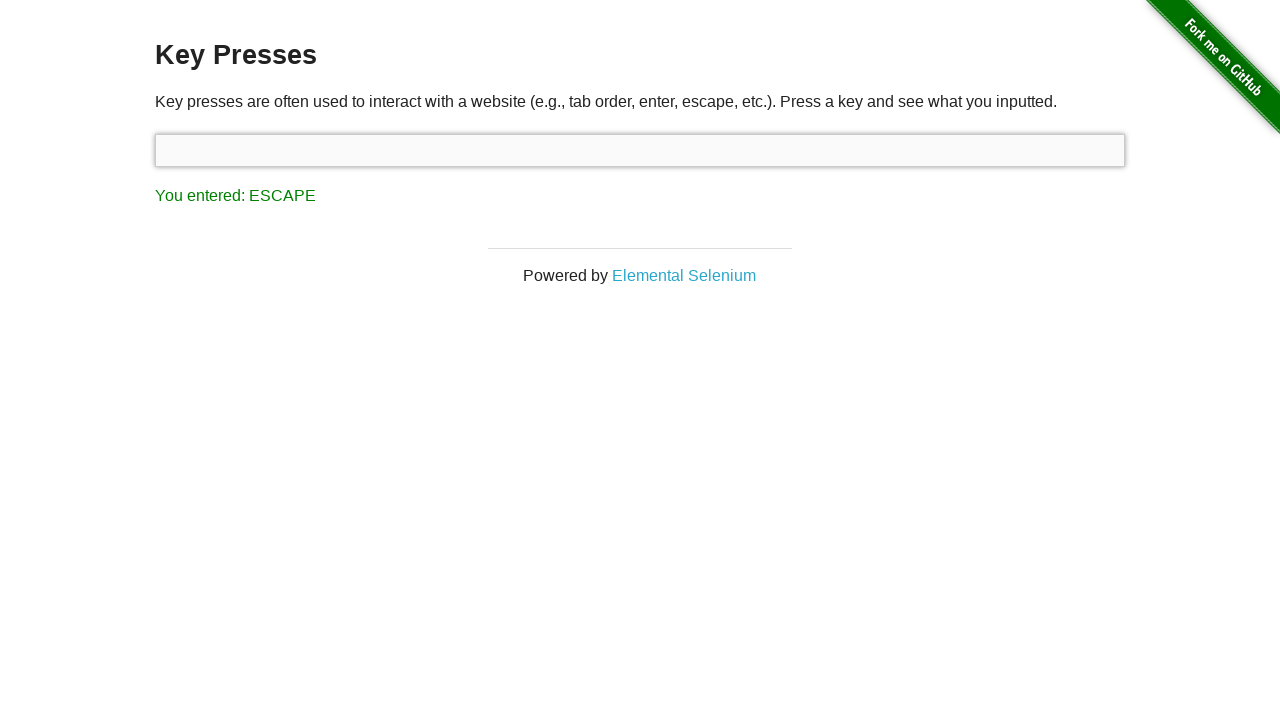

Pressed key 'a' in the input field on #target
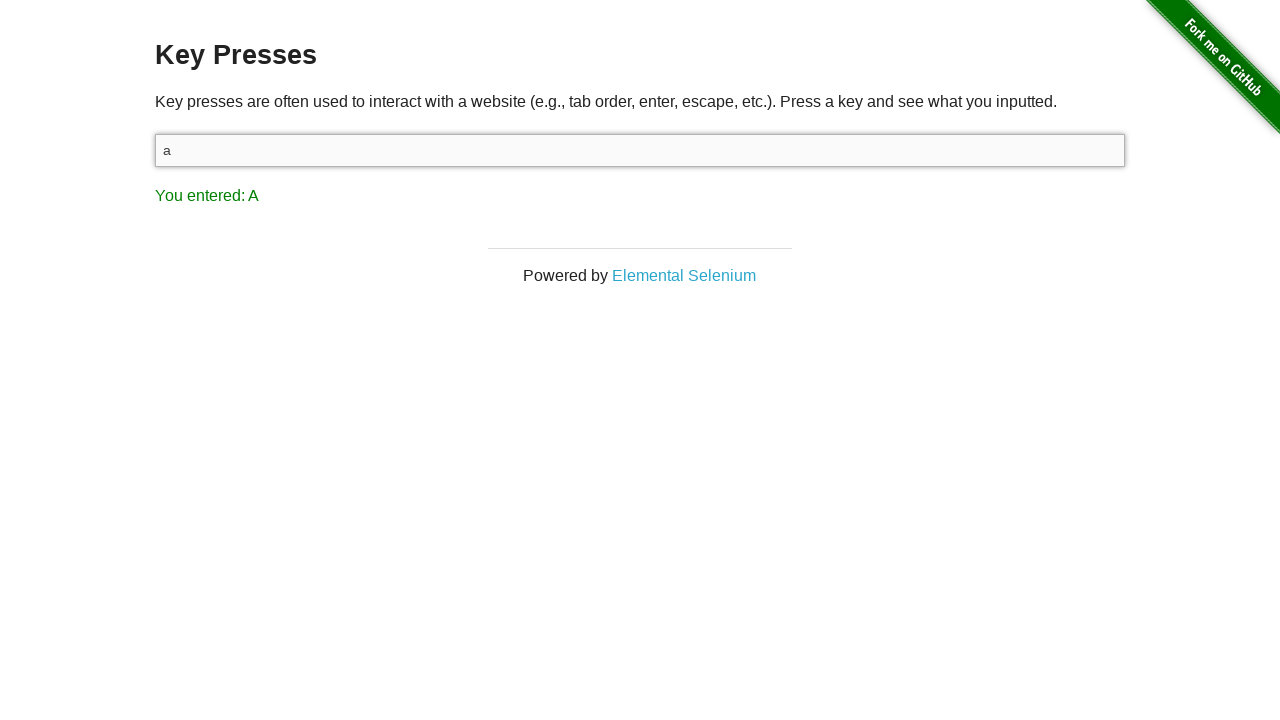

Retrieved result text: 'You entered: A'
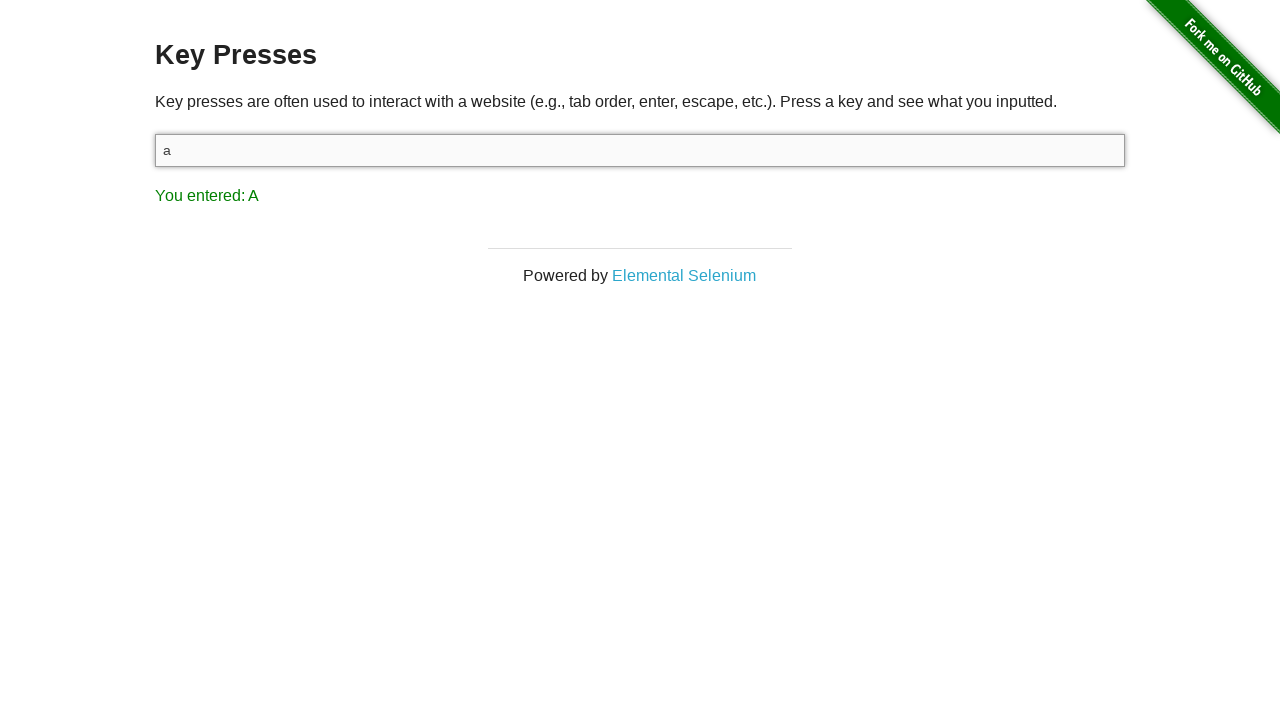

Verified result text matches expected value for key 'a'
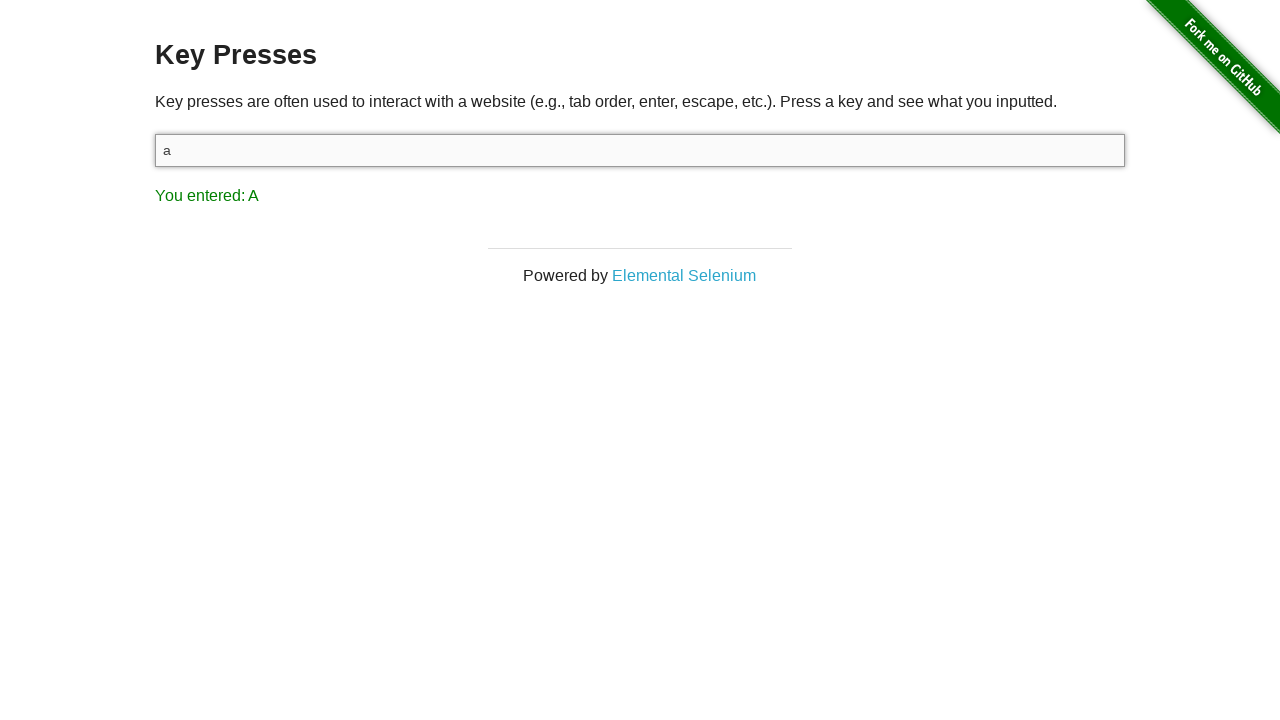

Pressed key 'b' in the input field on #target
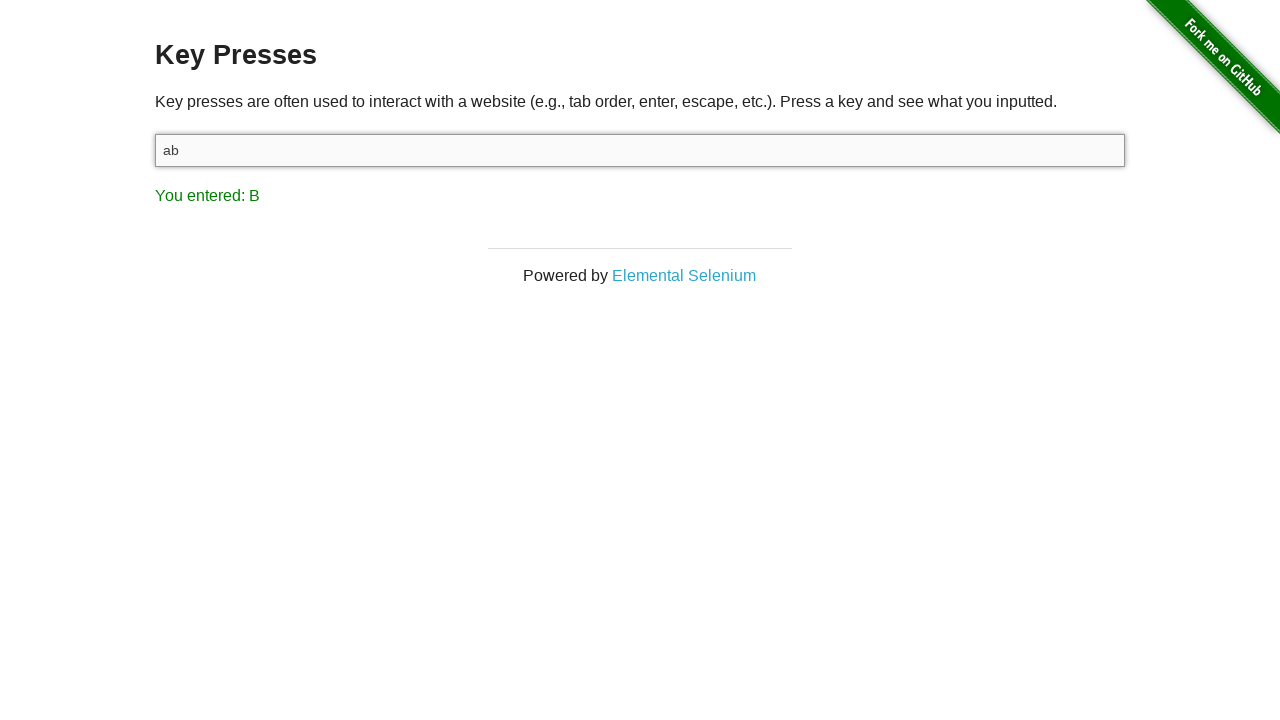

Retrieved result text: 'You entered: B'
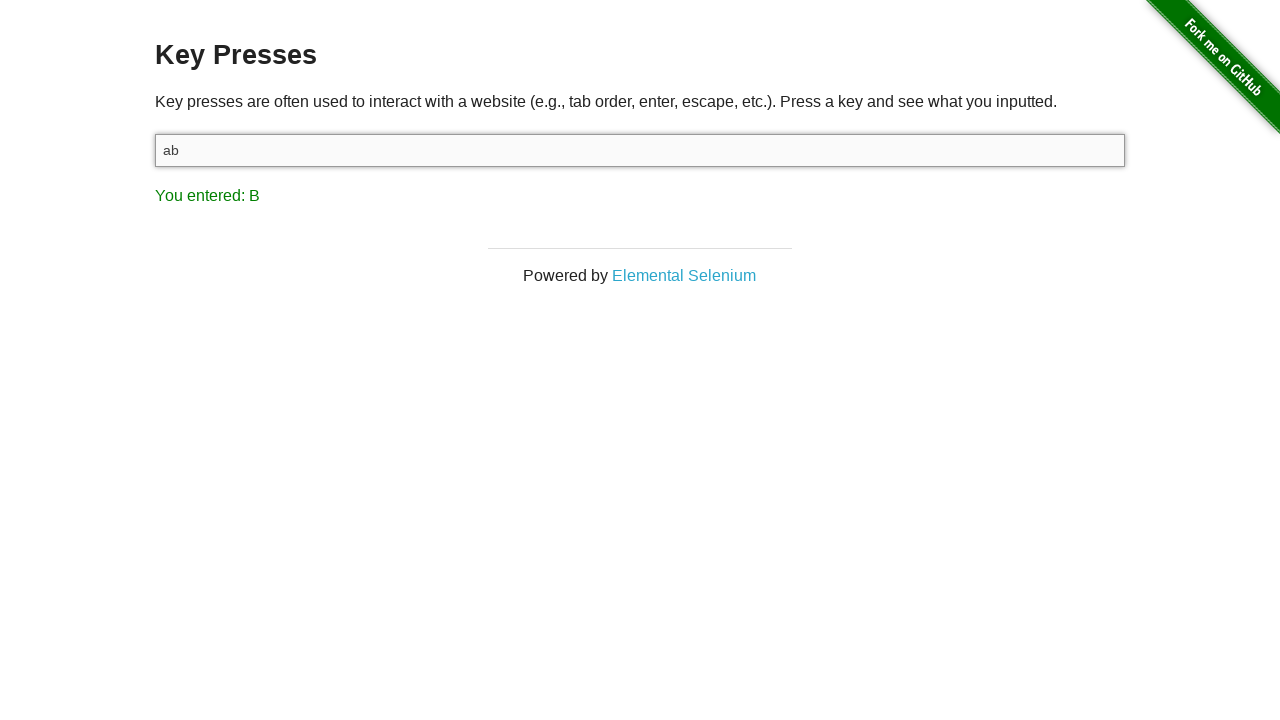

Verified result text matches expected value for key 'b'
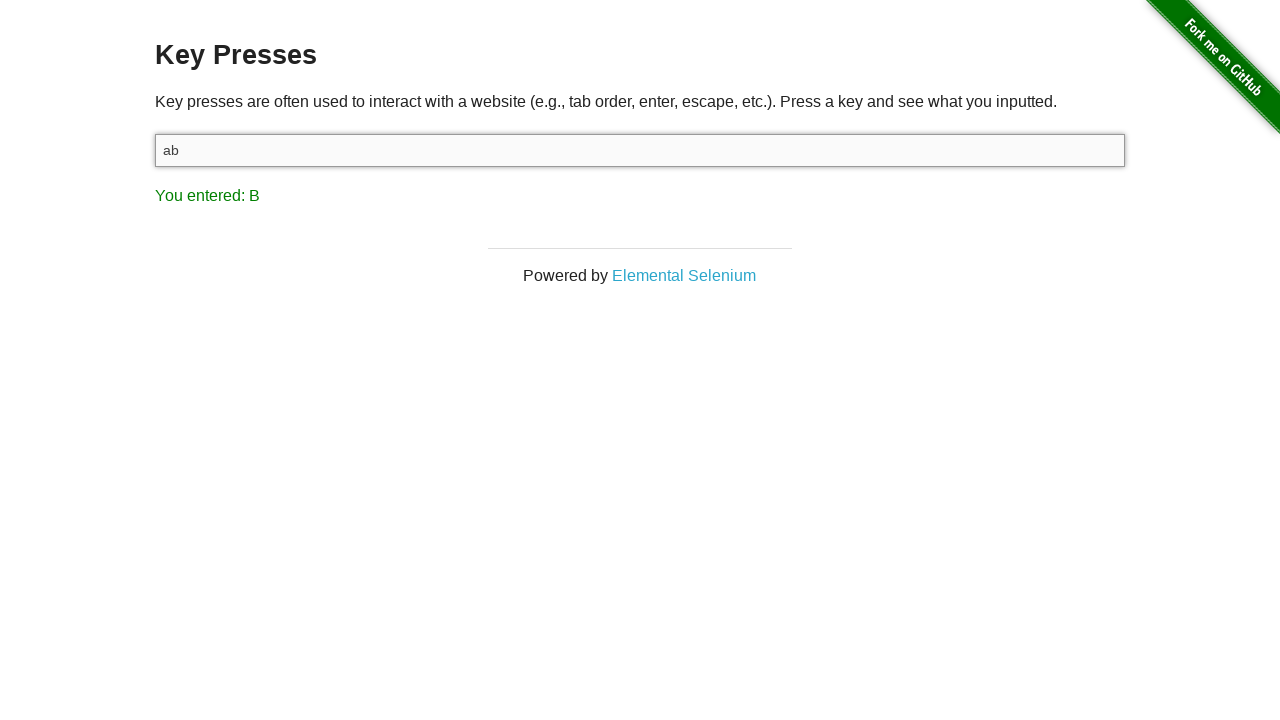

Pressed key 'c' in the input field on #target
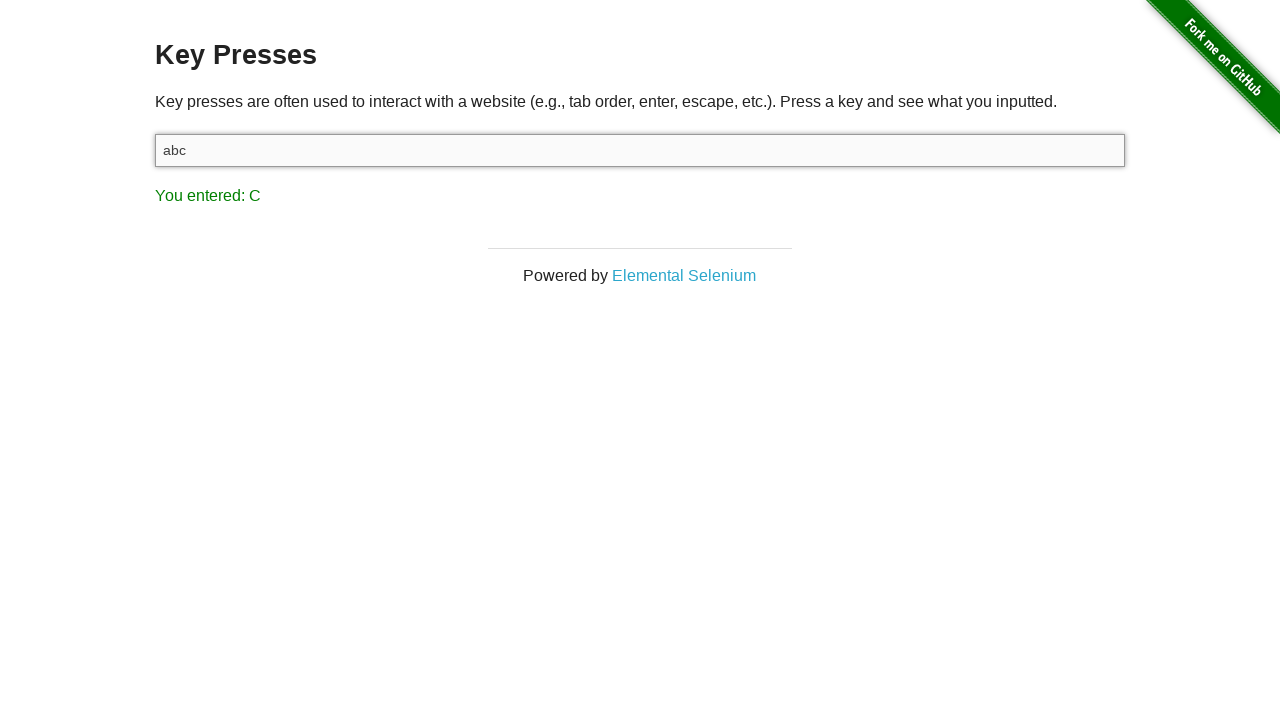

Retrieved result text: 'You entered: C'
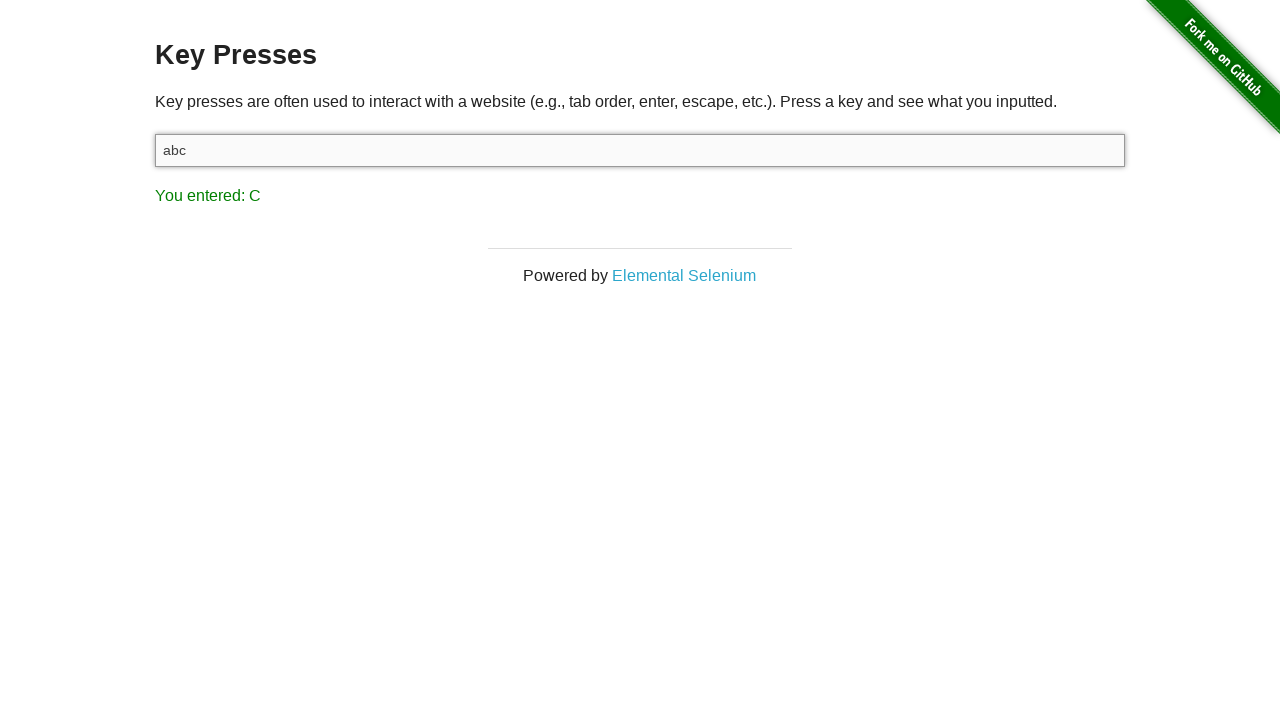

Verified result text matches expected value for key 'c'
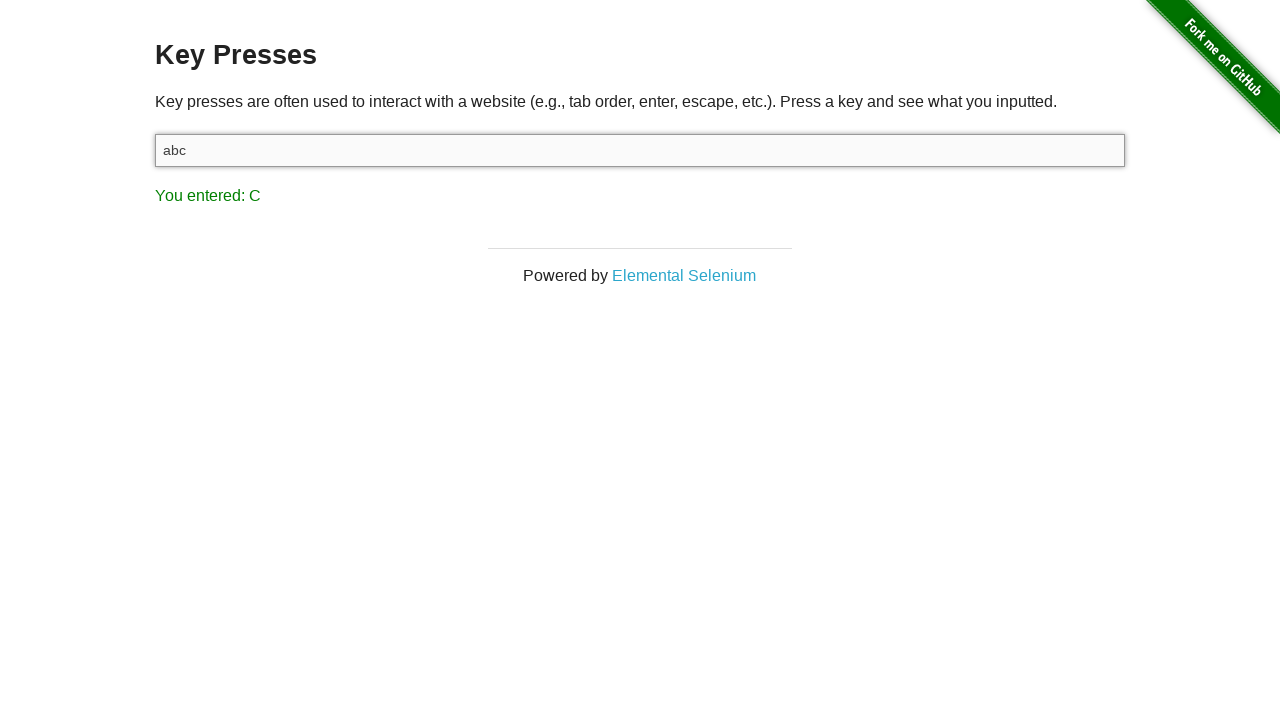

Pressed key 'd' in the input field on #target
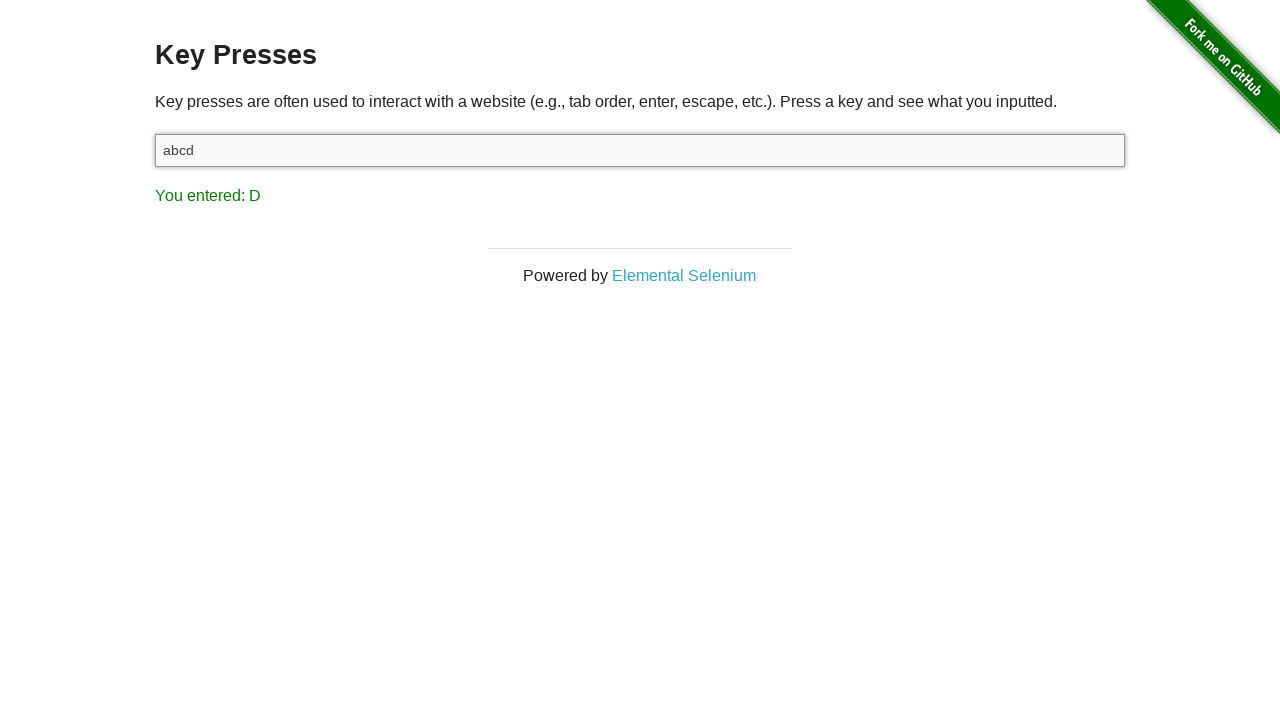

Retrieved result text: 'You entered: D'
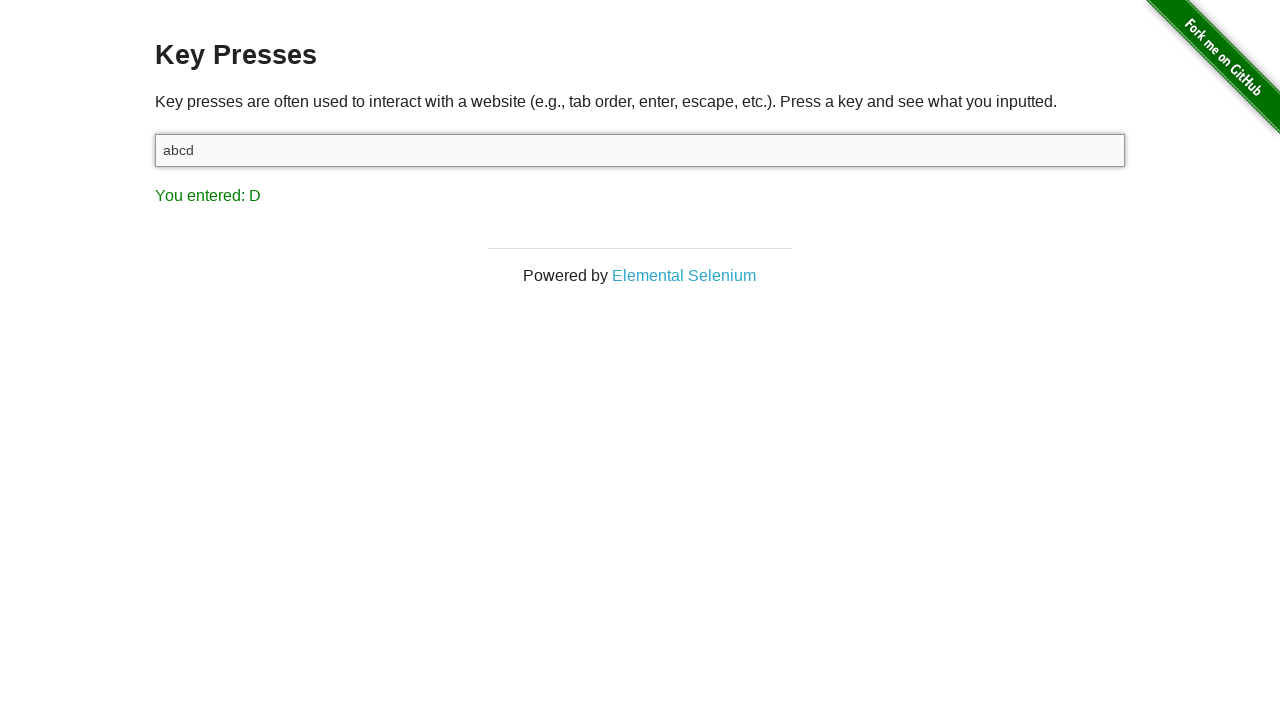

Verified result text matches expected value for key 'd'
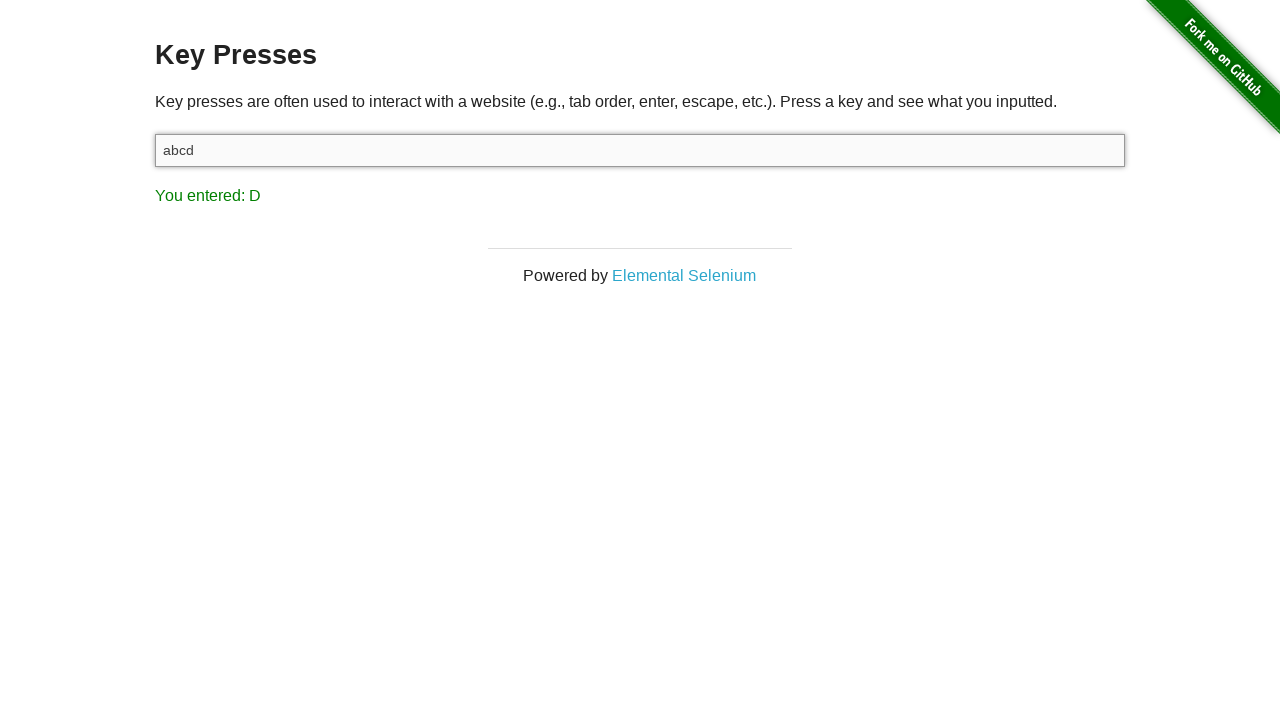

Pressed key 'e' in the input field on #target
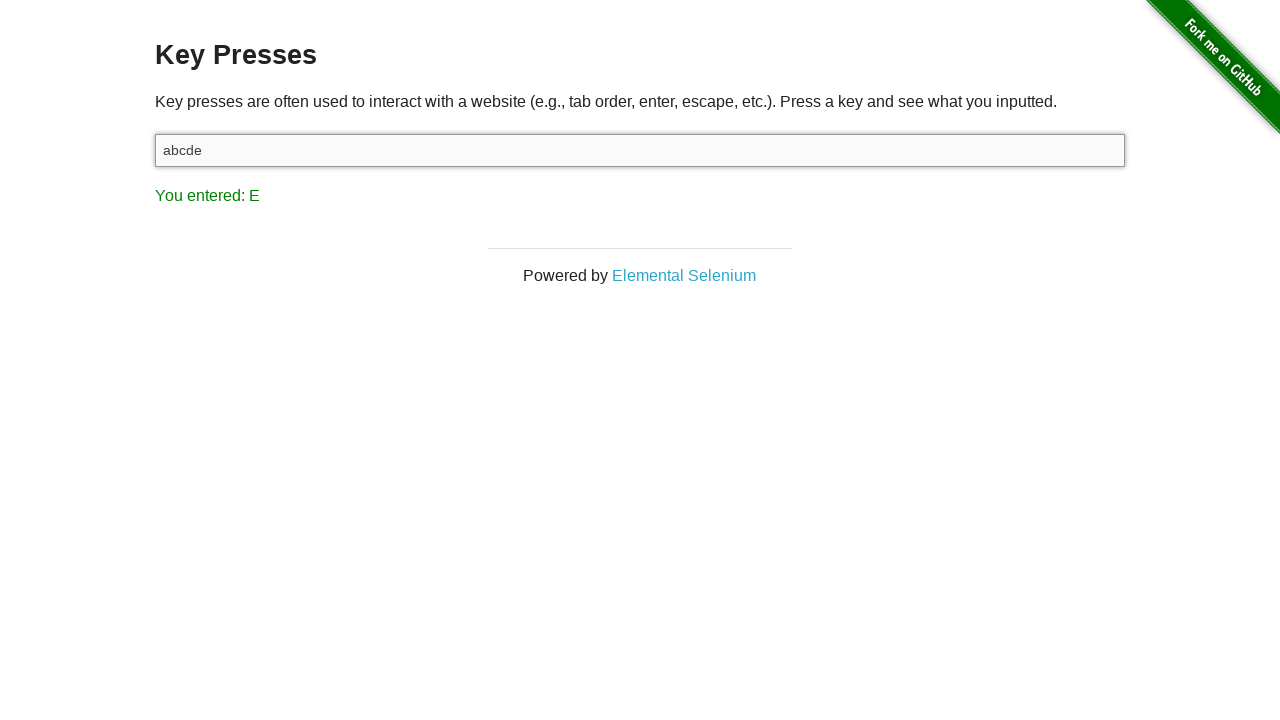

Retrieved result text: 'You entered: E'
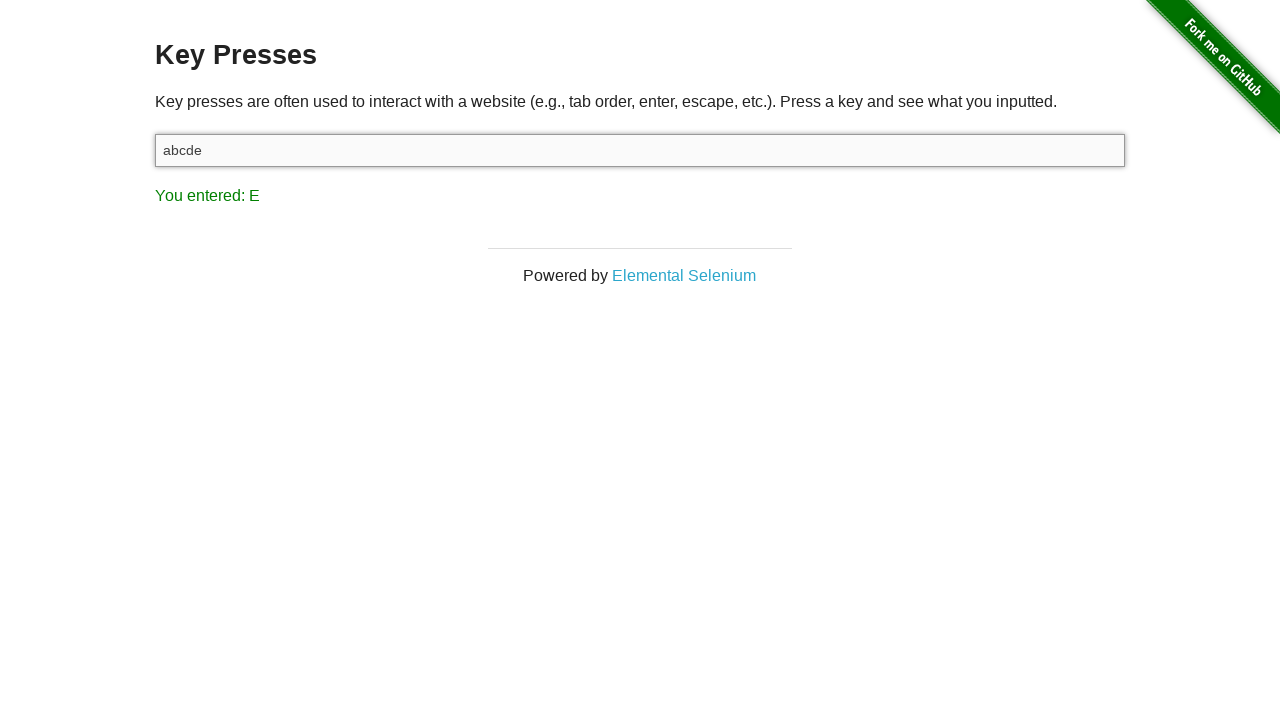

Verified result text matches expected value for key 'e'
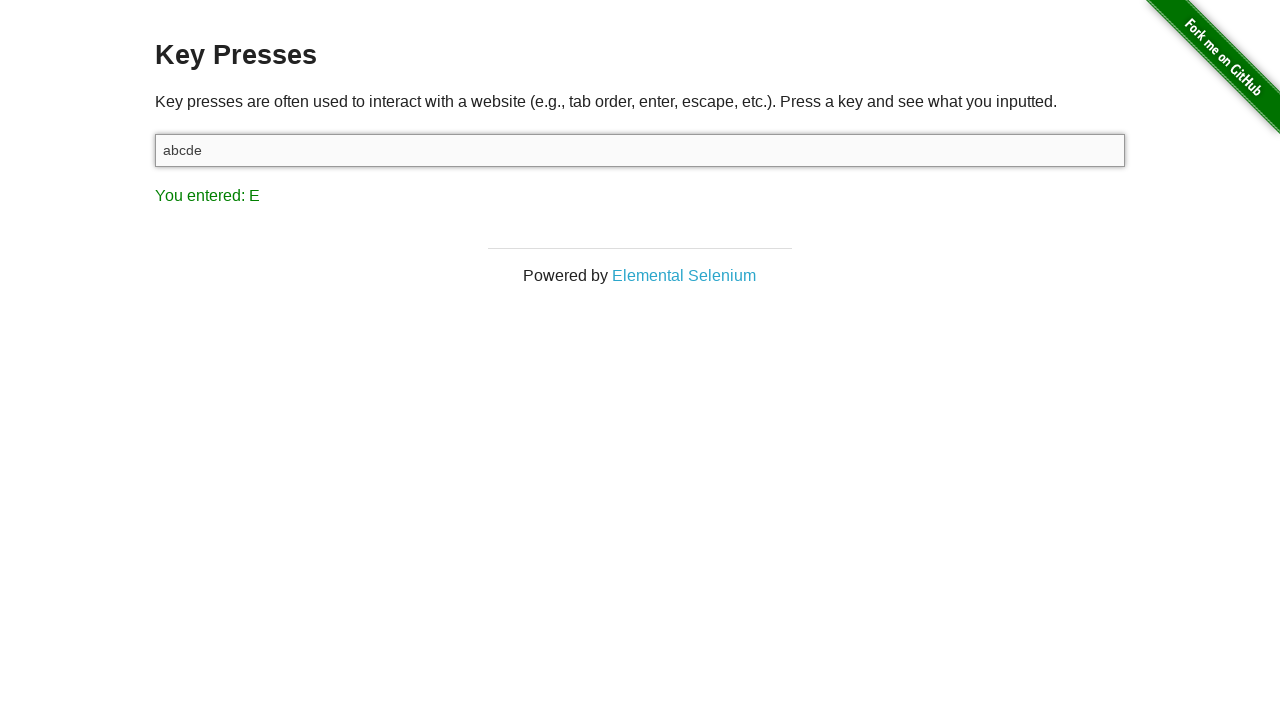

Pressed key 'f' in the input field on #target
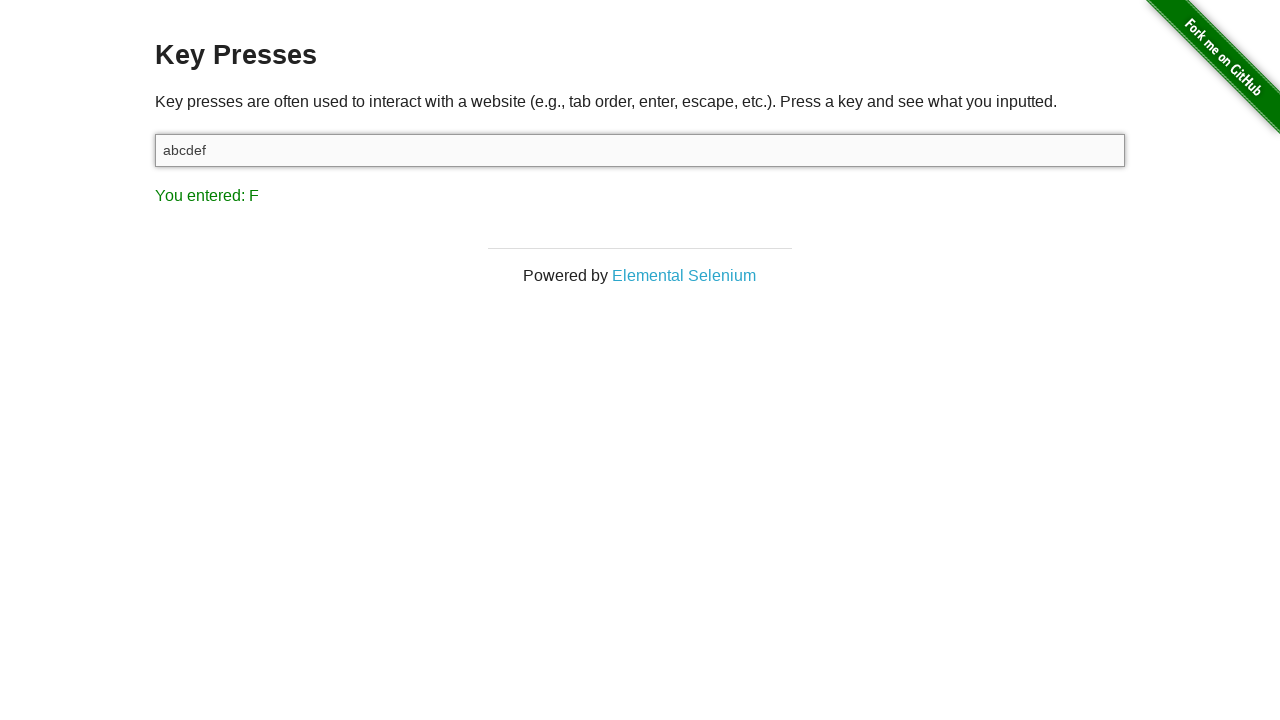

Retrieved result text: 'You entered: F'
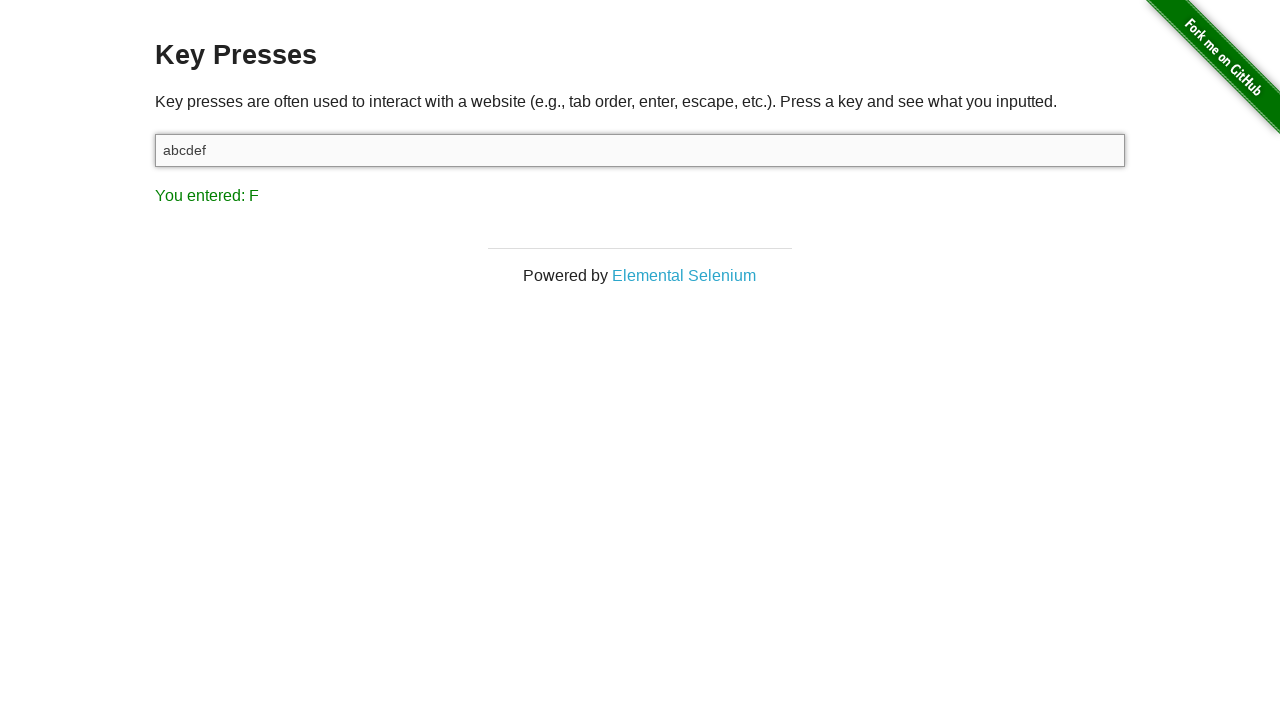

Verified result text matches expected value for key 'f'
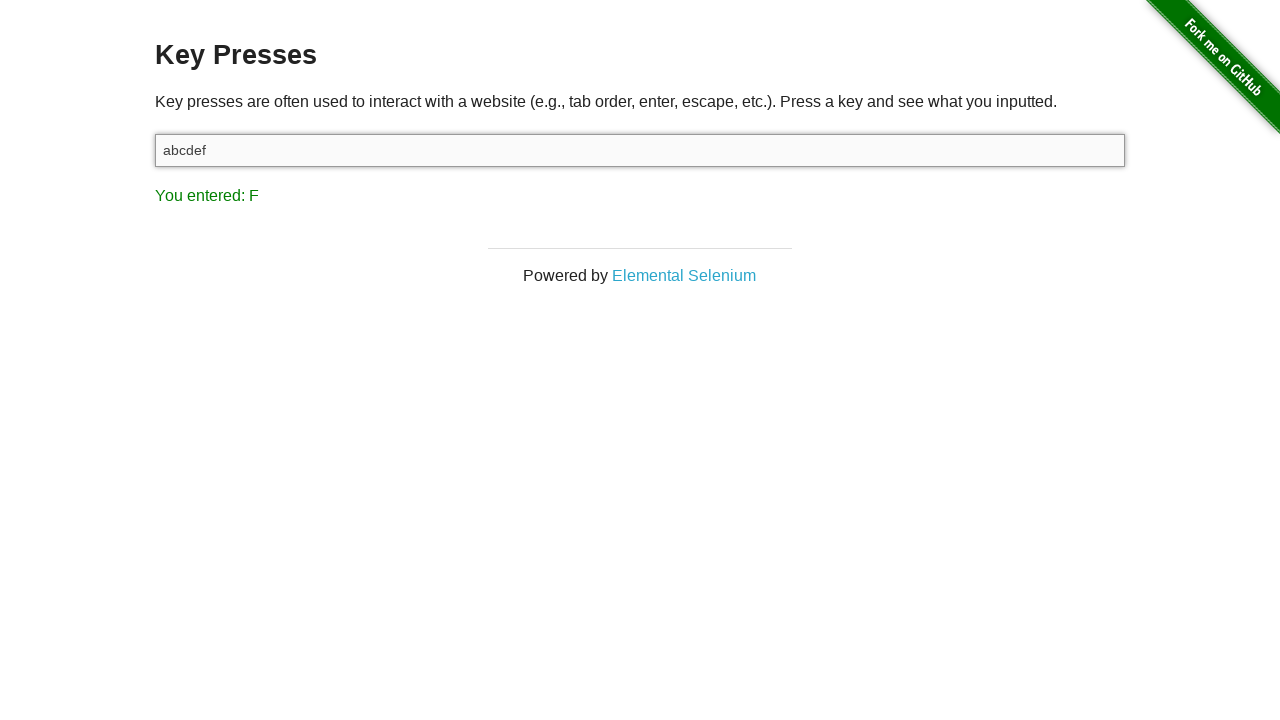

Pressed key 'g' in the input field on #target
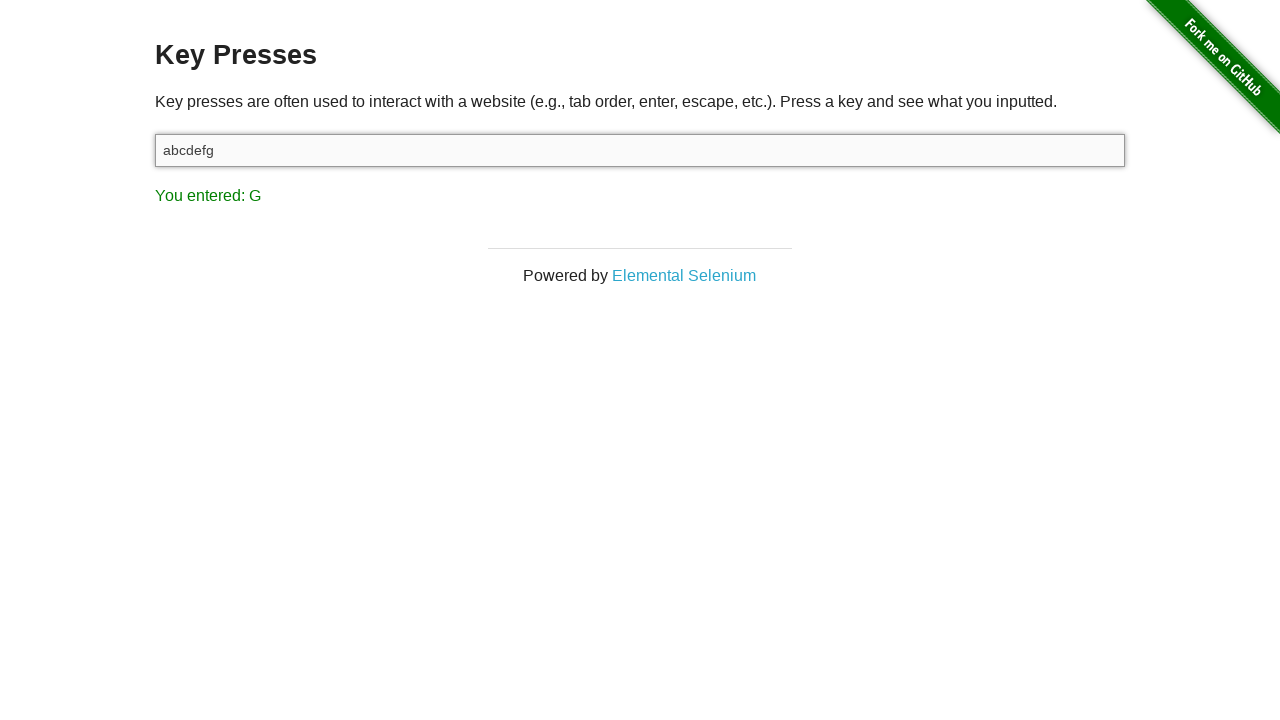

Retrieved result text: 'You entered: G'
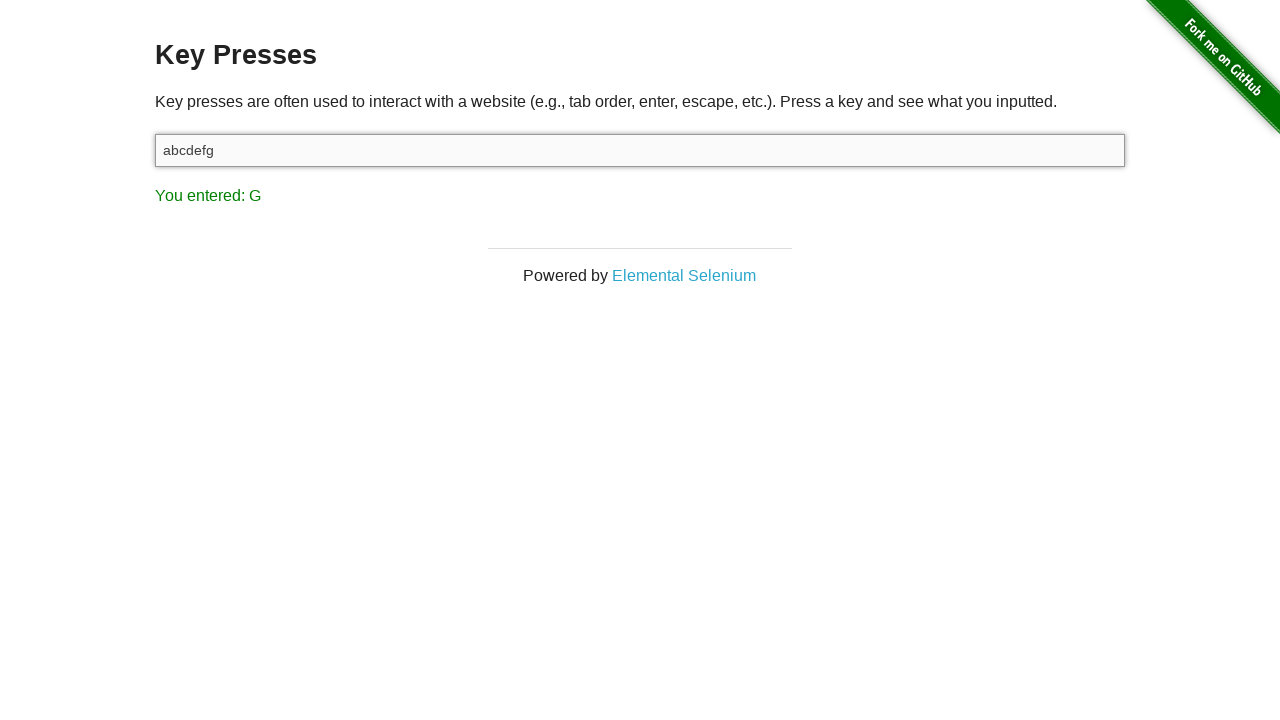

Verified result text matches expected value for key 'g'
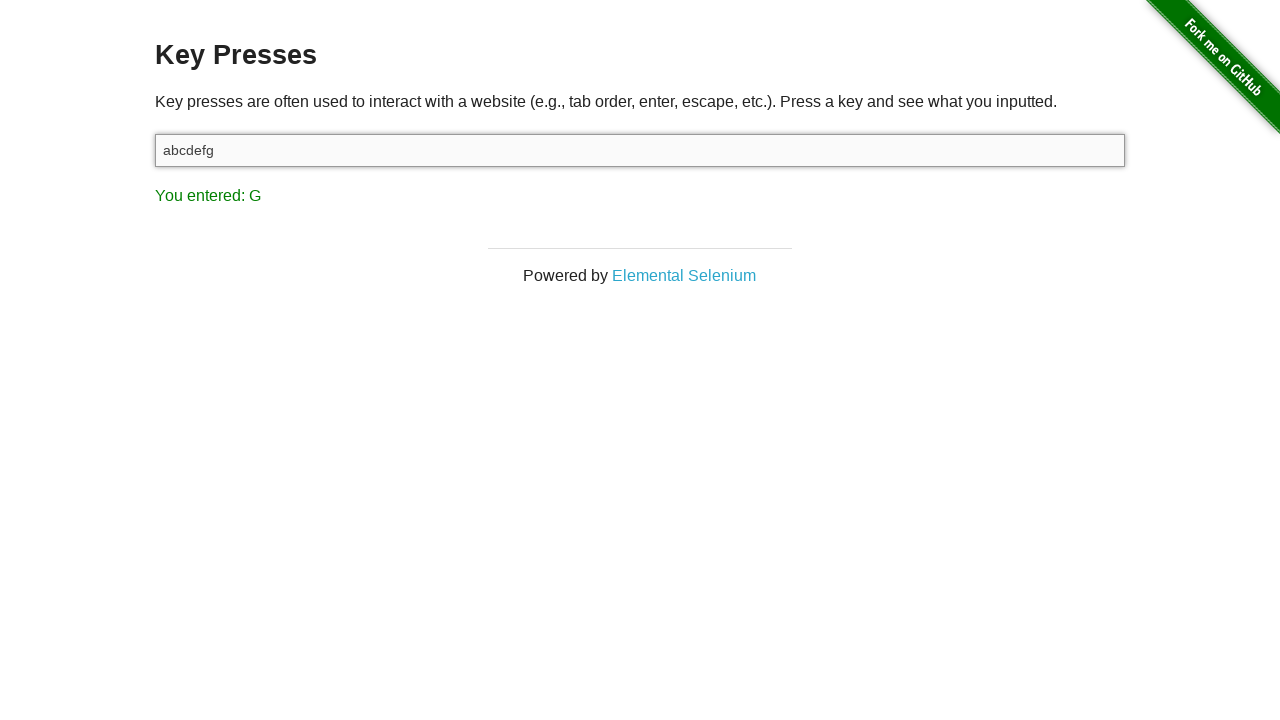

Pressed key 'h' in the input field on #target
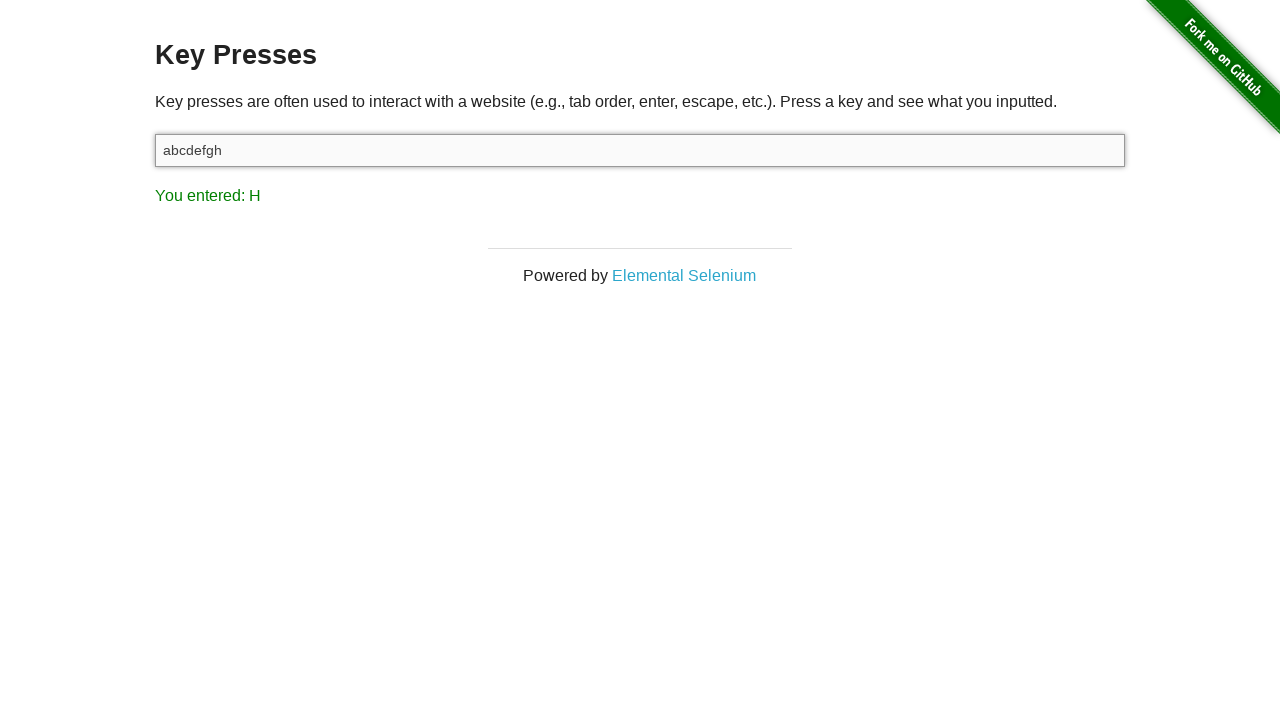

Retrieved result text: 'You entered: H'
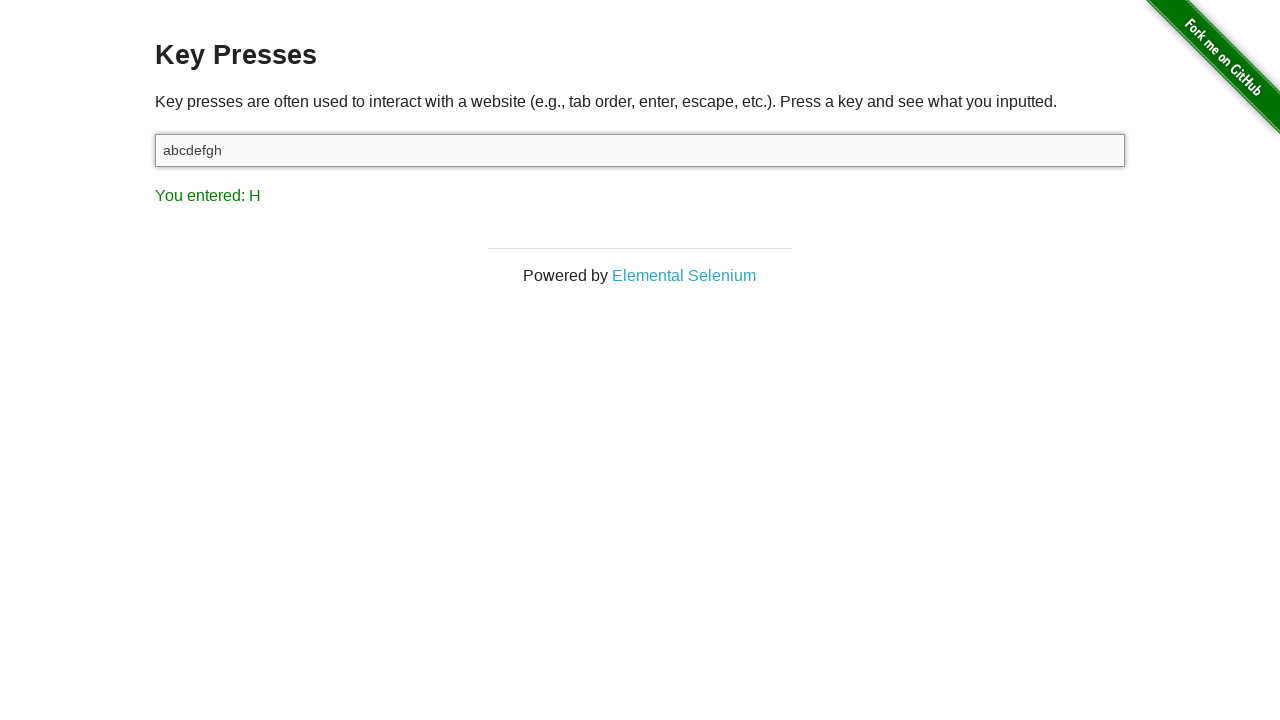

Verified result text matches expected value for key 'h'
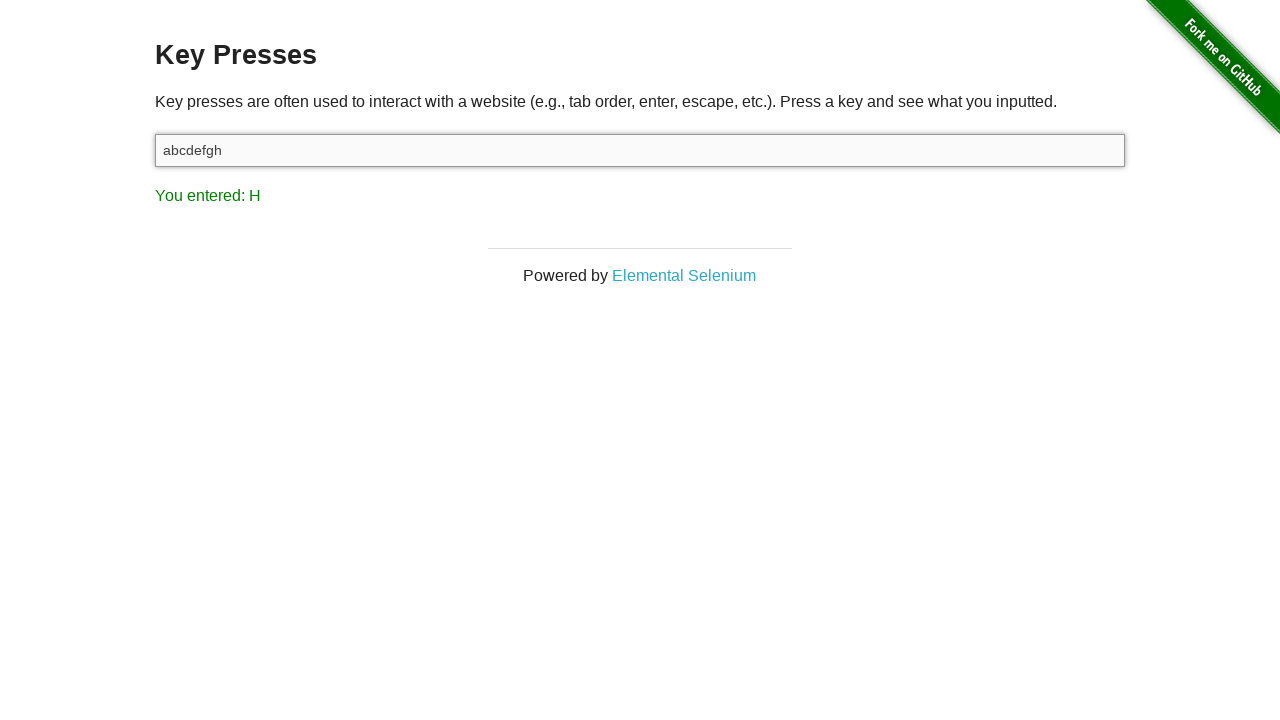

Pressed key 'i' in the input field on #target
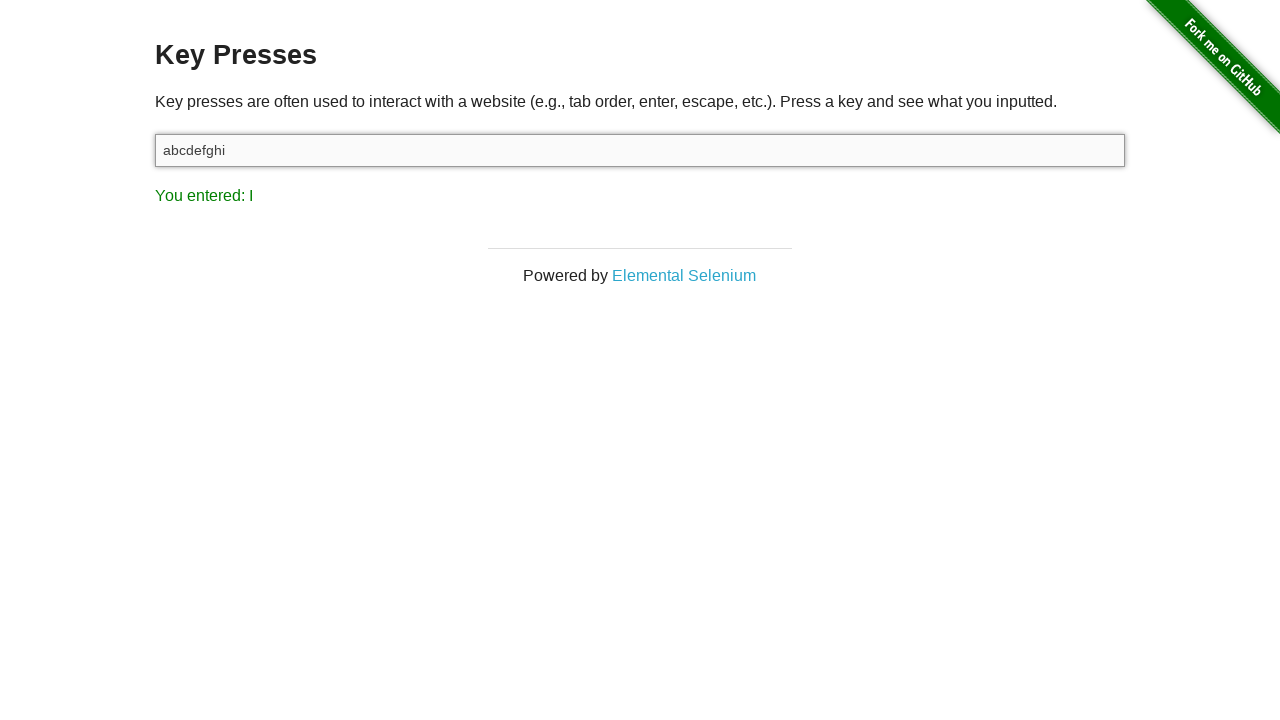

Retrieved result text: 'You entered: I'
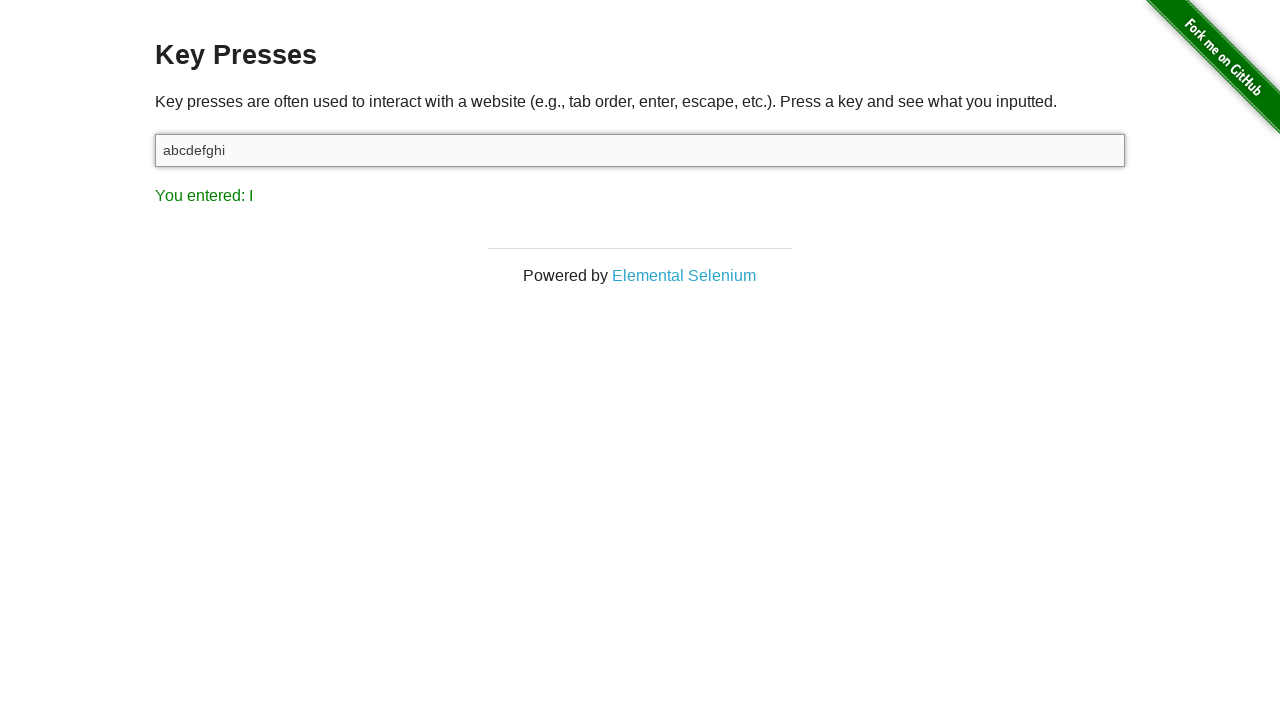

Verified result text matches expected value for key 'i'
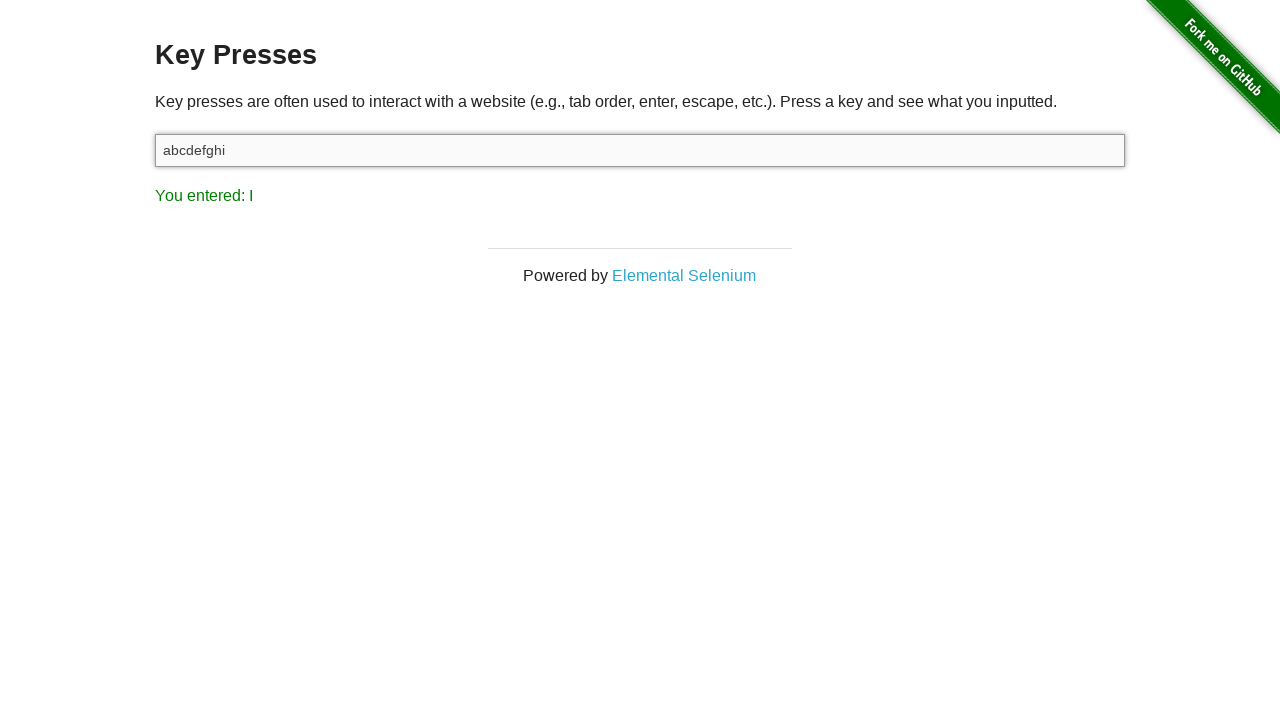

Pressed key 'j' in the input field on #target
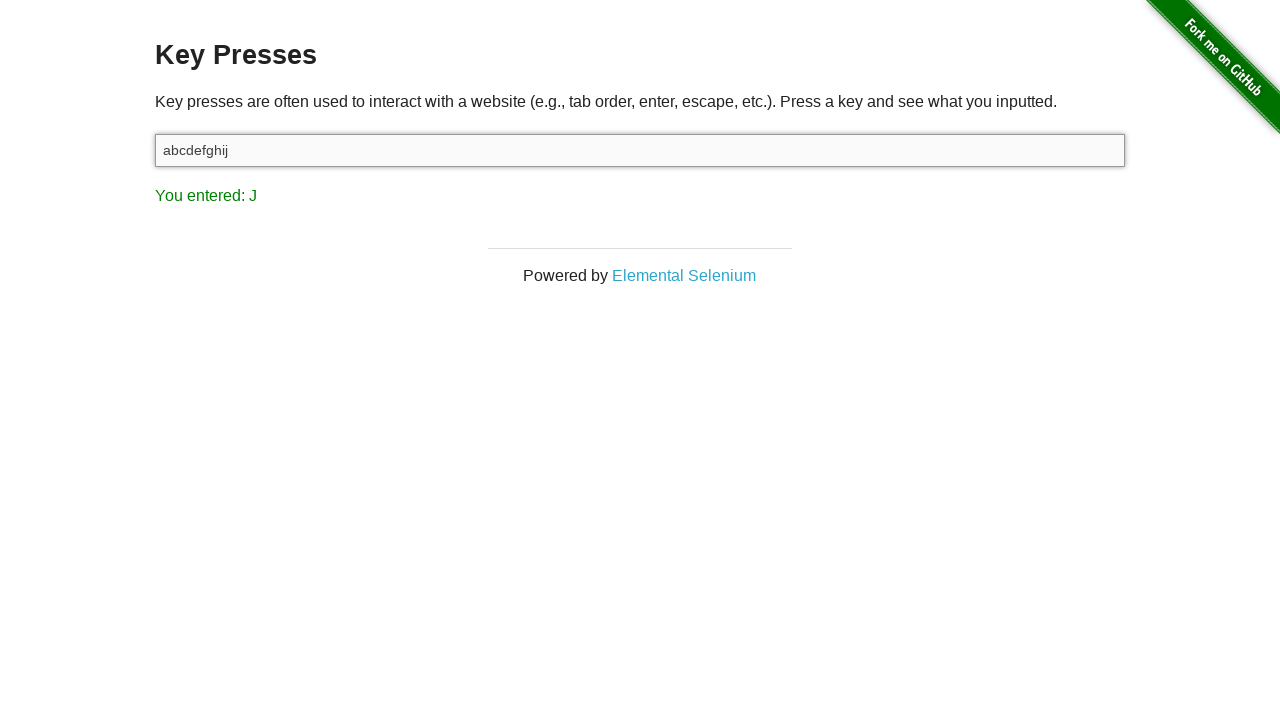

Retrieved result text: 'You entered: J'
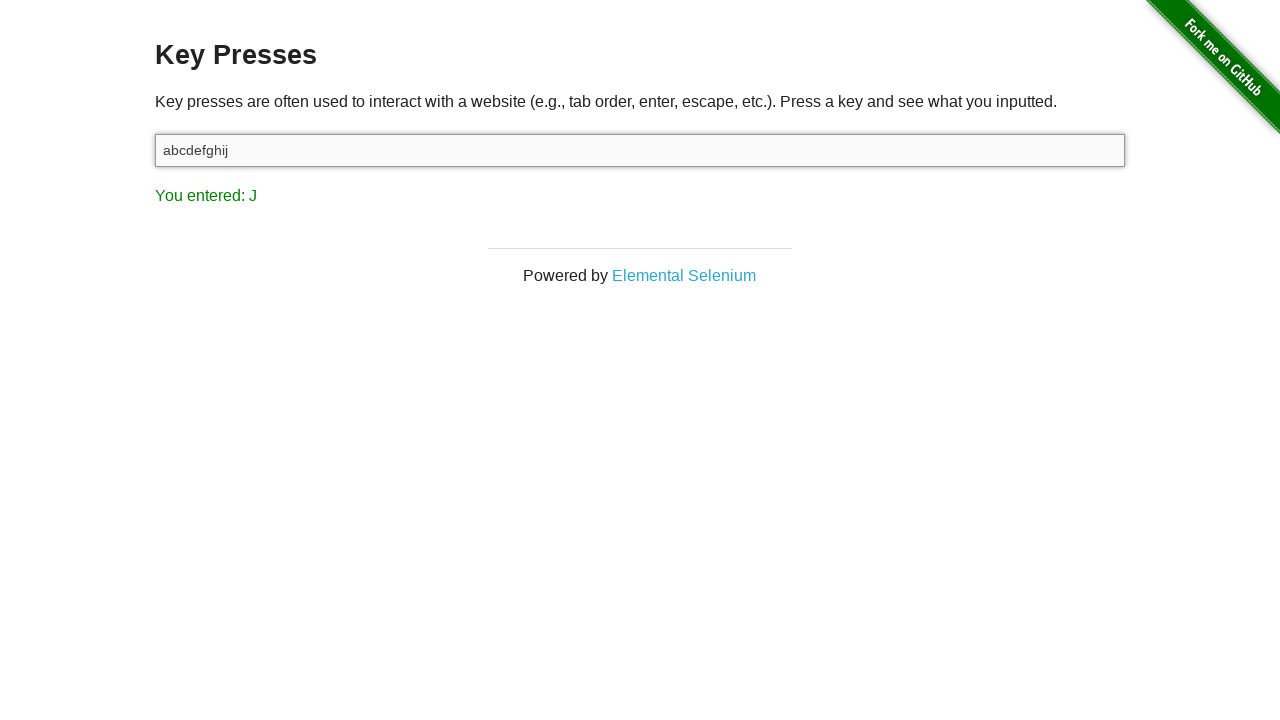

Verified result text matches expected value for key 'j'
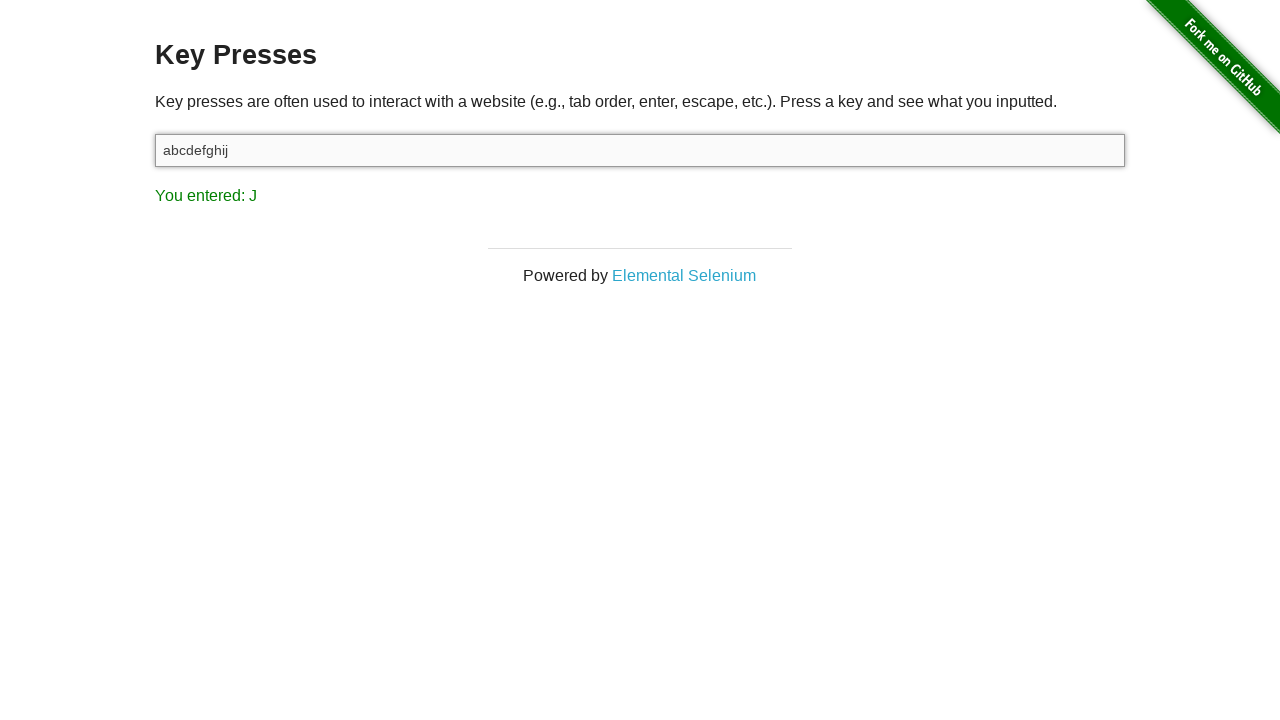

Pressed key 'k' in the input field on #target
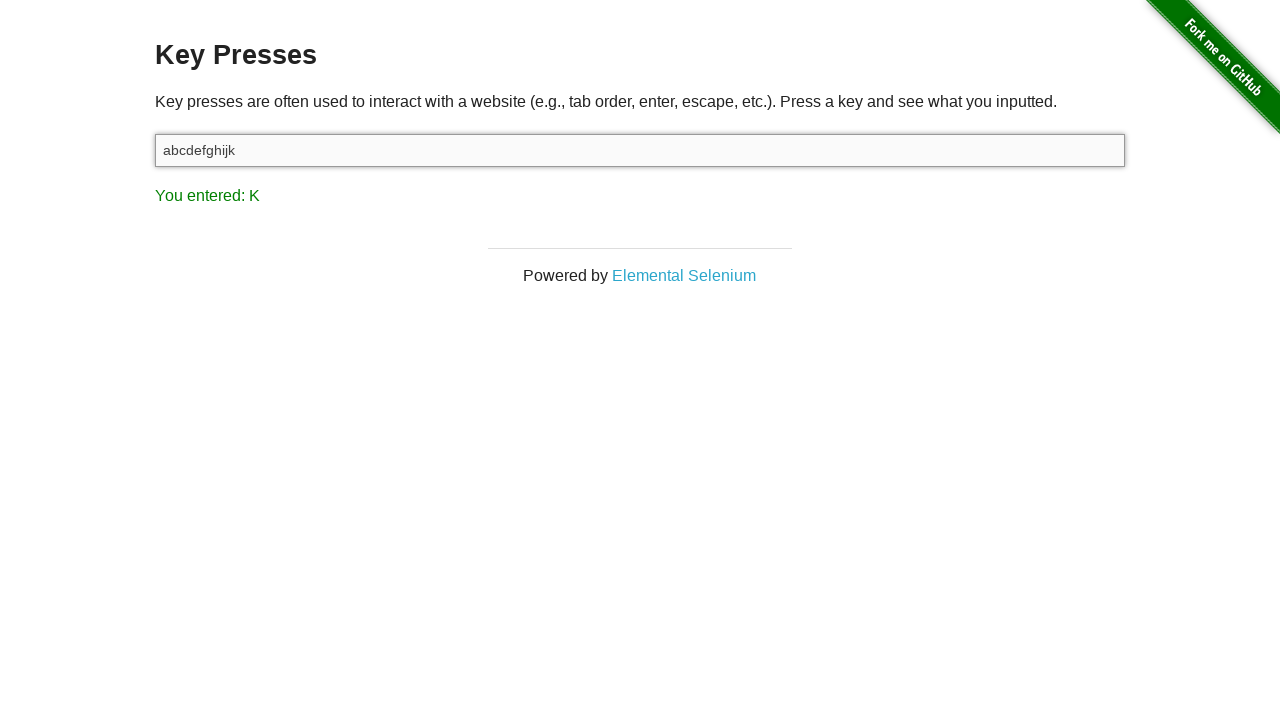

Retrieved result text: 'You entered: K'
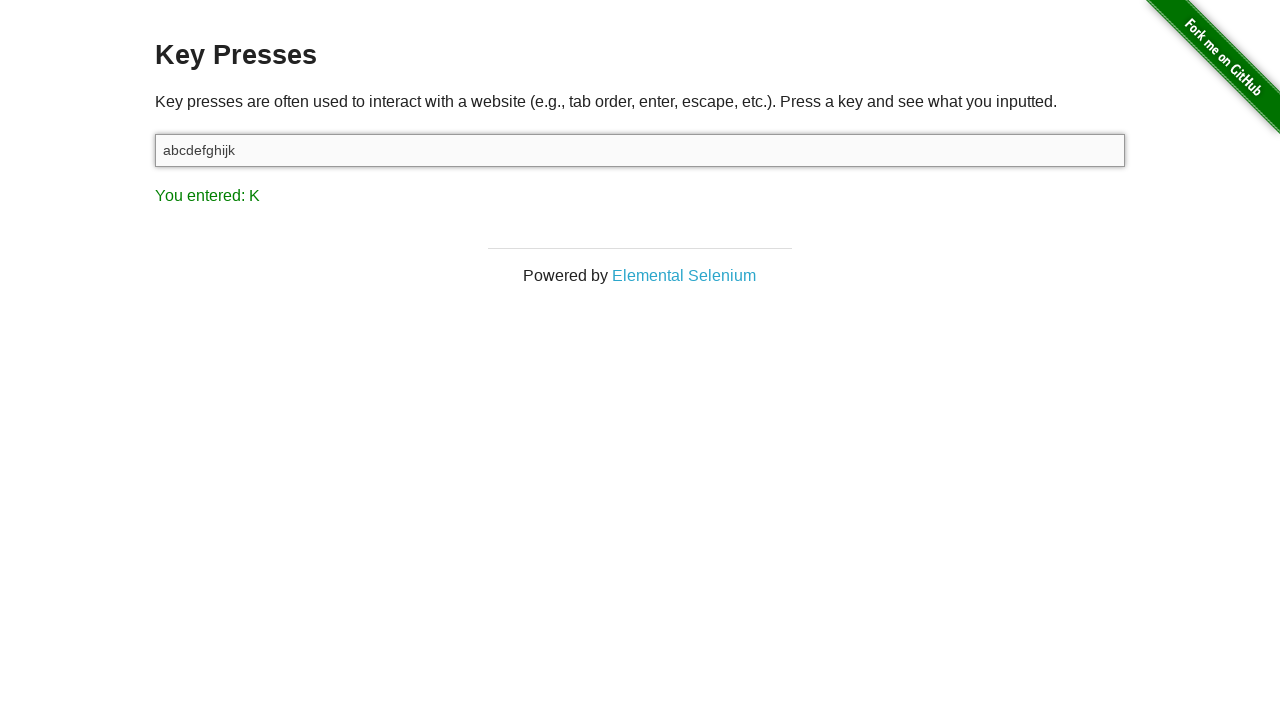

Verified result text matches expected value for key 'k'
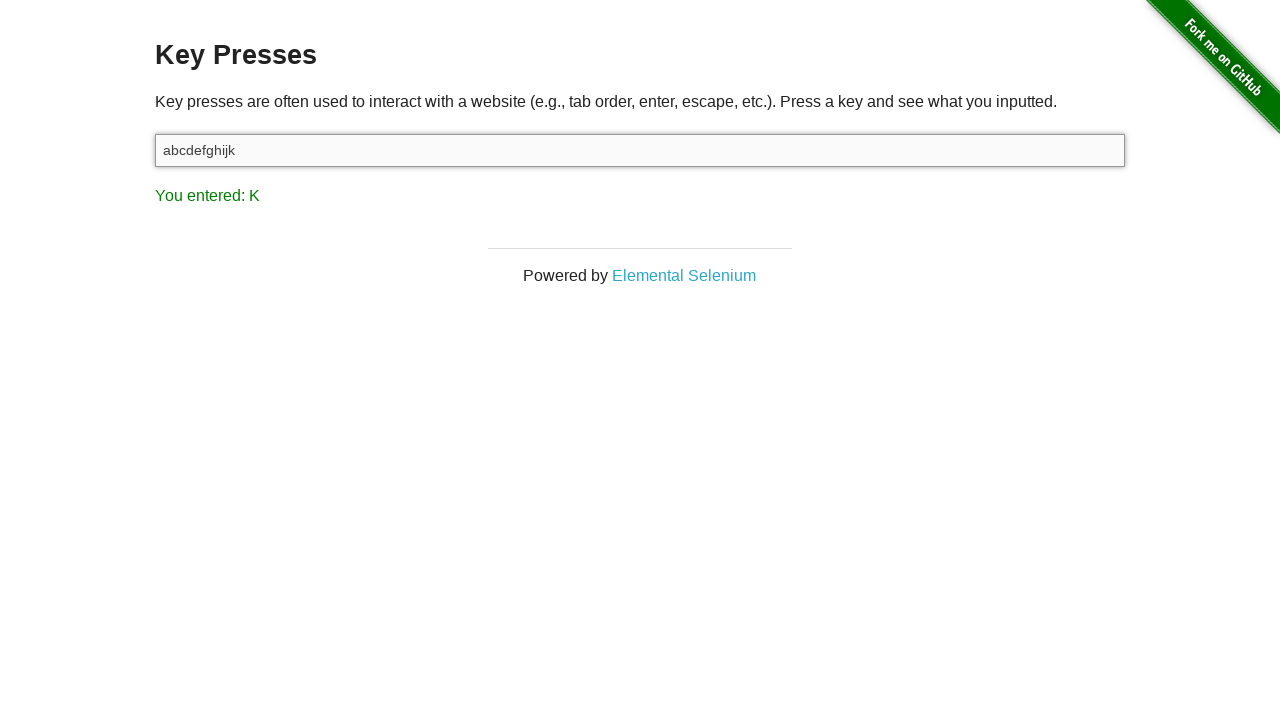

Pressed key 'l' in the input field on #target
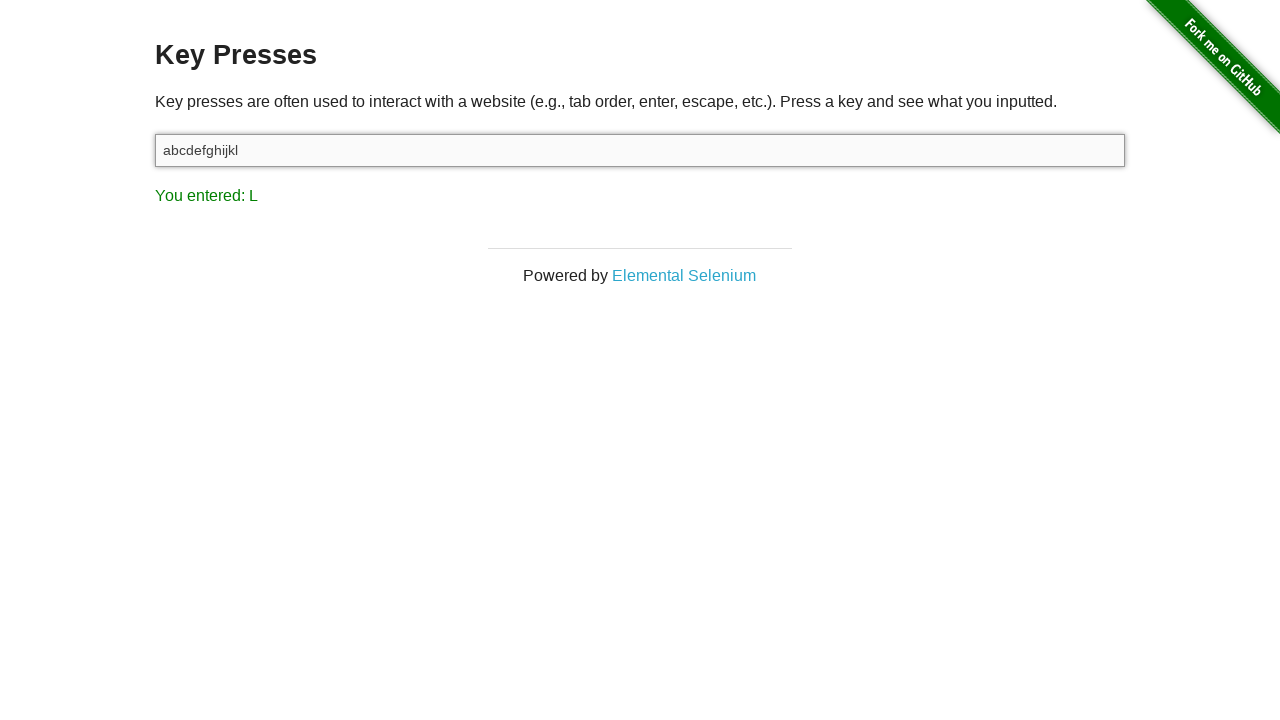

Retrieved result text: 'You entered: L'
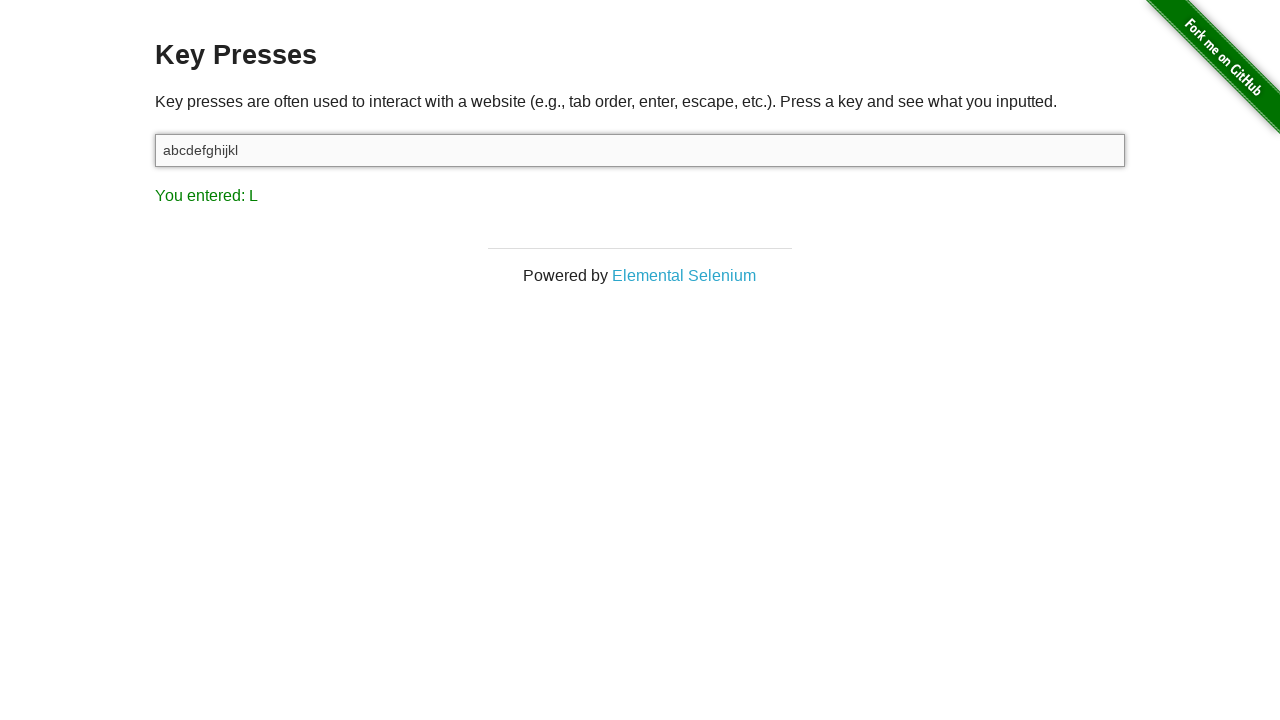

Verified result text matches expected value for key 'l'
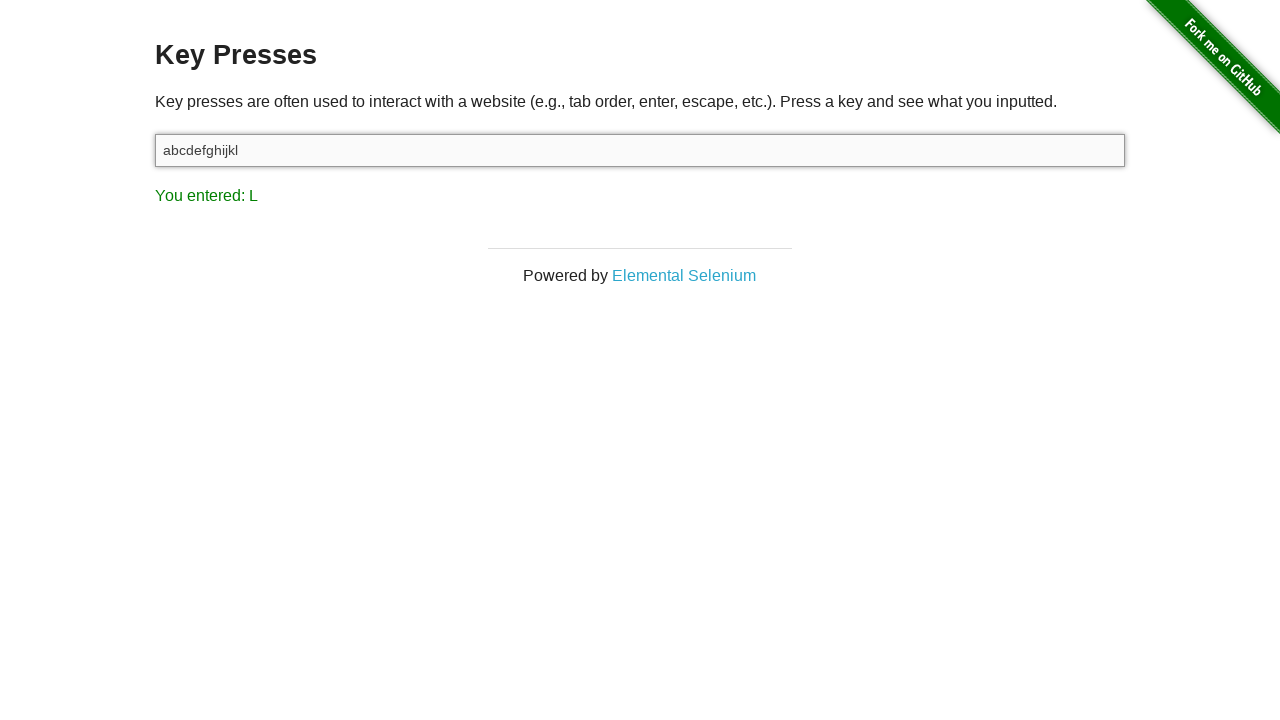

Pressed key 'm' in the input field on #target
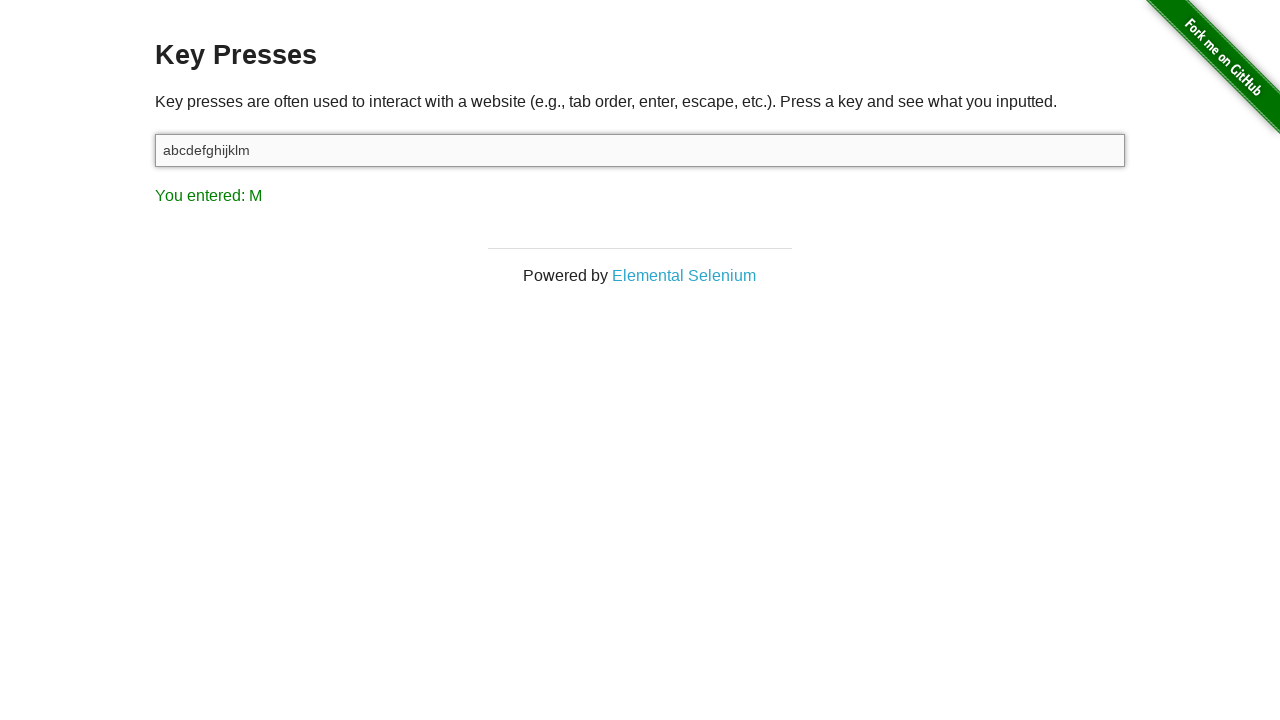

Retrieved result text: 'You entered: M'
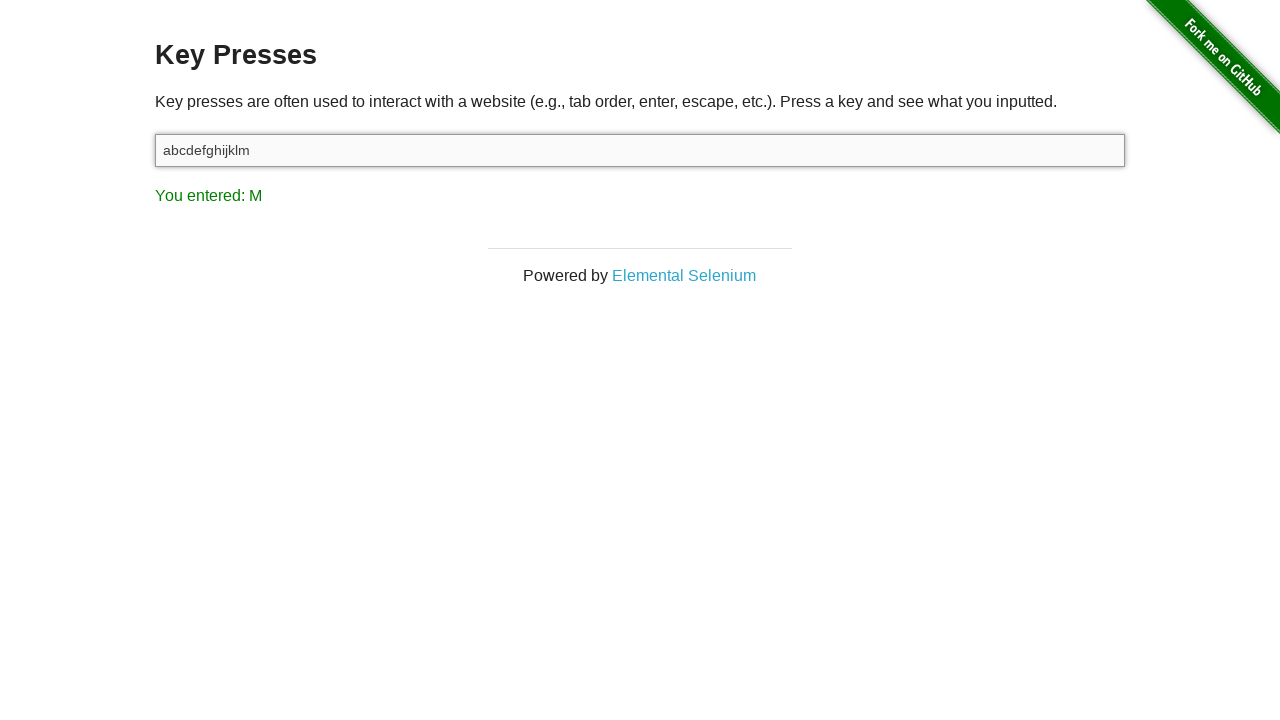

Verified result text matches expected value for key 'm'
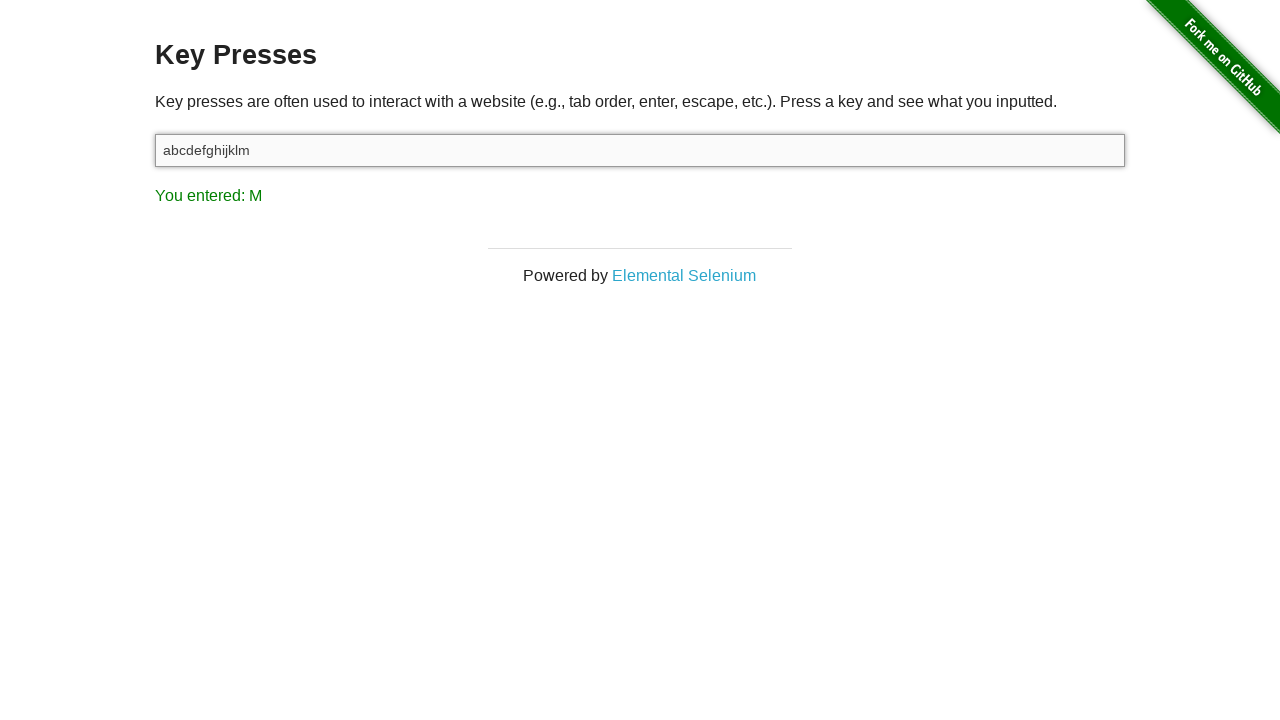

Pressed key 'n' in the input field on #target
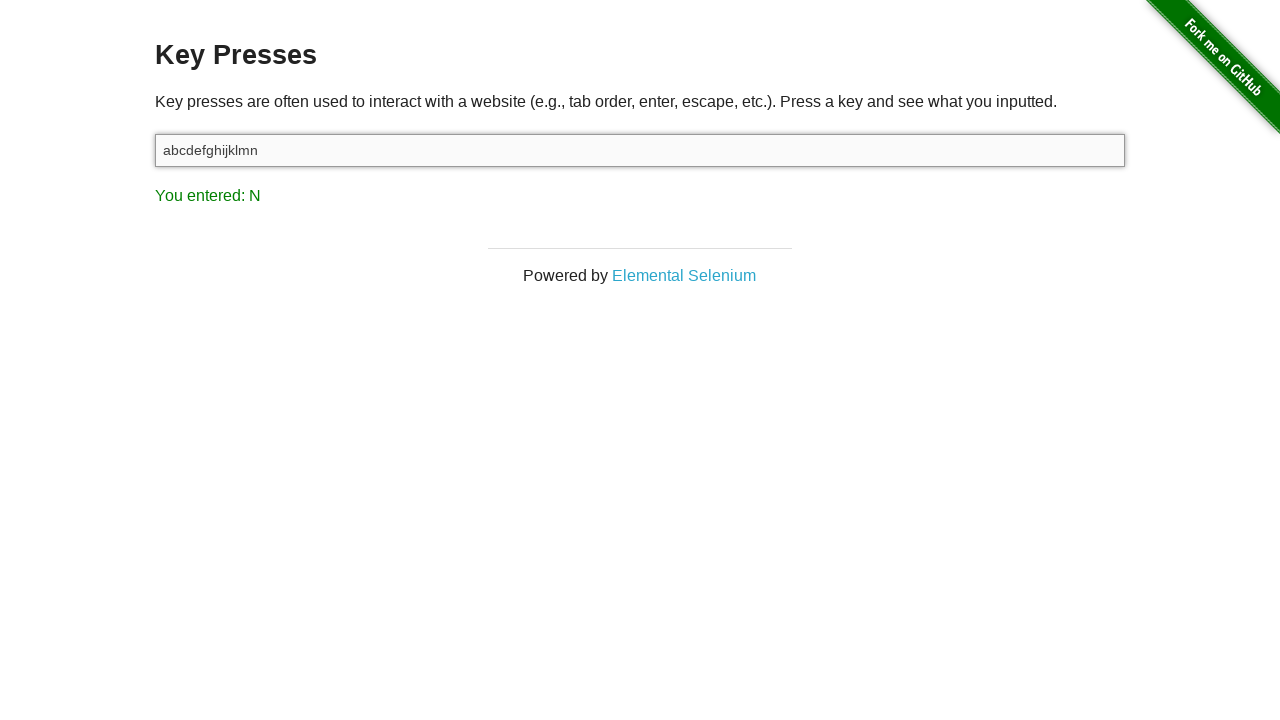

Retrieved result text: 'You entered: N'
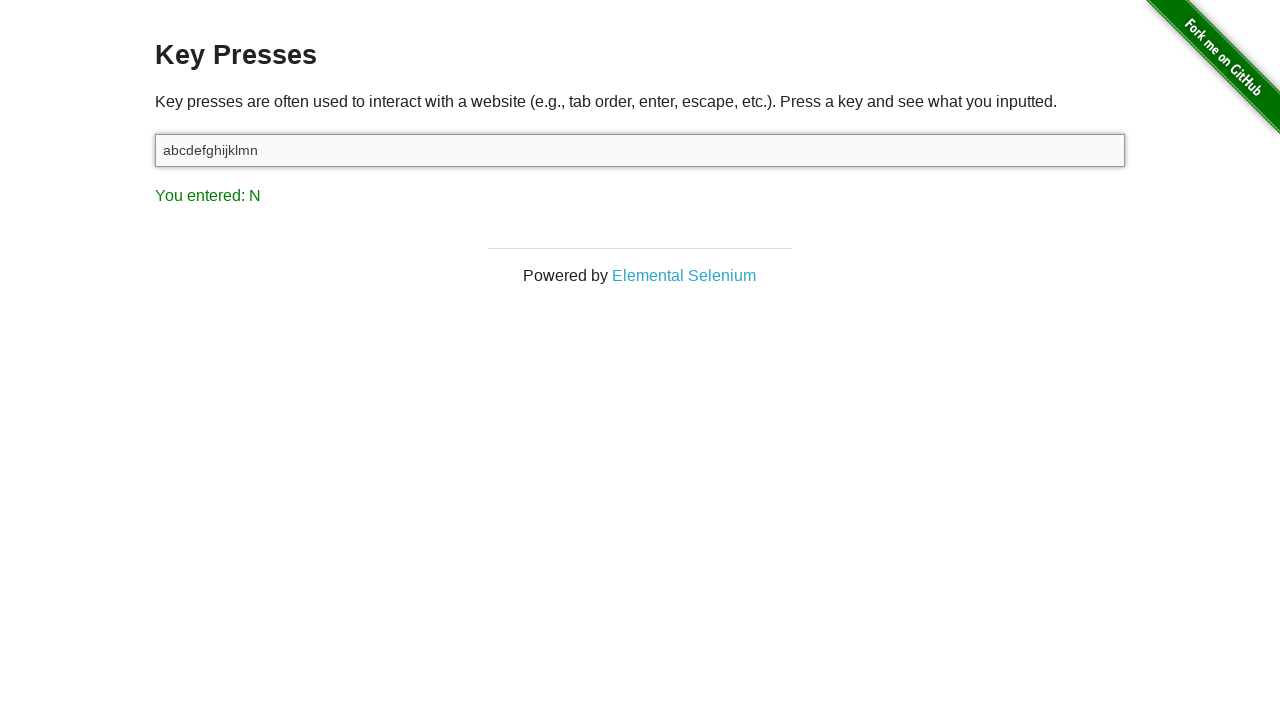

Verified result text matches expected value for key 'n'
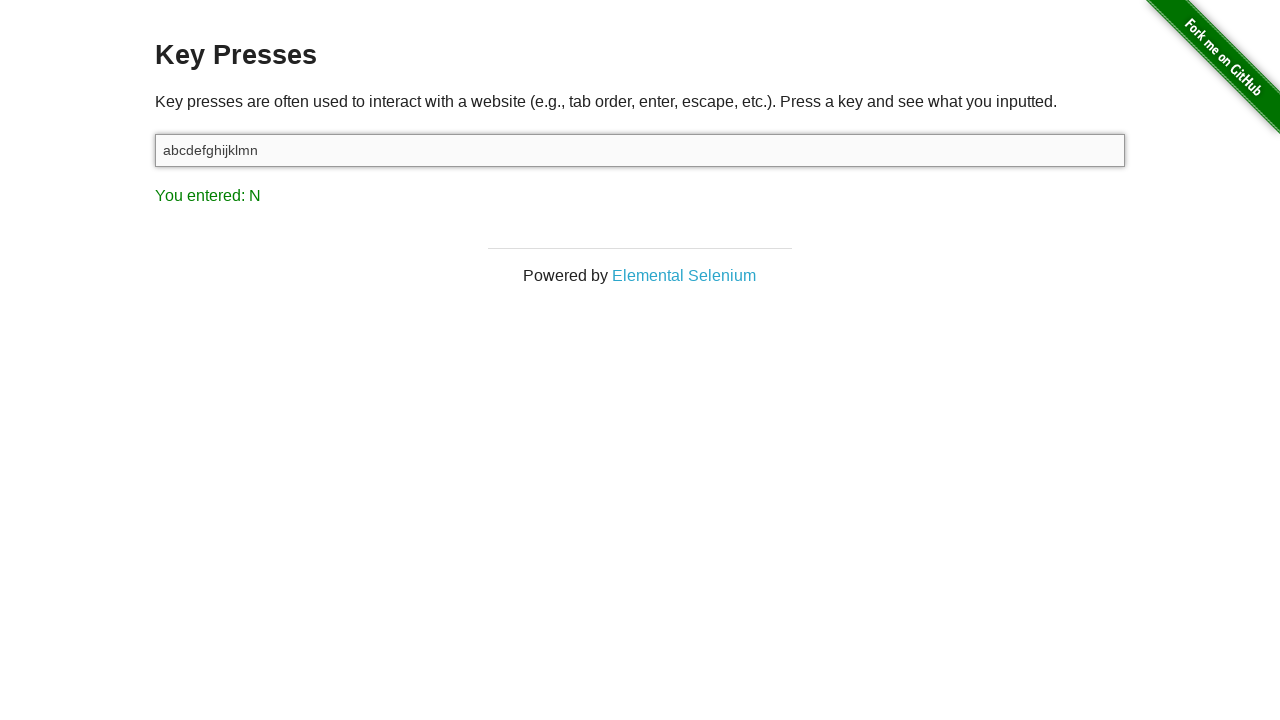

Pressed key 'o' in the input field on #target
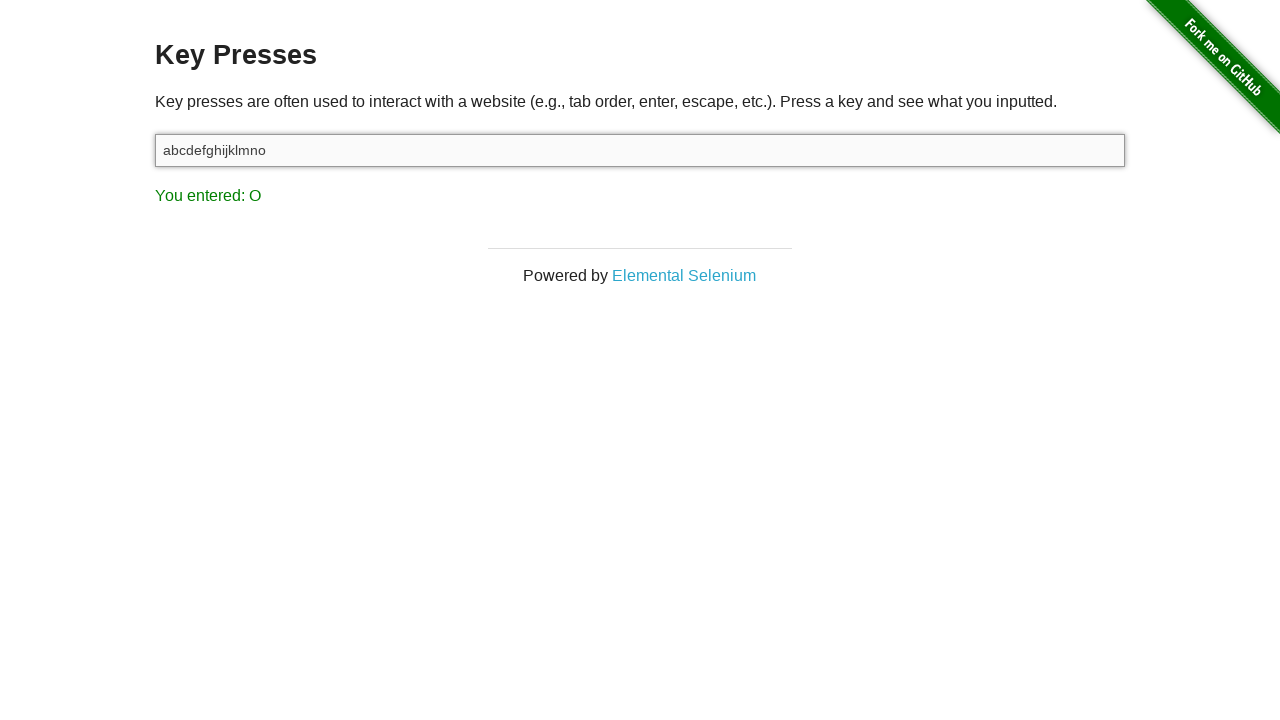

Retrieved result text: 'You entered: O'
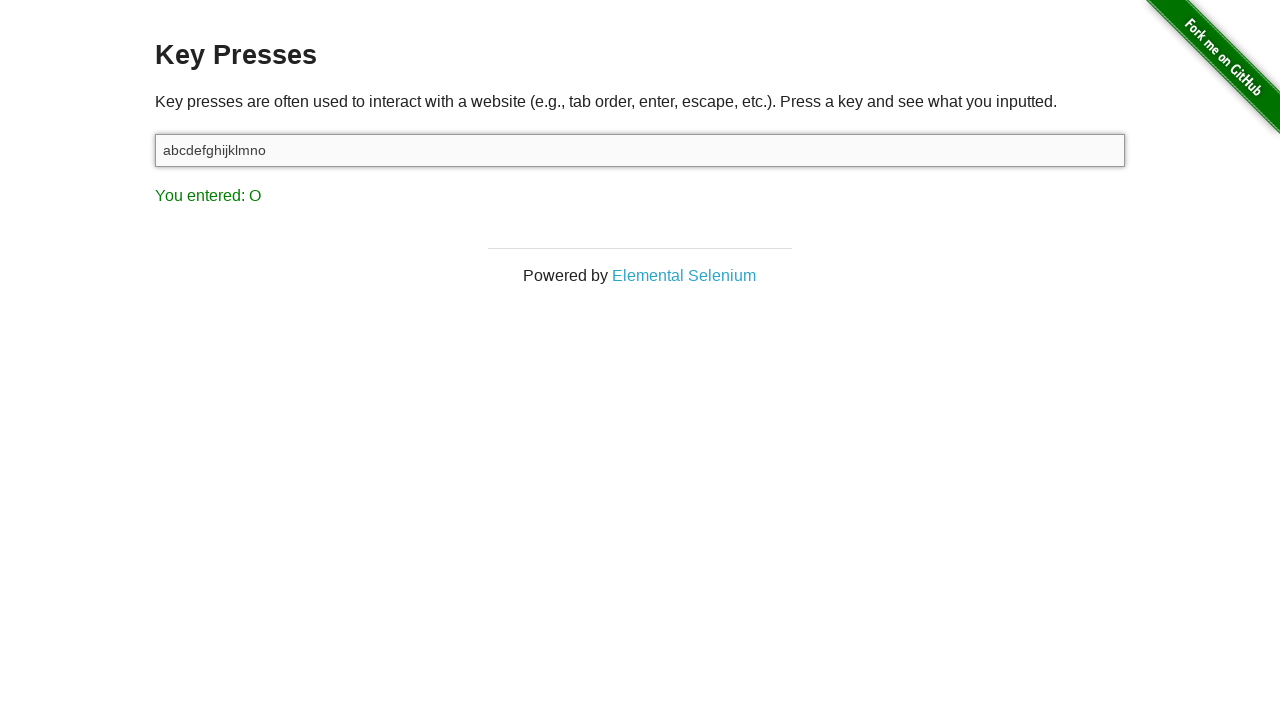

Verified result text matches expected value for key 'o'
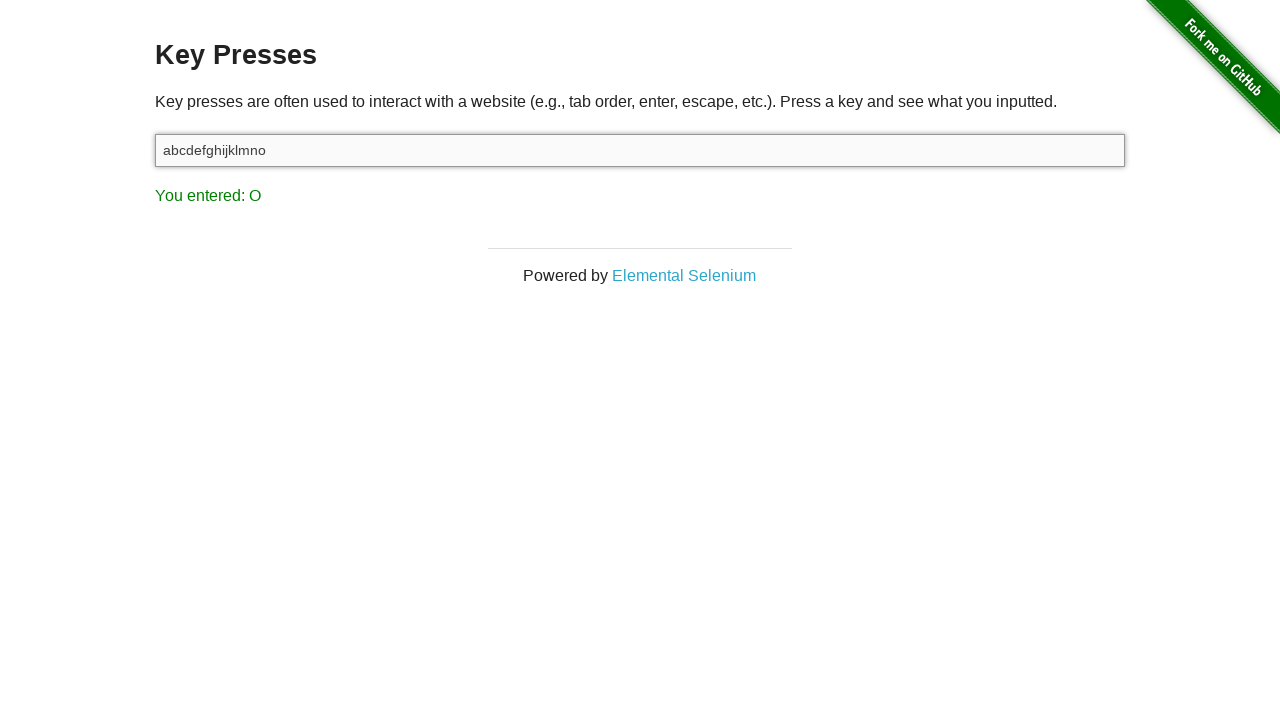

Pressed key 'p' in the input field on #target
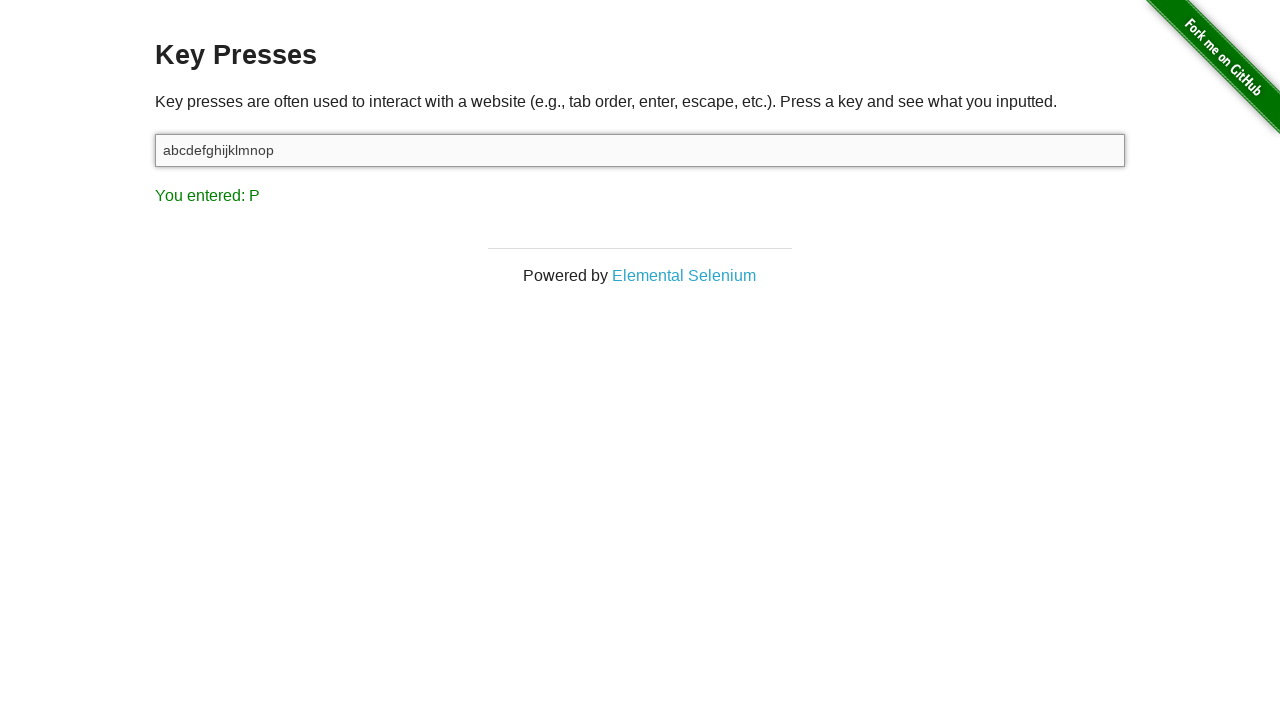

Retrieved result text: 'You entered: P'
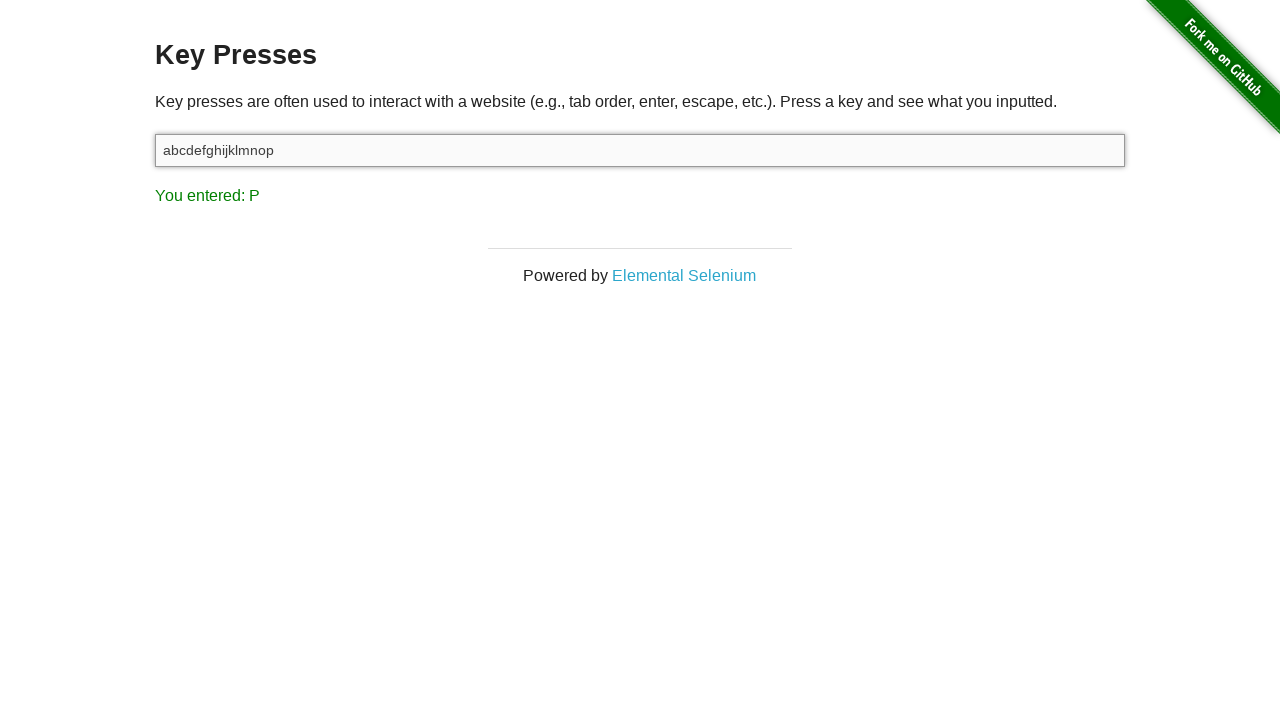

Verified result text matches expected value for key 'p'
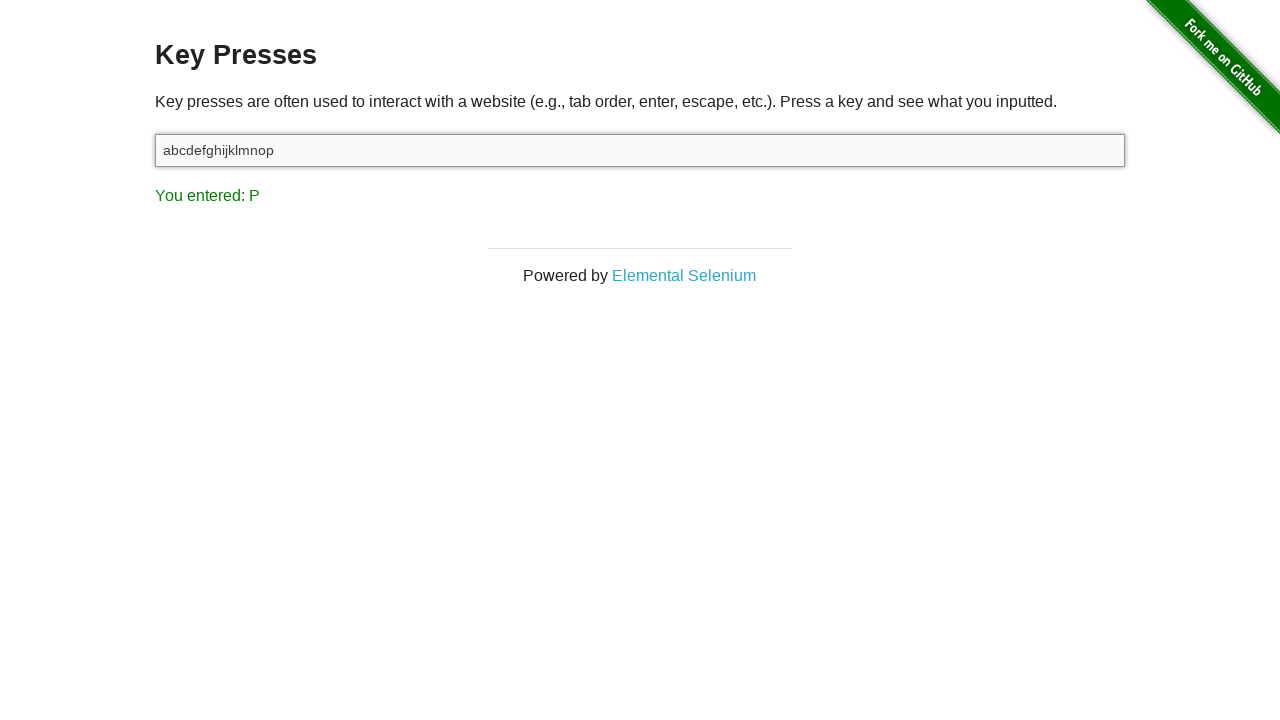

Pressed key 'q' in the input field on #target
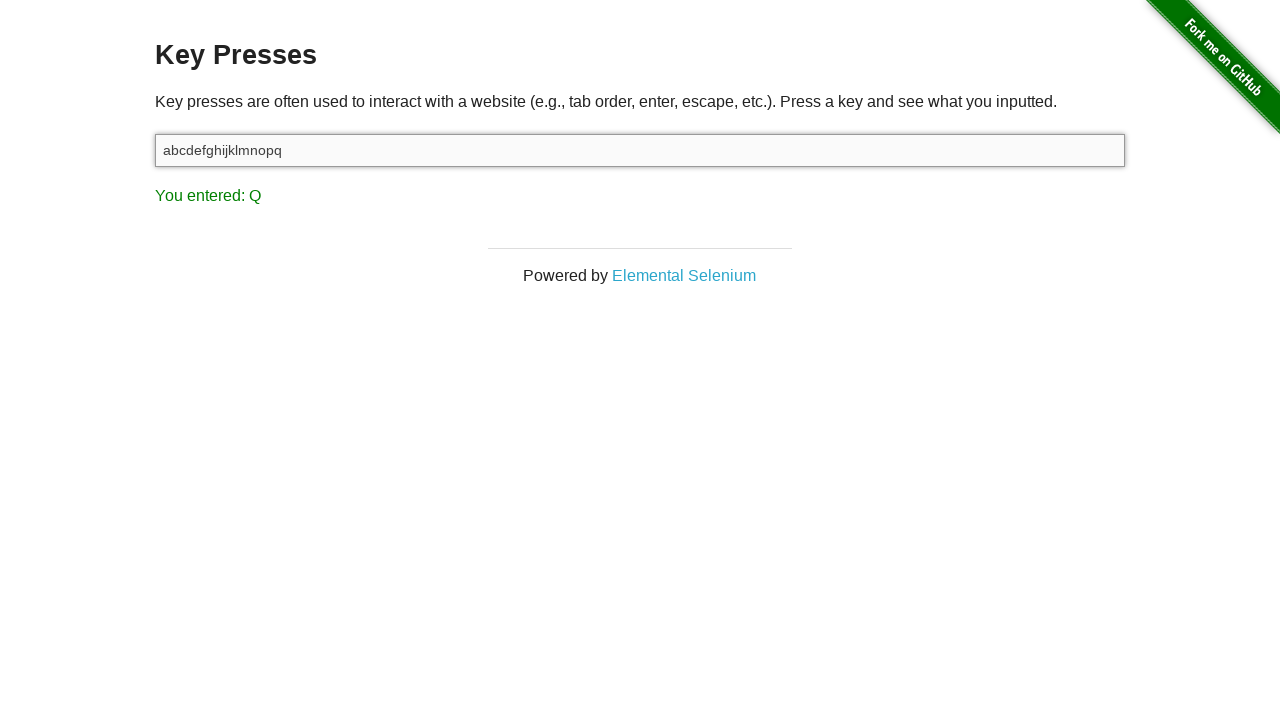

Retrieved result text: 'You entered: Q'
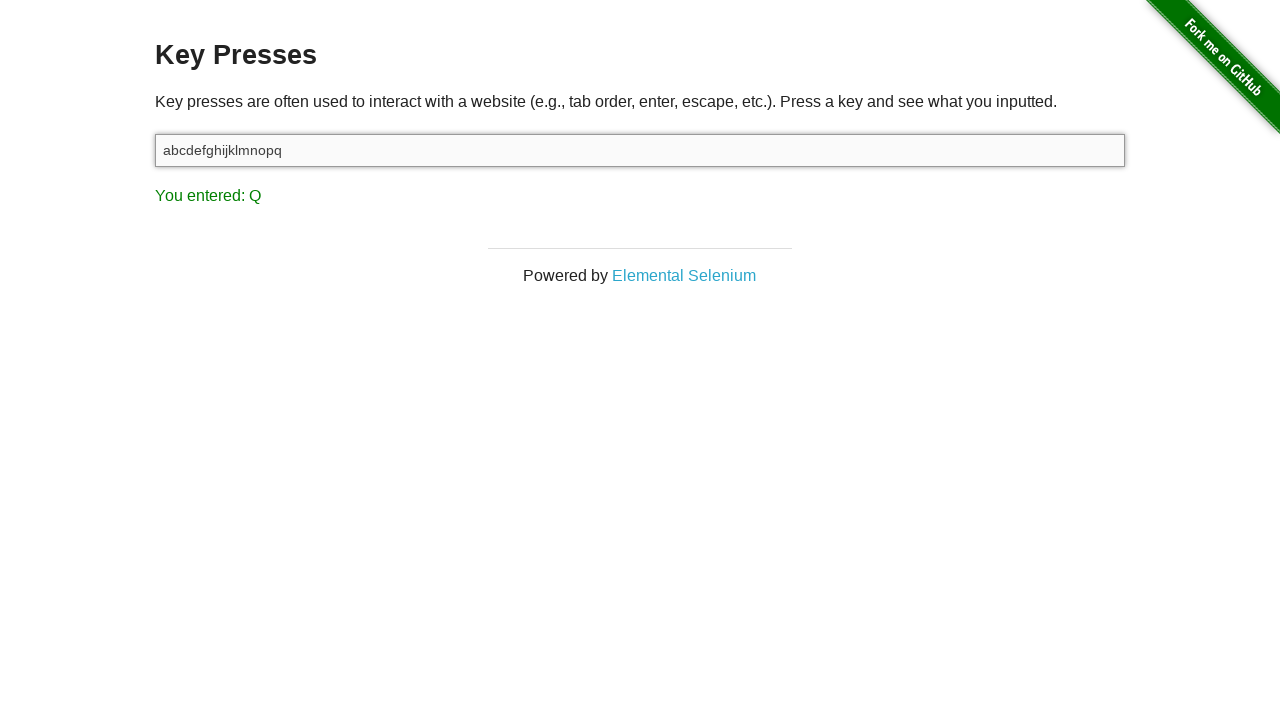

Verified result text matches expected value for key 'q'
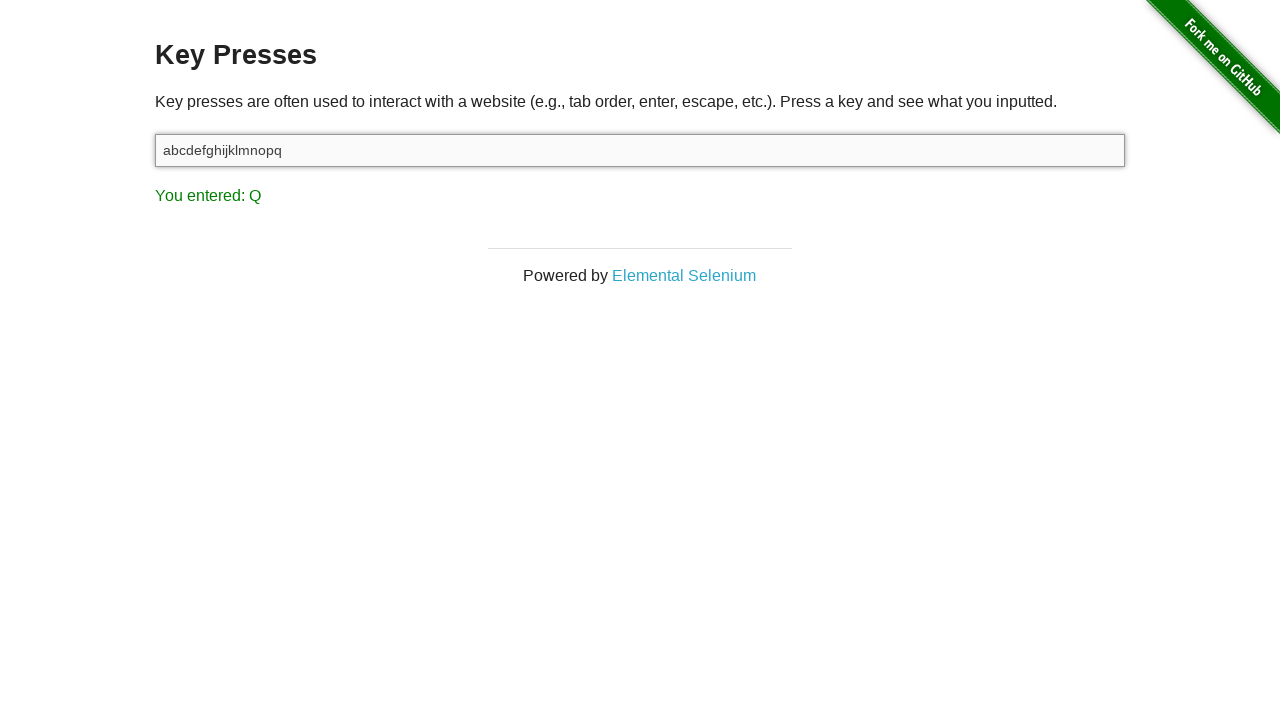

Pressed key 'r' in the input field on #target
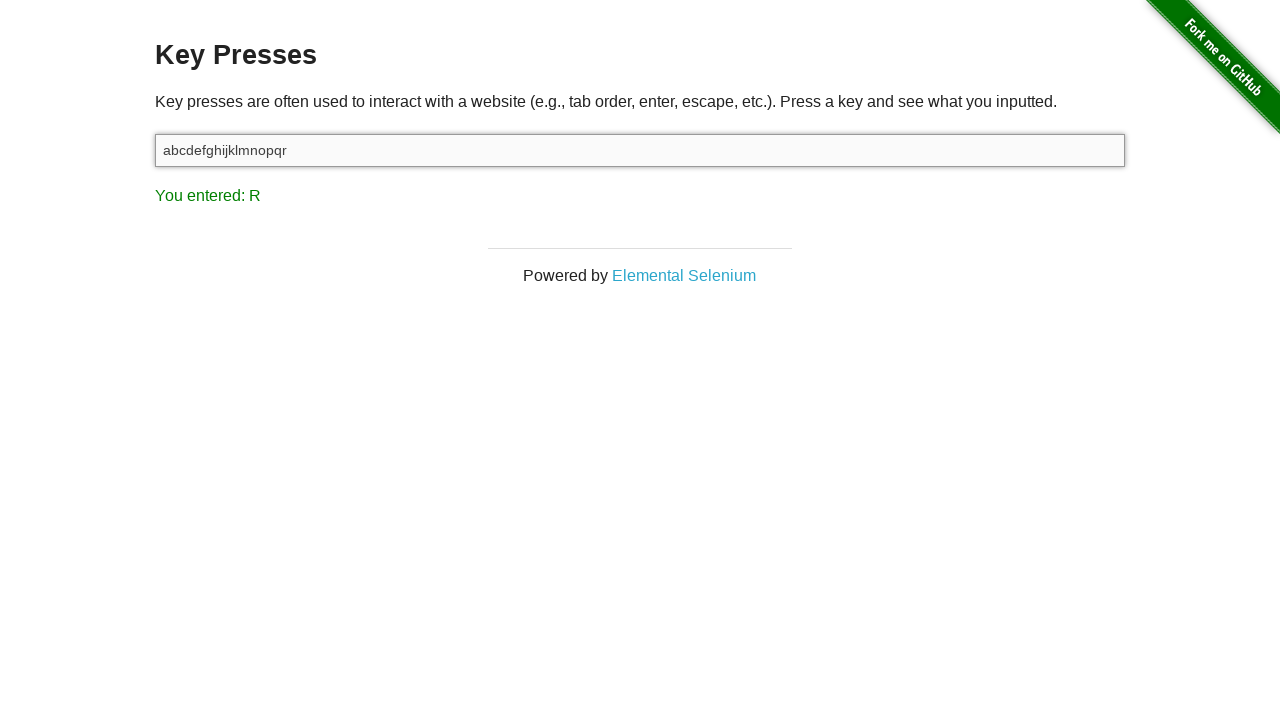

Retrieved result text: 'You entered: R'
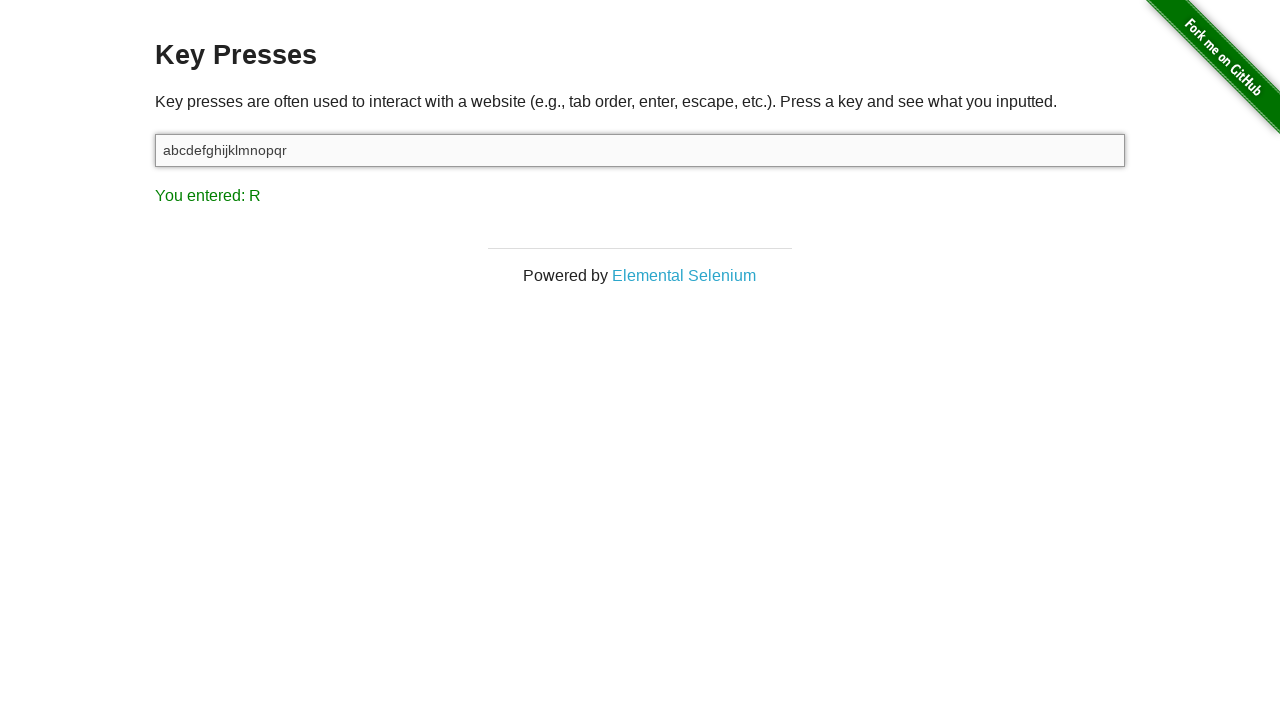

Verified result text matches expected value for key 'r'
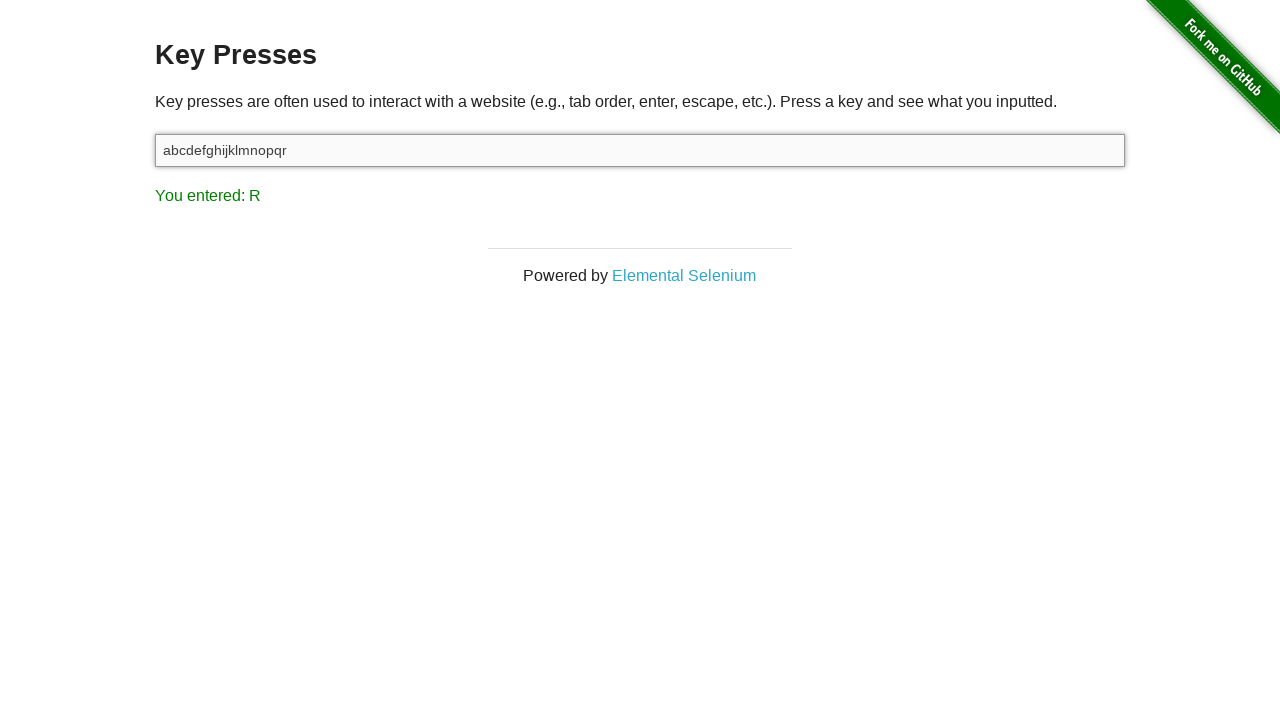

Pressed key 's' in the input field on #target
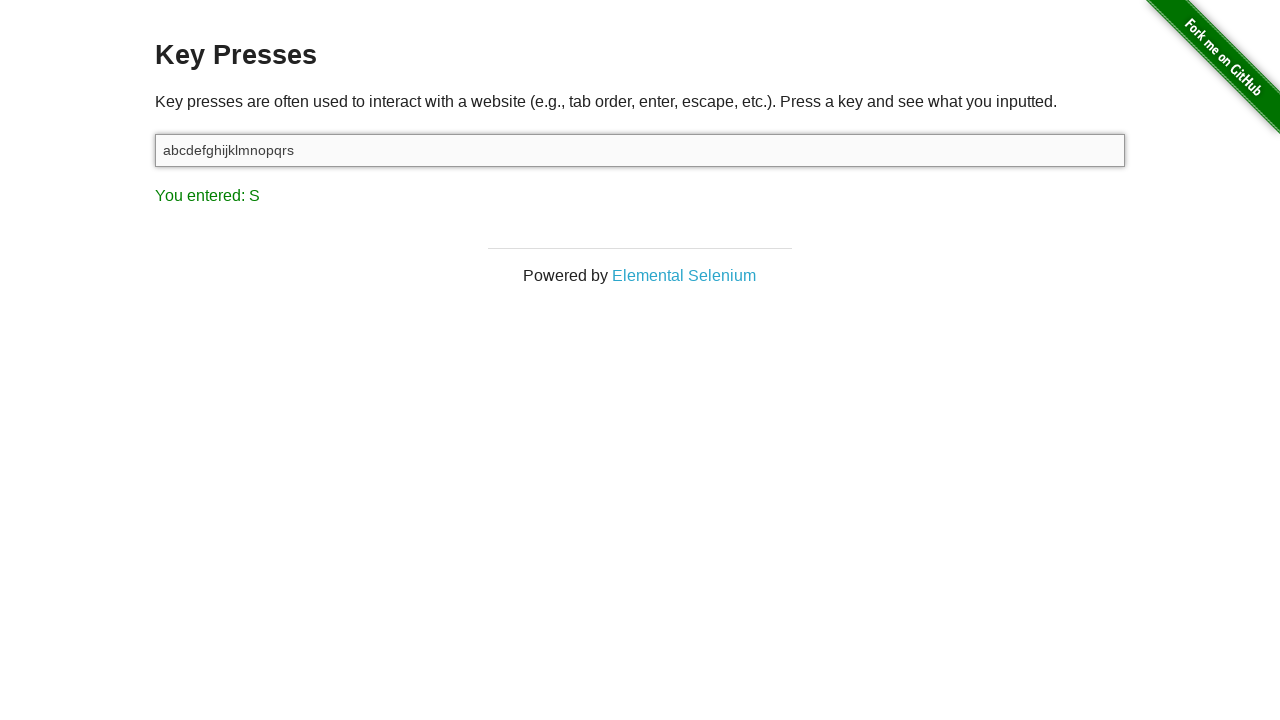

Retrieved result text: 'You entered: S'
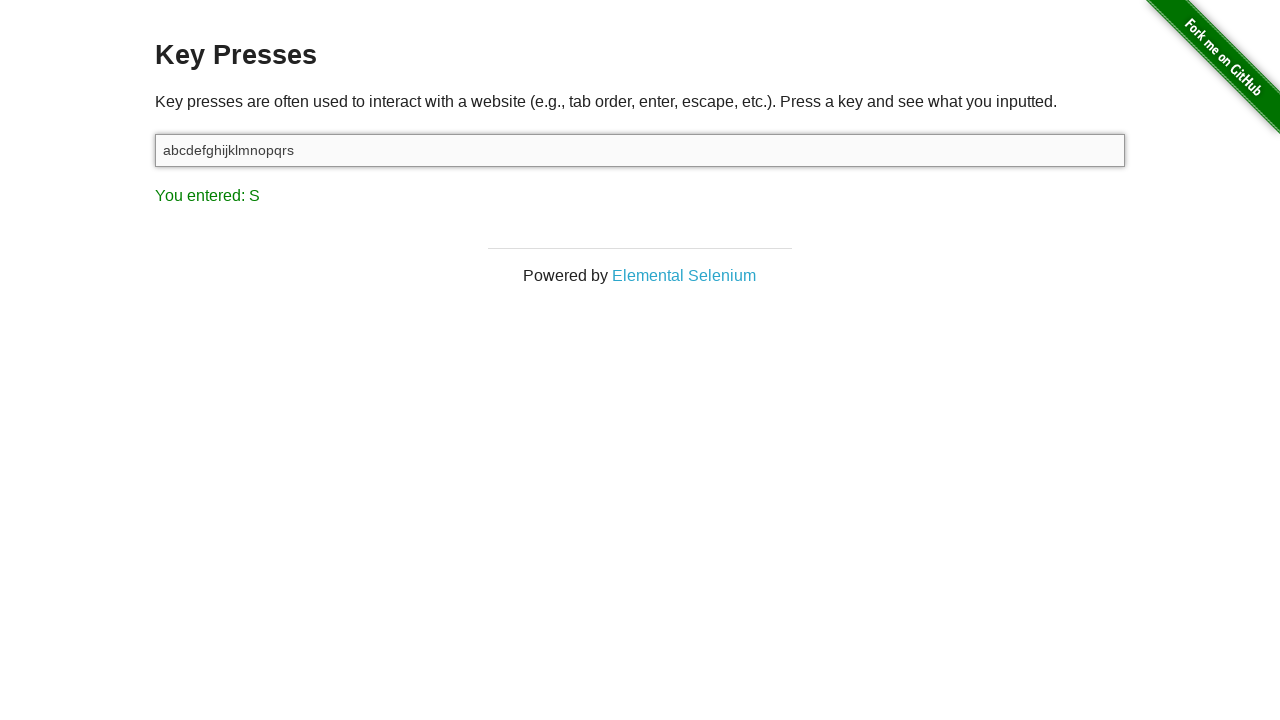

Verified result text matches expected value for key 's'
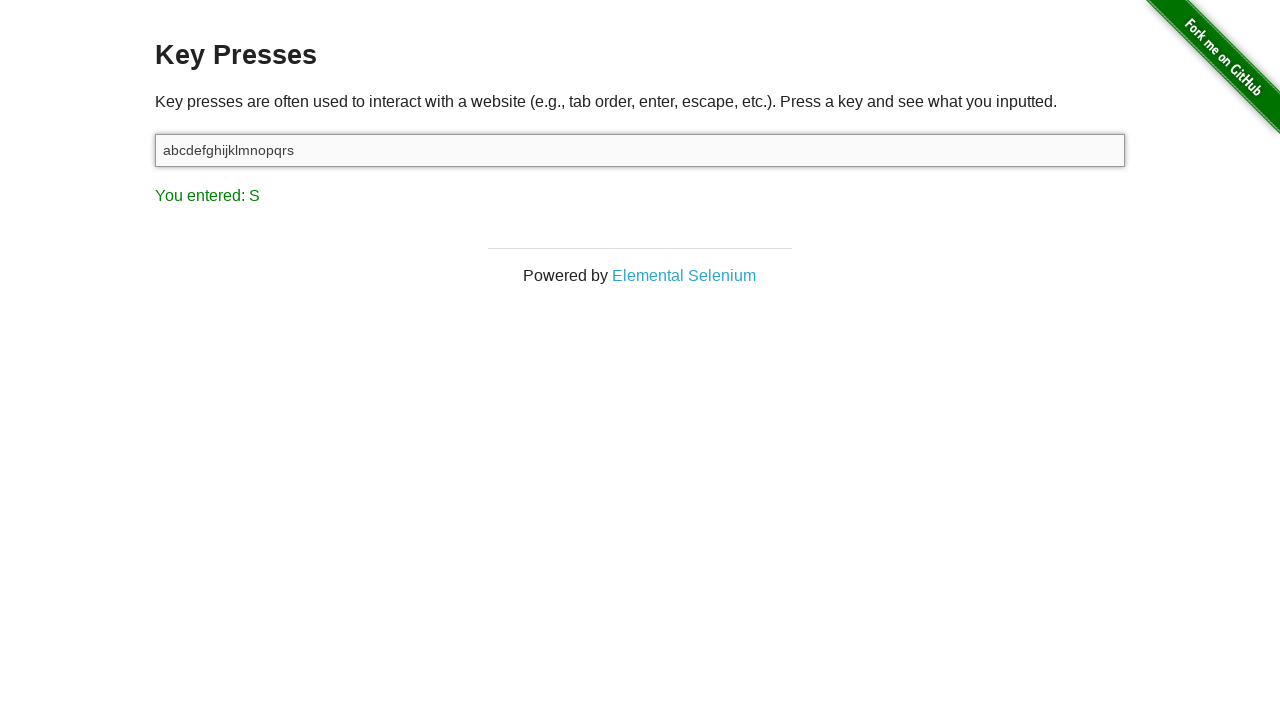

Pressed key 't' in the input field on #target
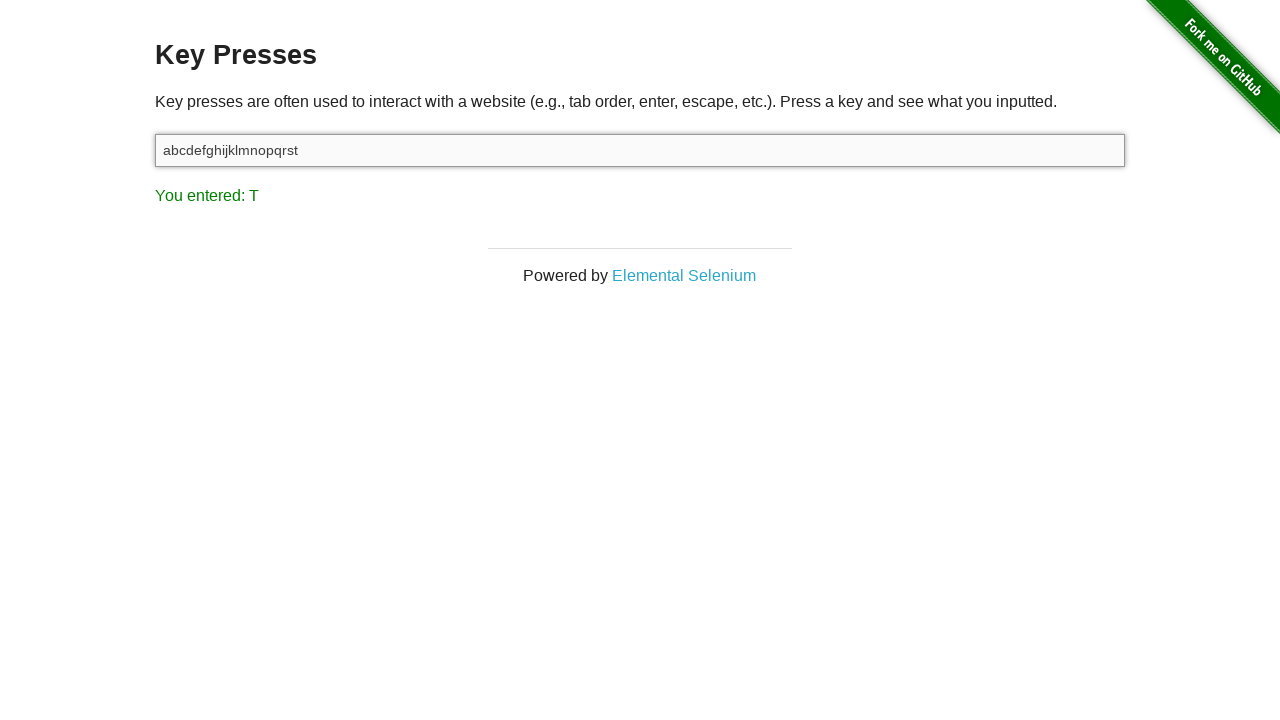

Retrieved result text: 'You entered: T'
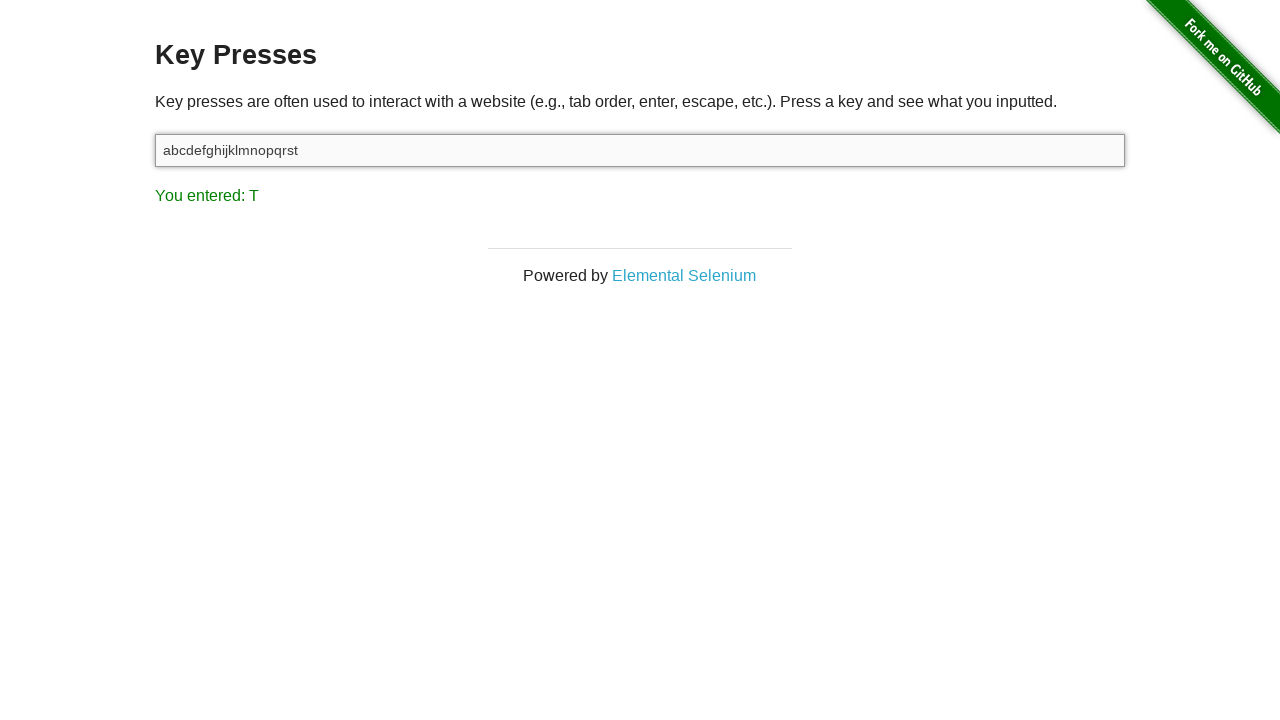

Verified result text matches expected value for key 't'
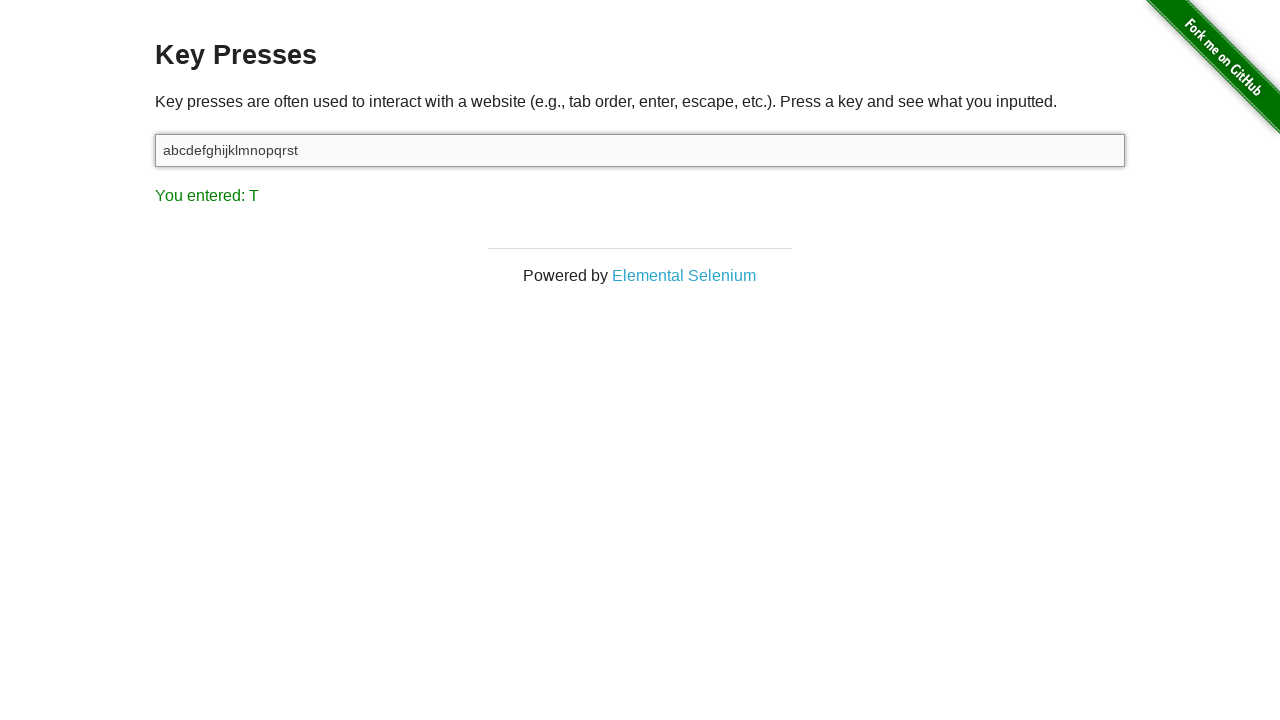

Pressed key 'u' in the input field on #target
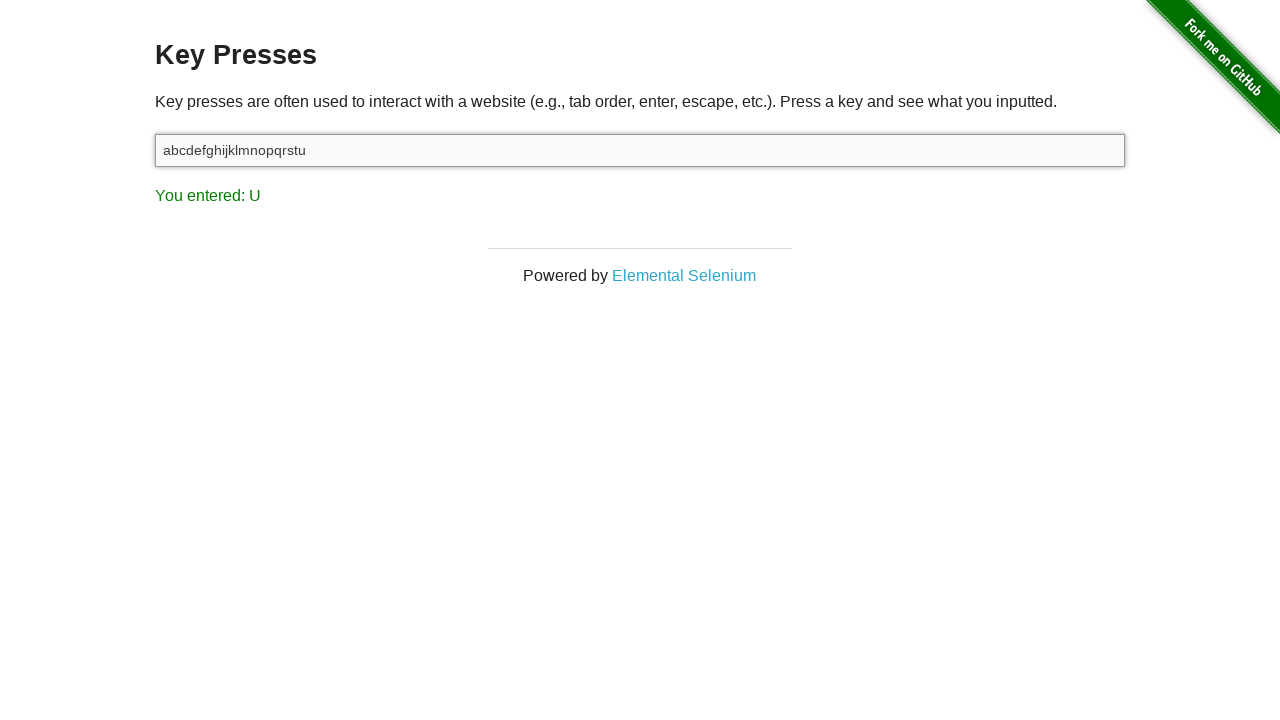

Retrieved result text: 'You entered: U'
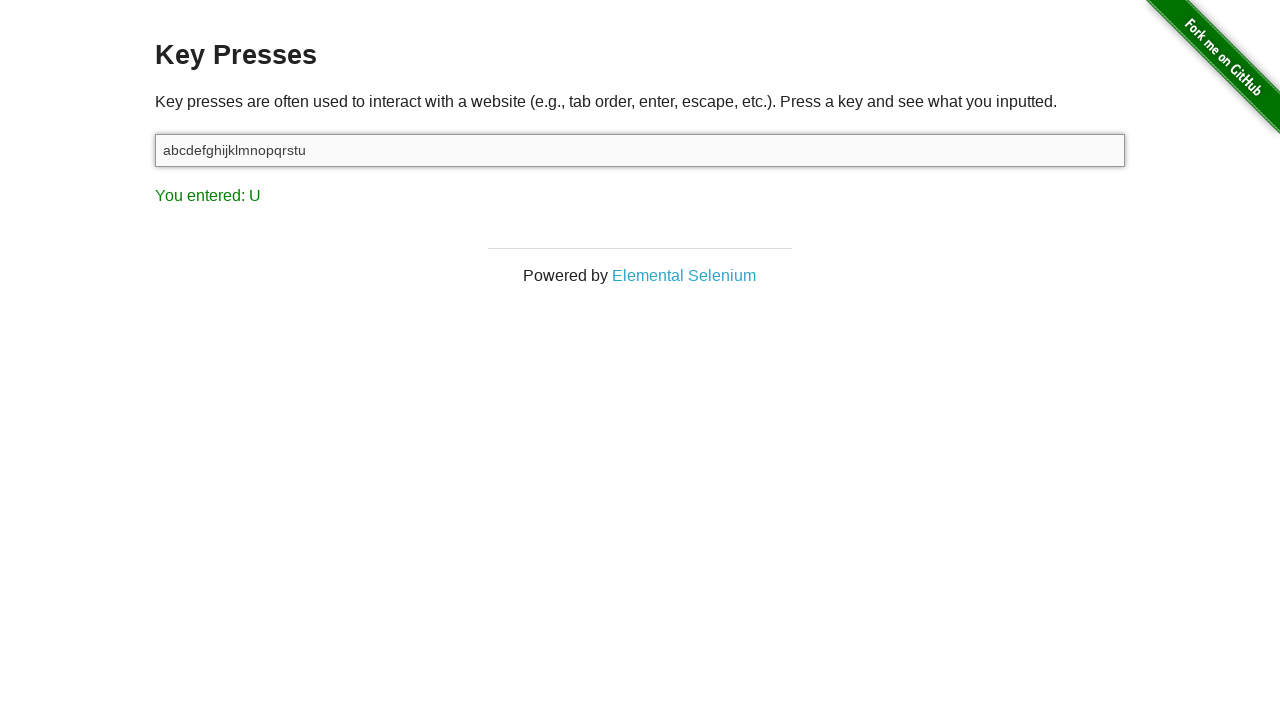

Verified result text matches expected value for key 'u'
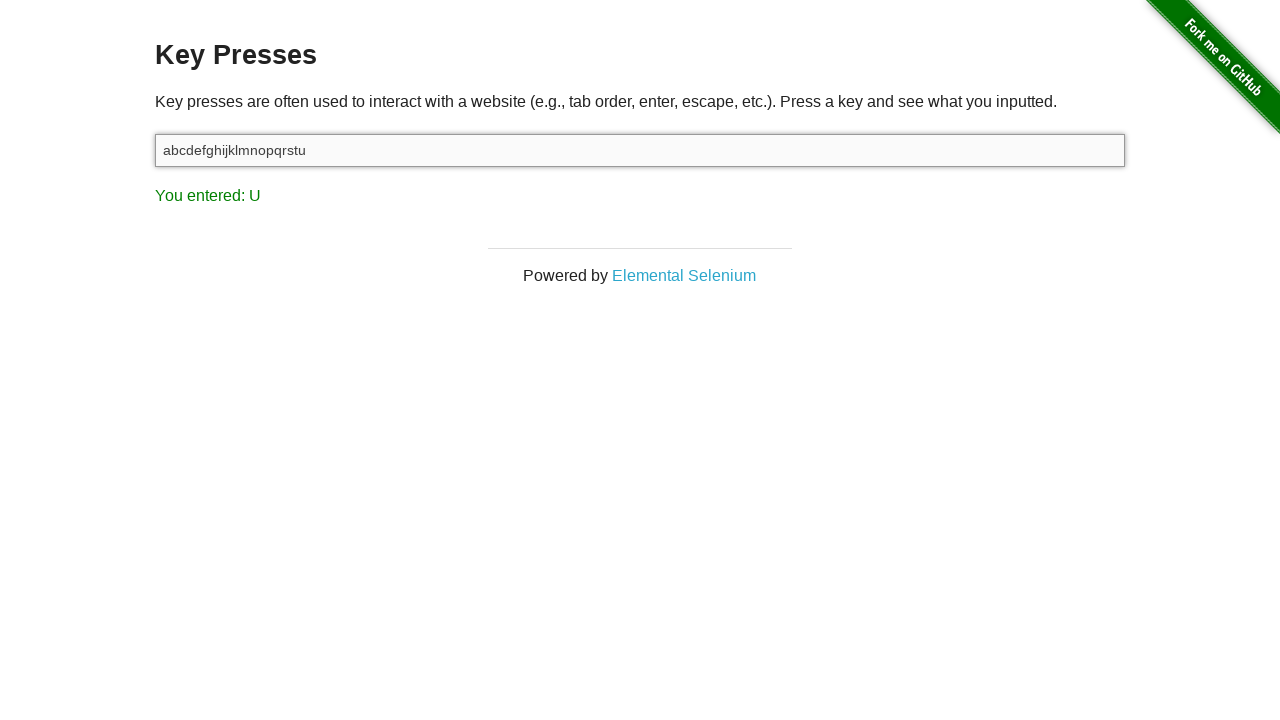

Pressed key 'v' in the input field on #target
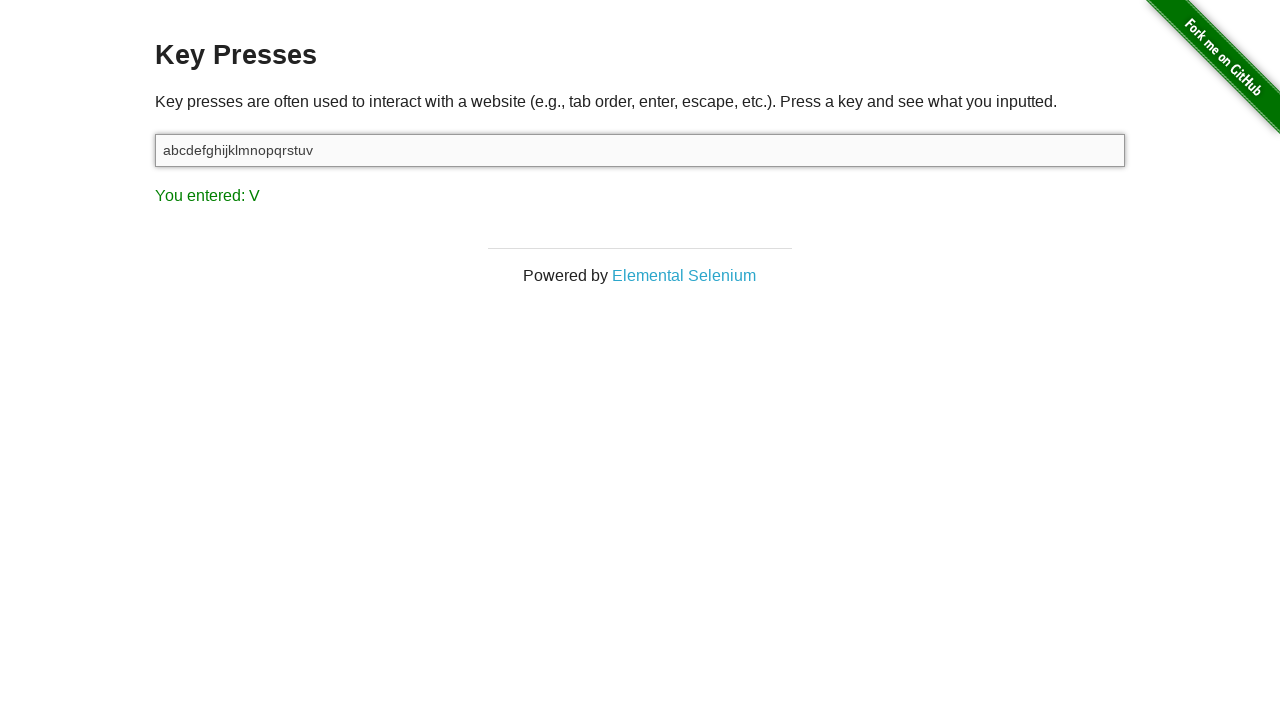

Retrieved result text: 'You entered: V'
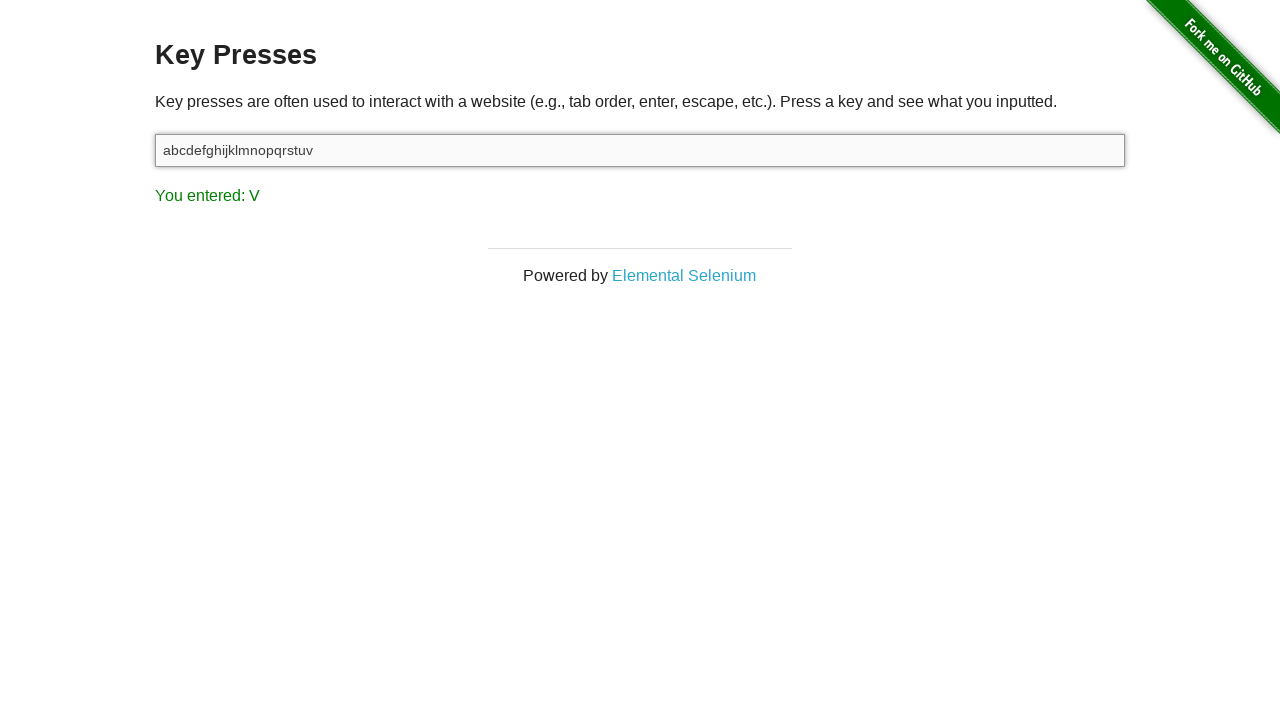

Verified result text matches expected value for key 'v'
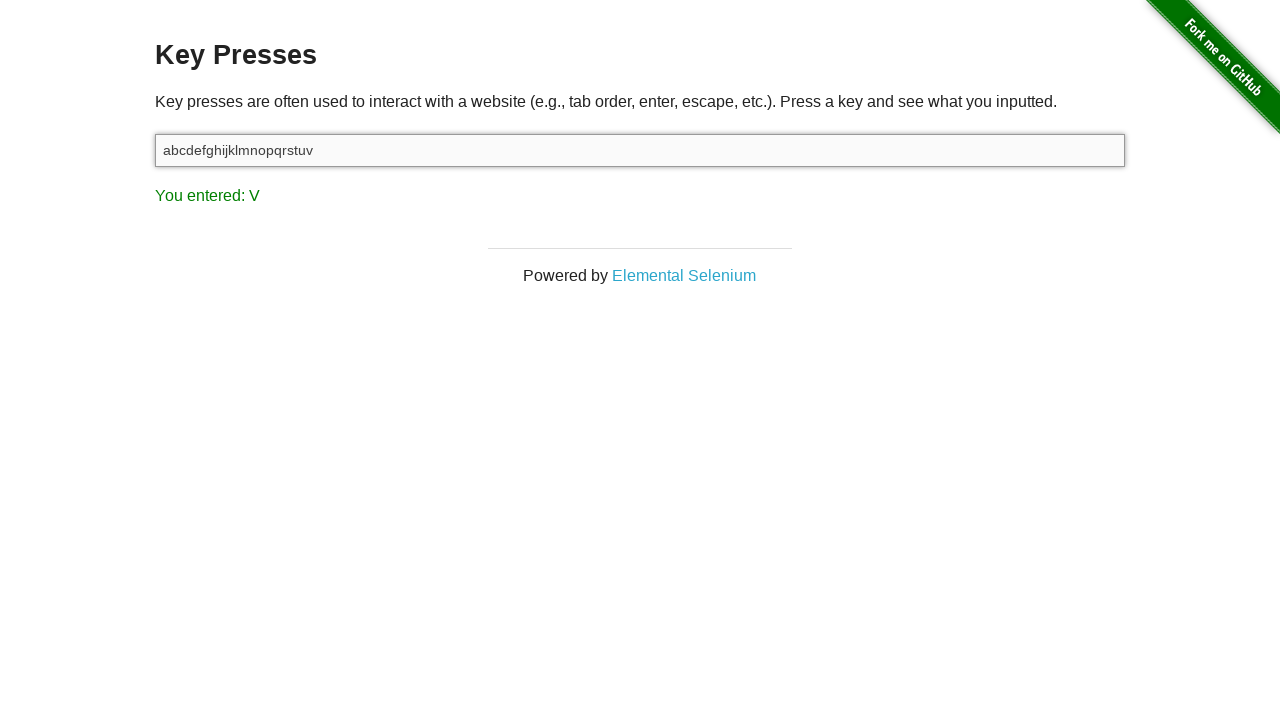

Pressed key 'w' in the input field on #target
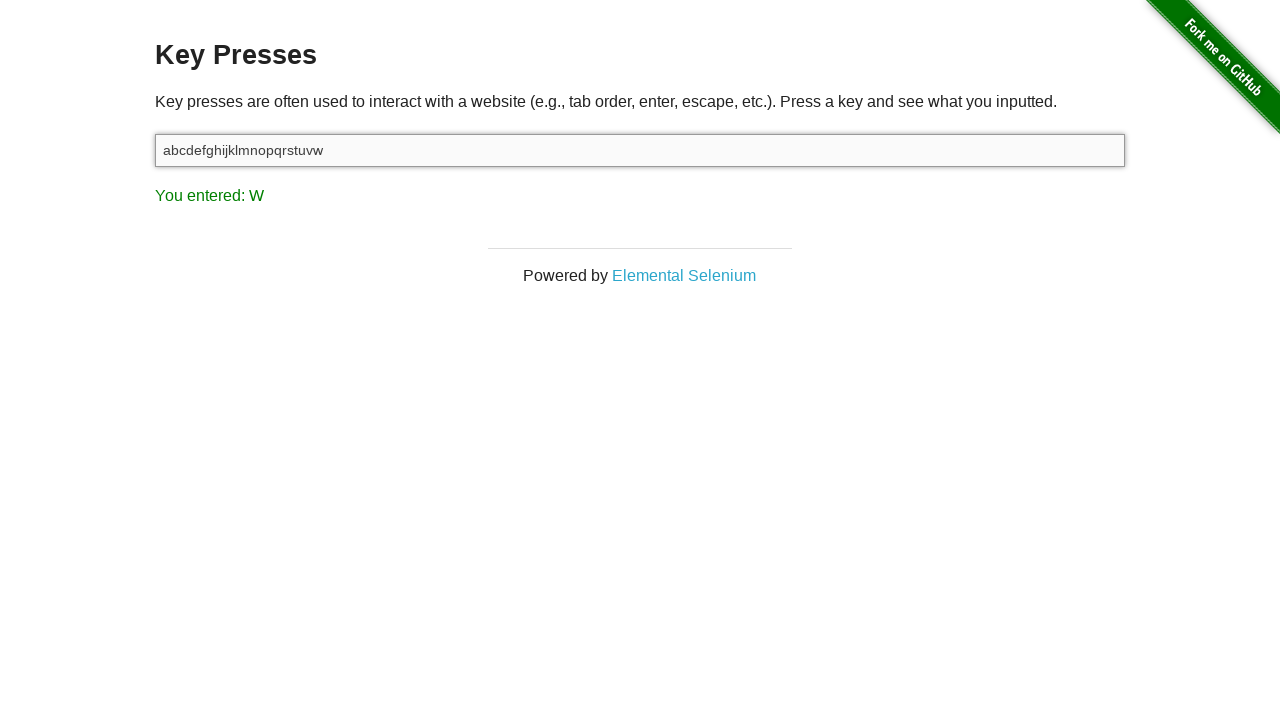

Retrieved result text: 'You entered: W'
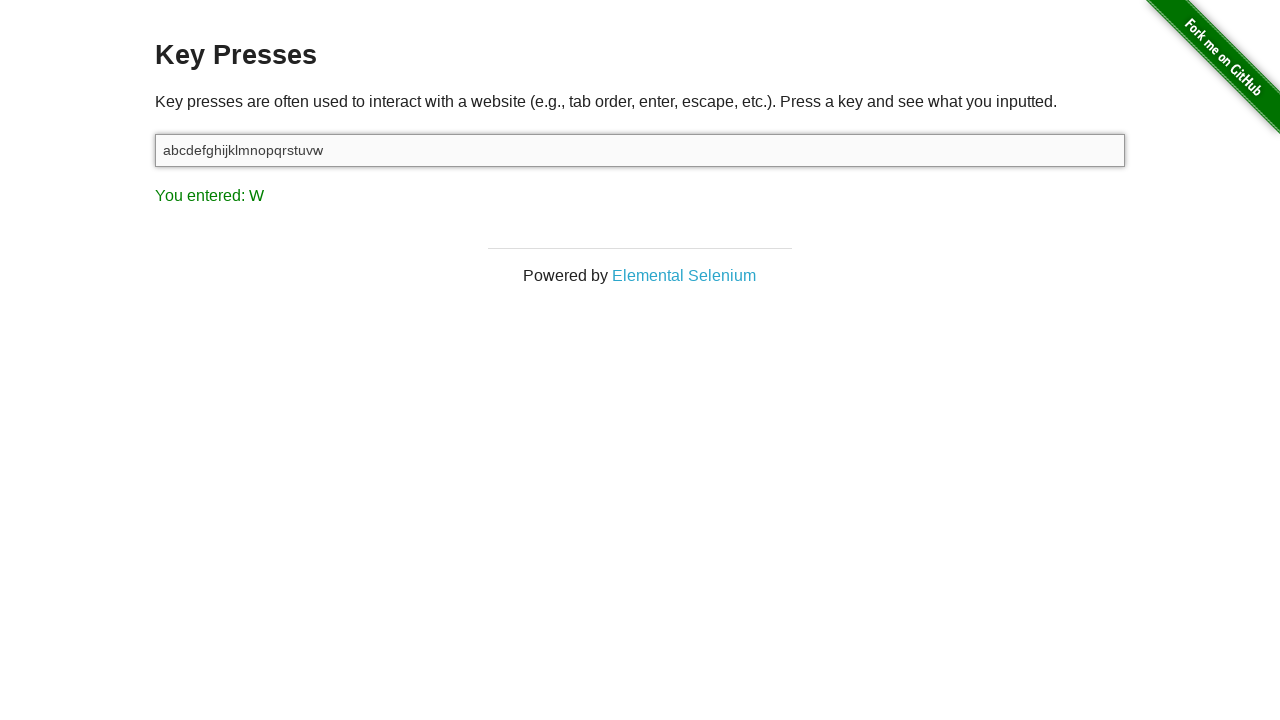

Verified result text matches expected value for key 'w'
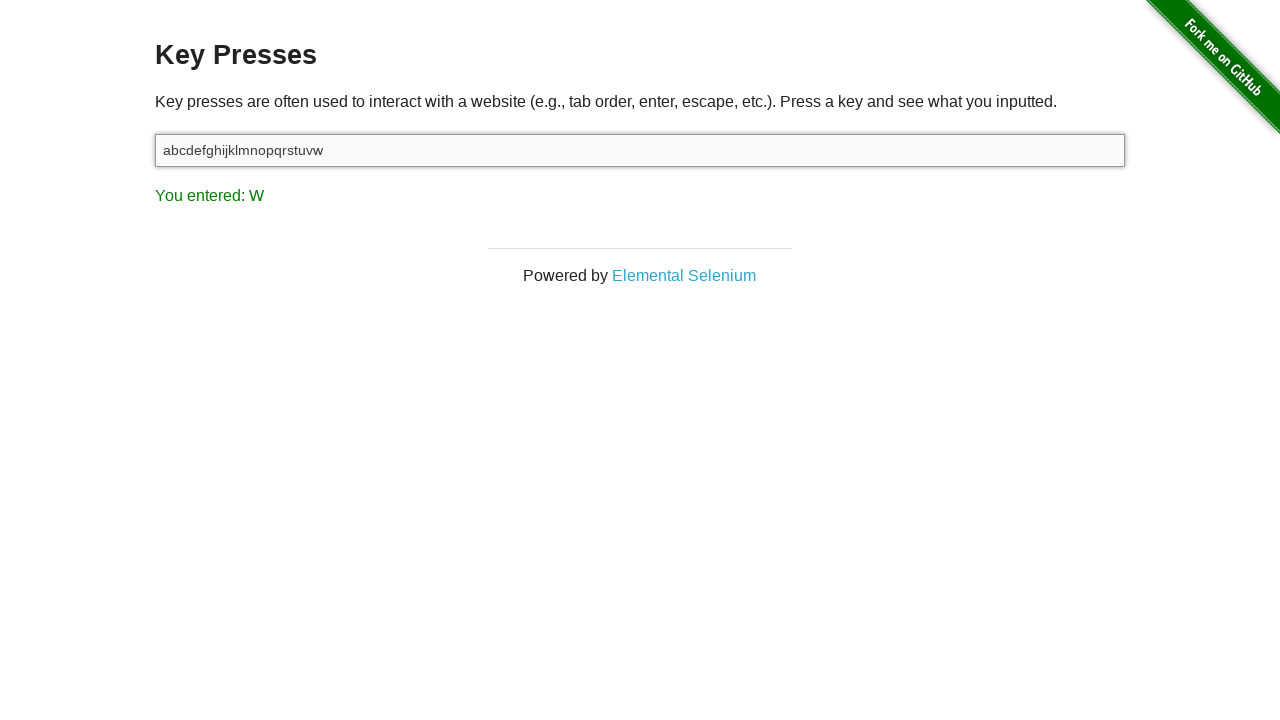

Pressed key 'x' in the input field on #target
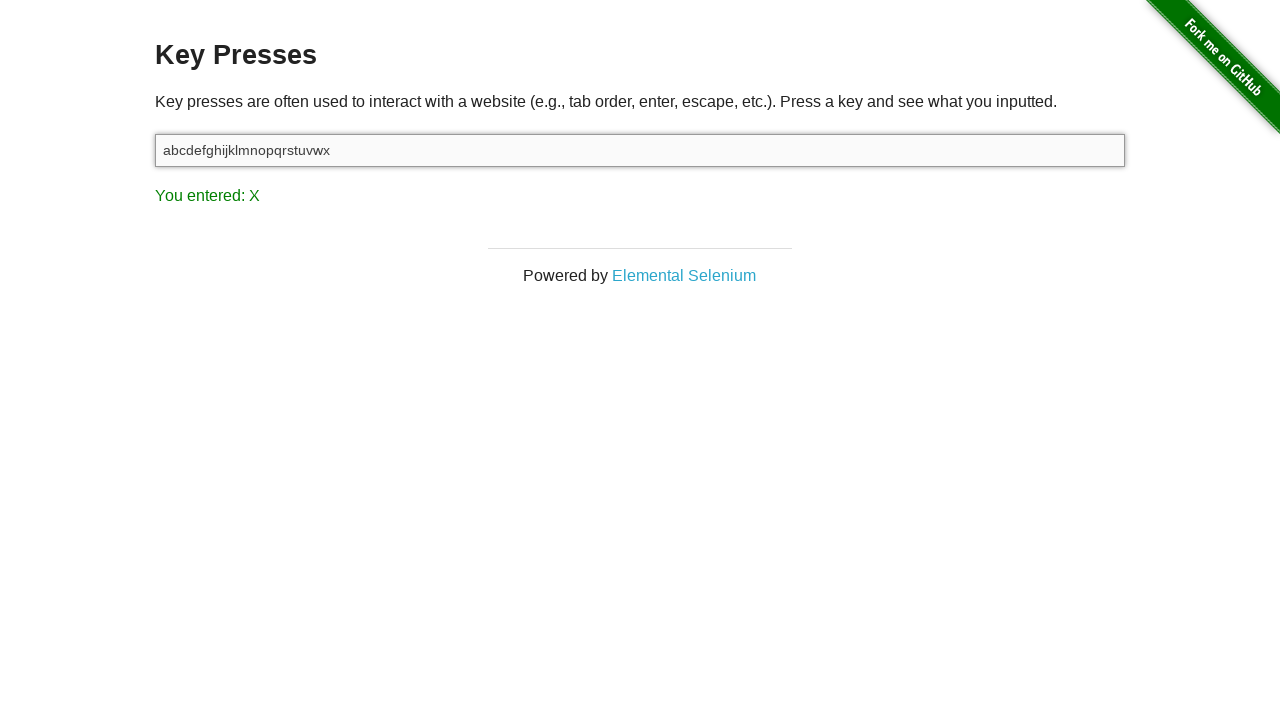

Retrieved result text: 'You entered: X'
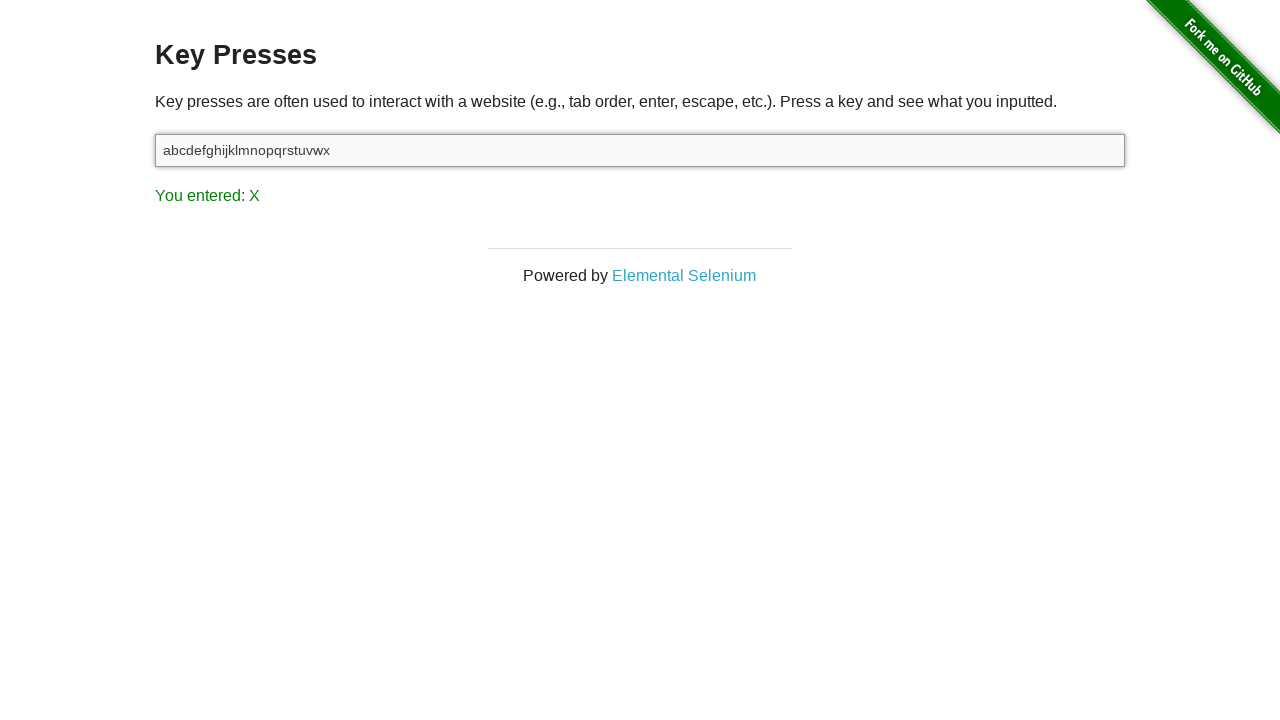

Verified result text matches expected value for key 'x'
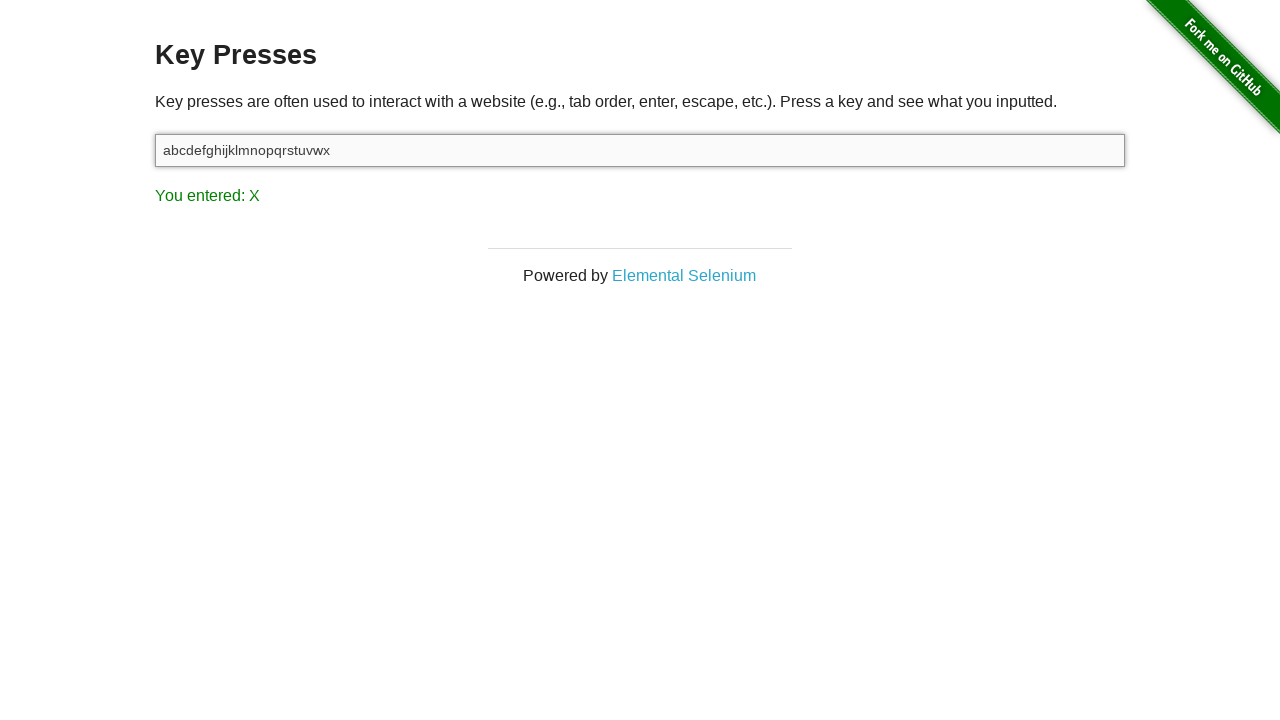

Pressed key 'y' in the input field on #target
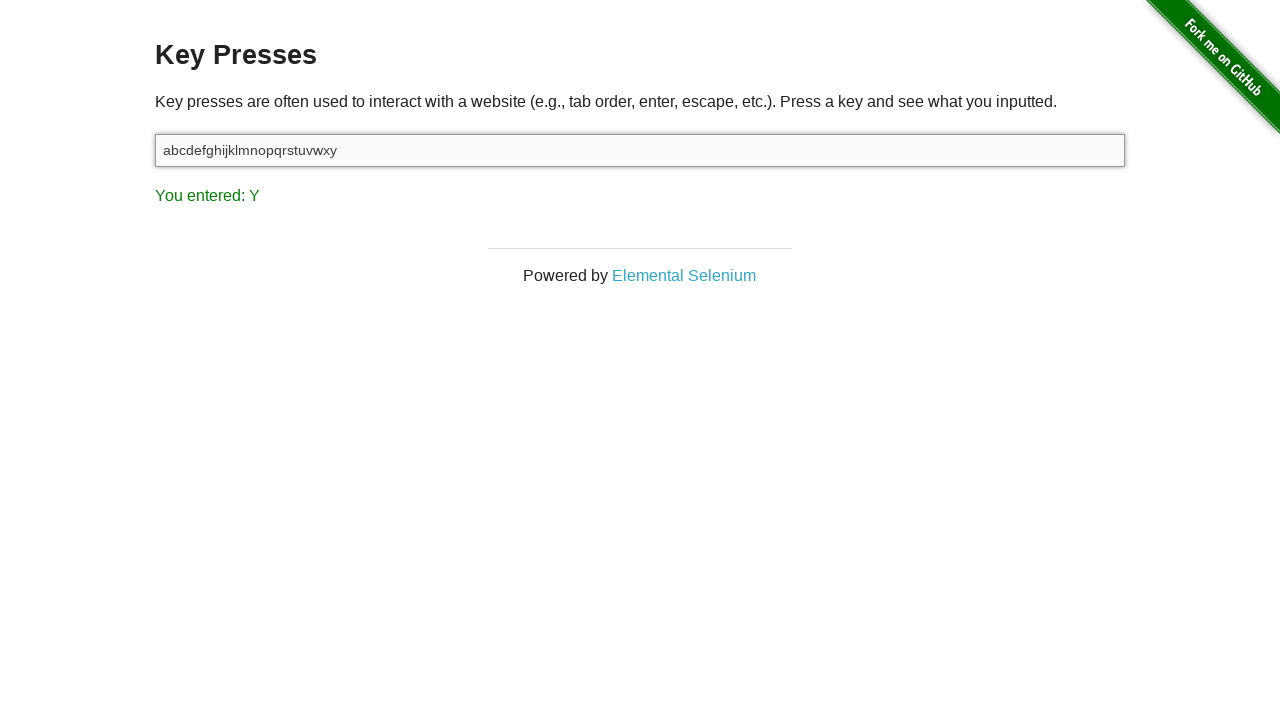

Retrieved result text: 'You entered: Y'
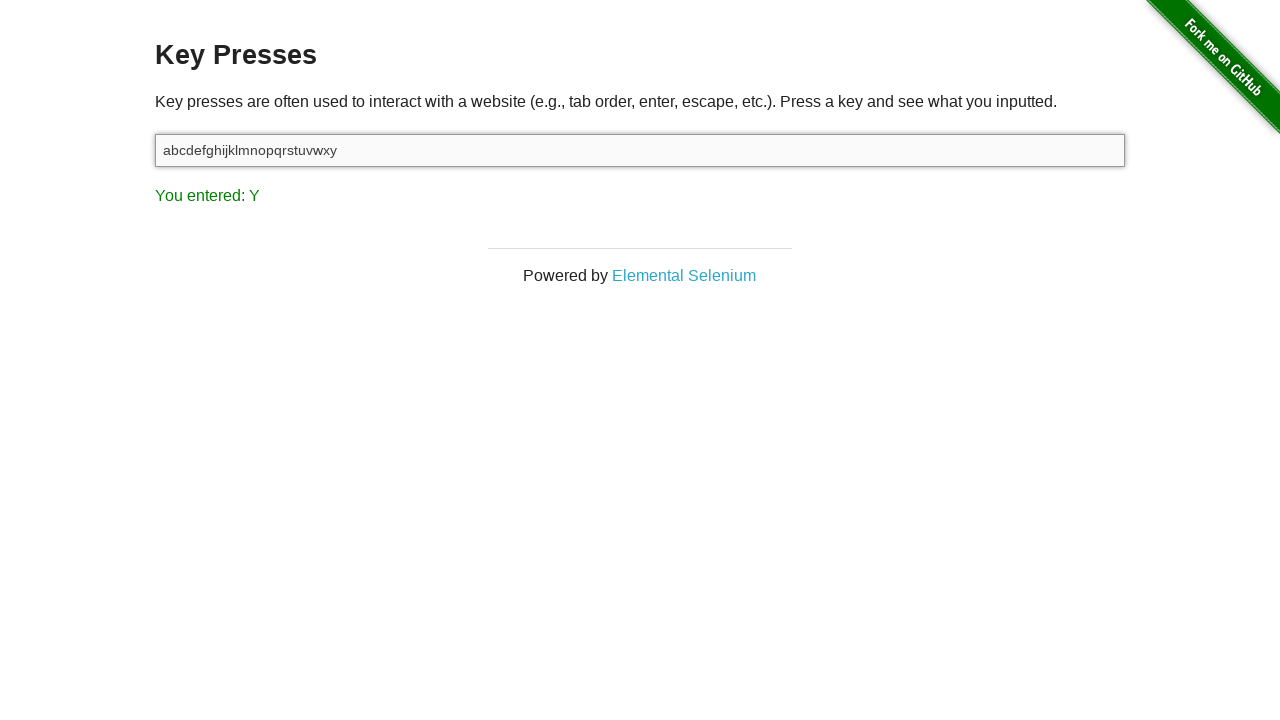

Verified result text matches expected value for key 'y'
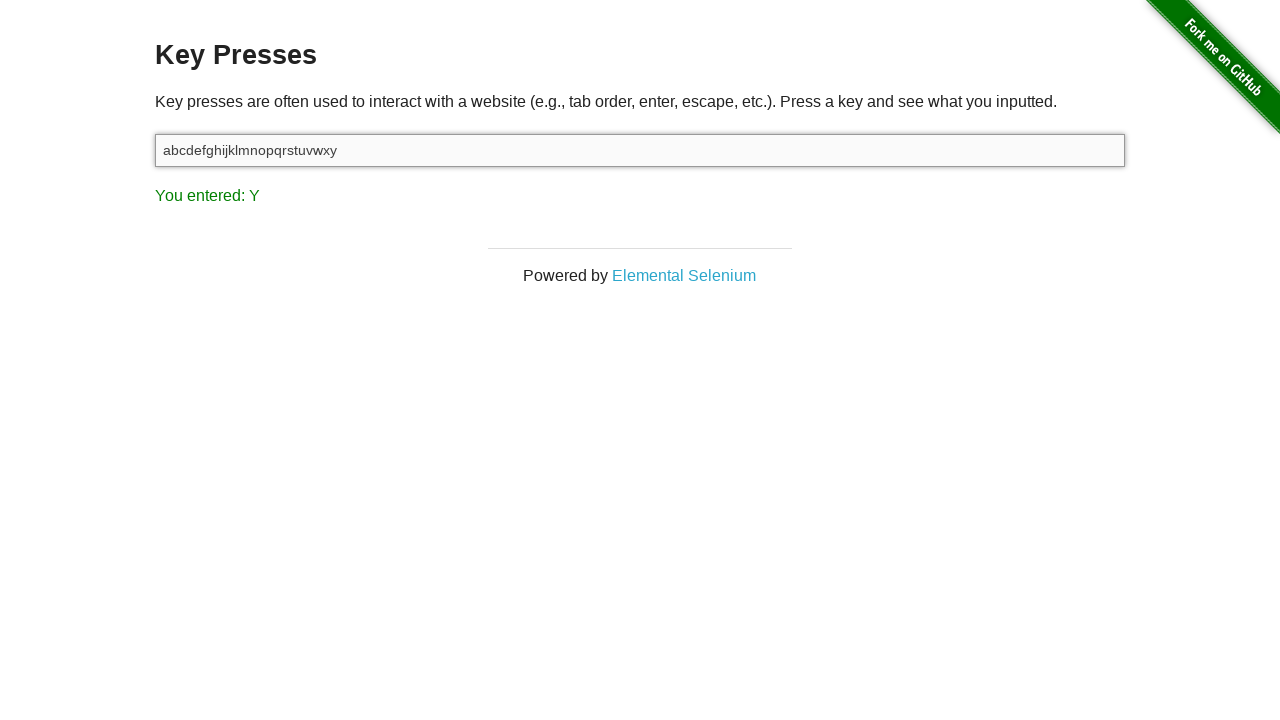

Pressed key 'z' in the input field on #target
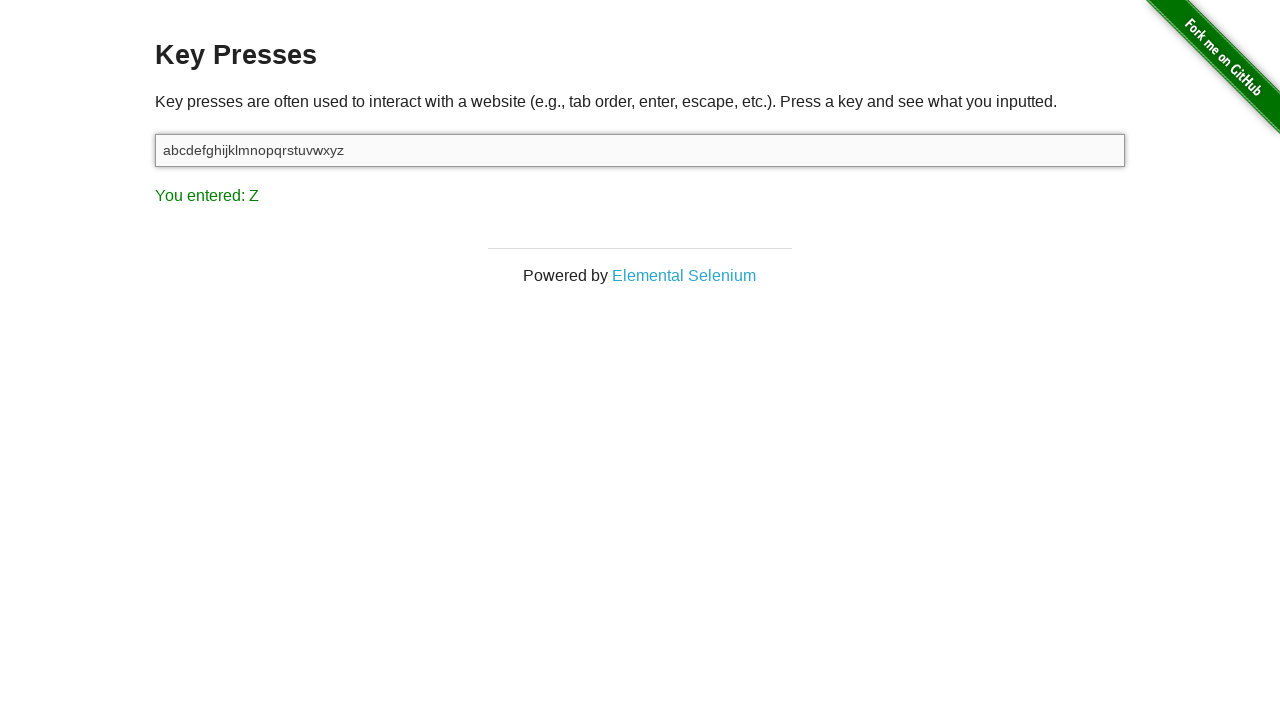

Retrieved result text: 'You entered: Z'
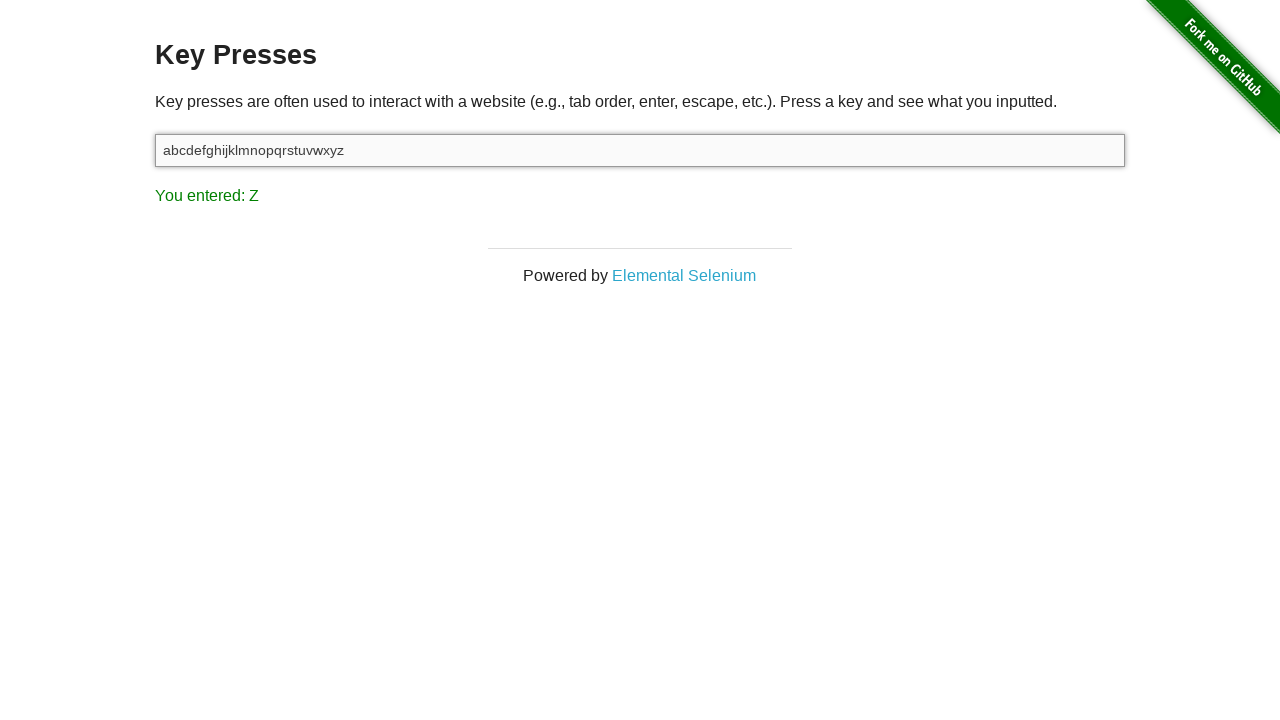

Verified result text matches expected value for key 'z'
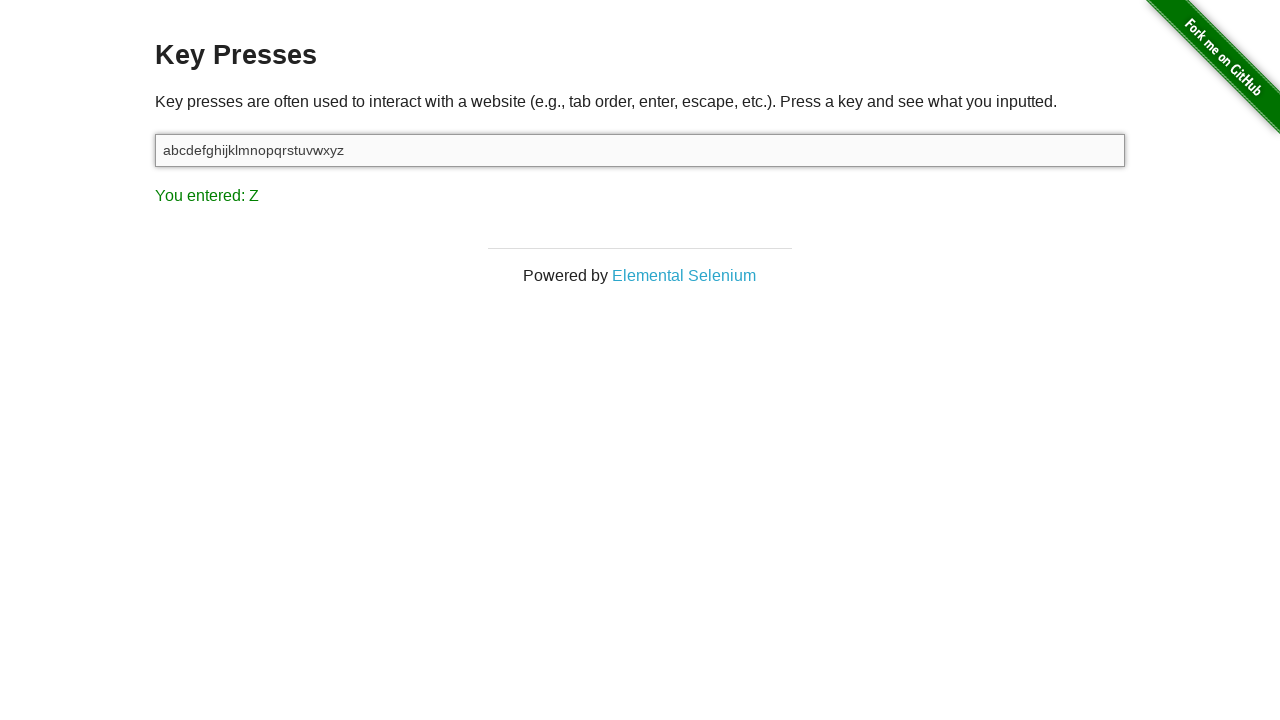

Pressed key '0' in the input field on #target
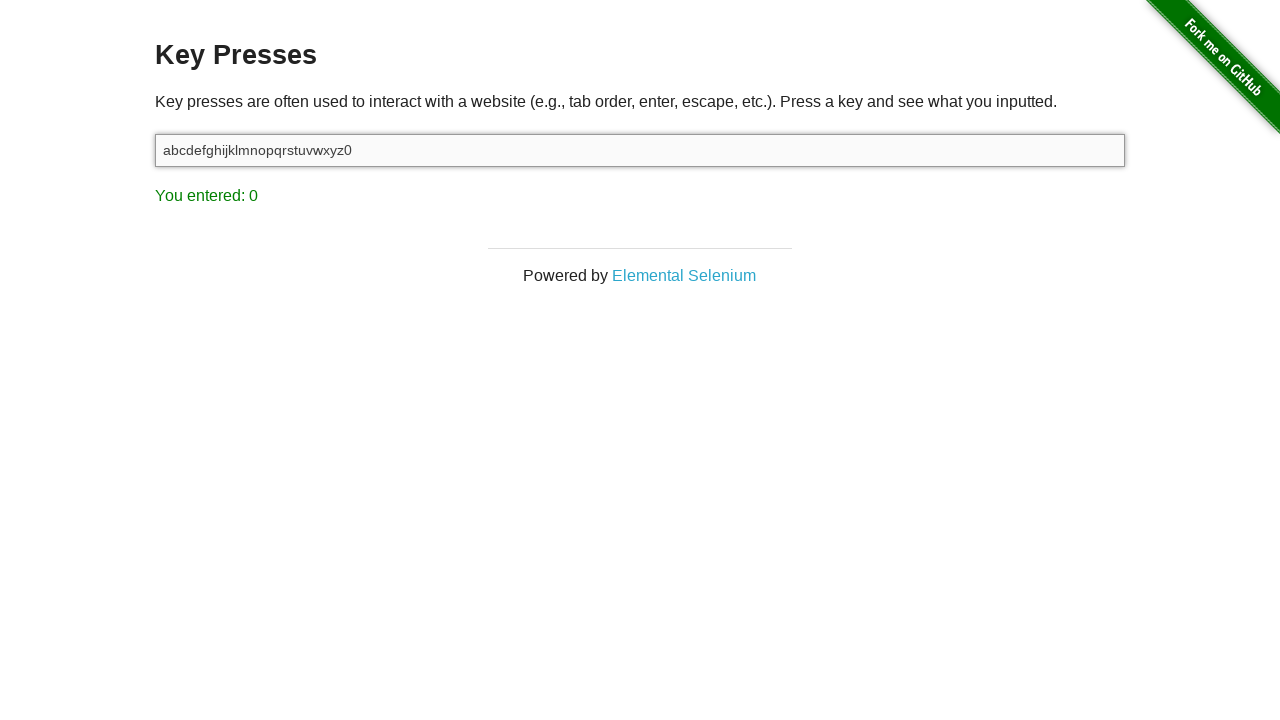

Retrieved result text: 'You entered: 0'
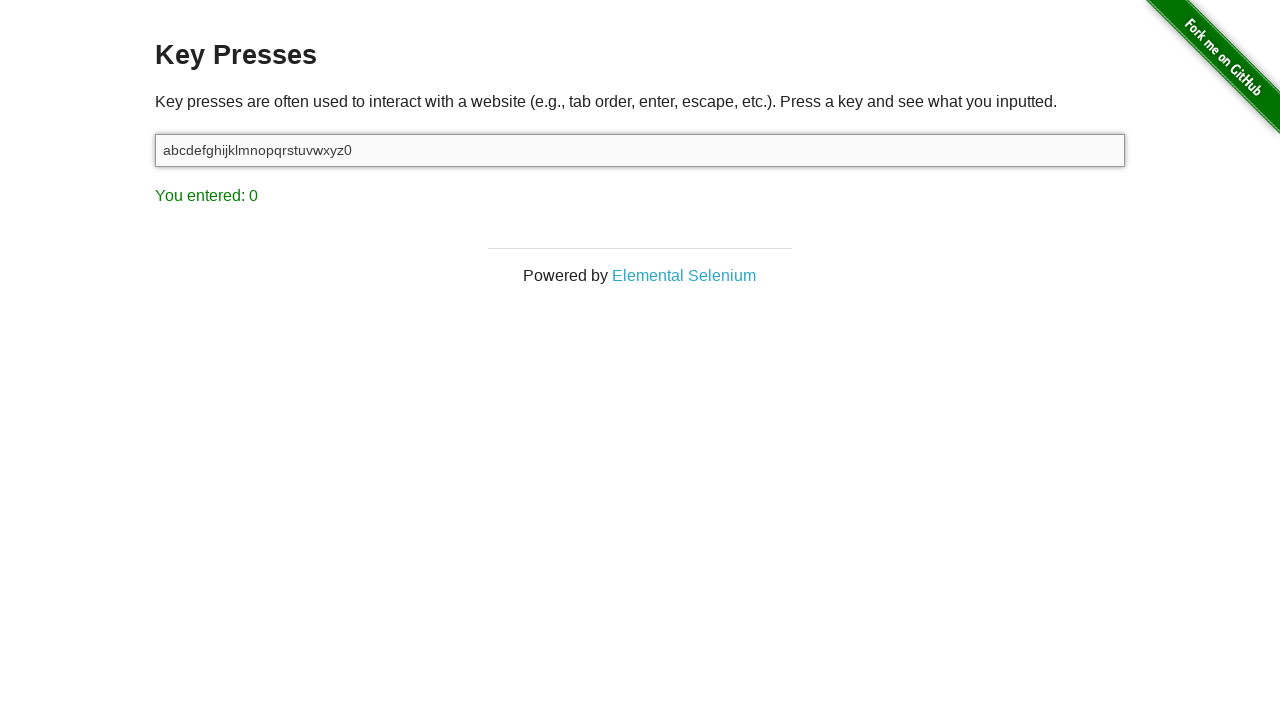

Verified result text matches expected value for key '0'
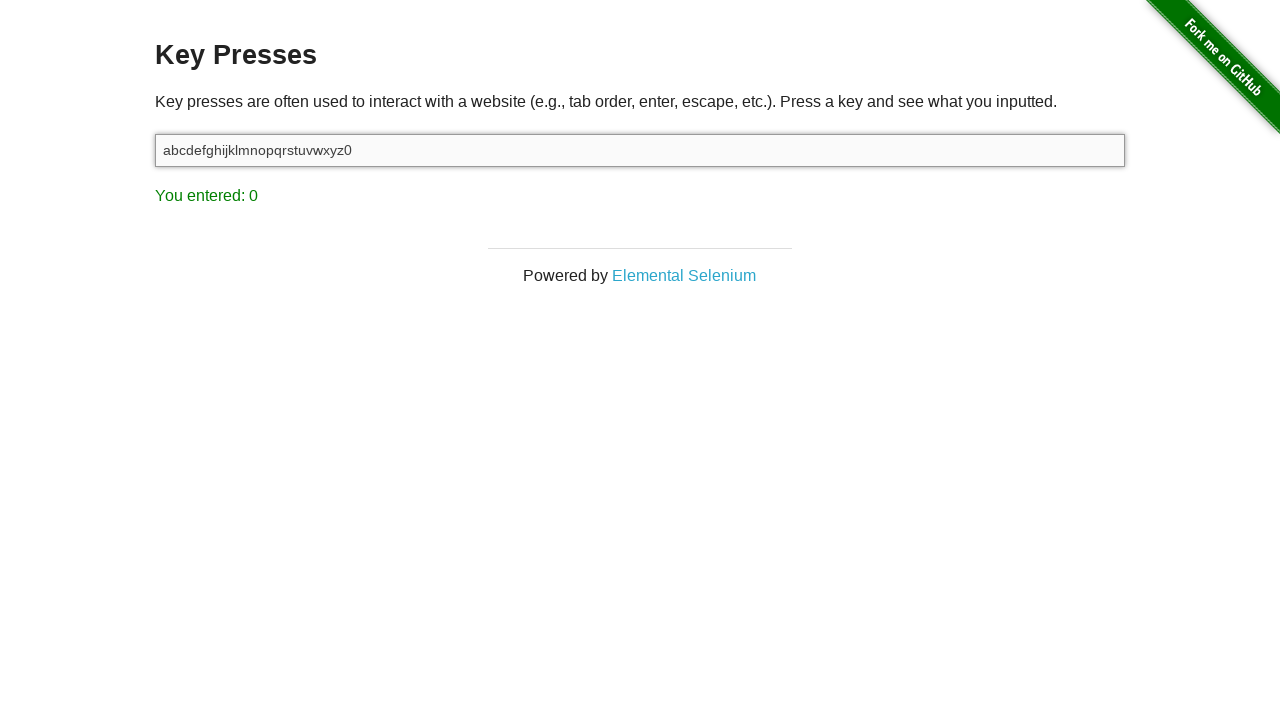

Pressed key '1' in the input field on #target
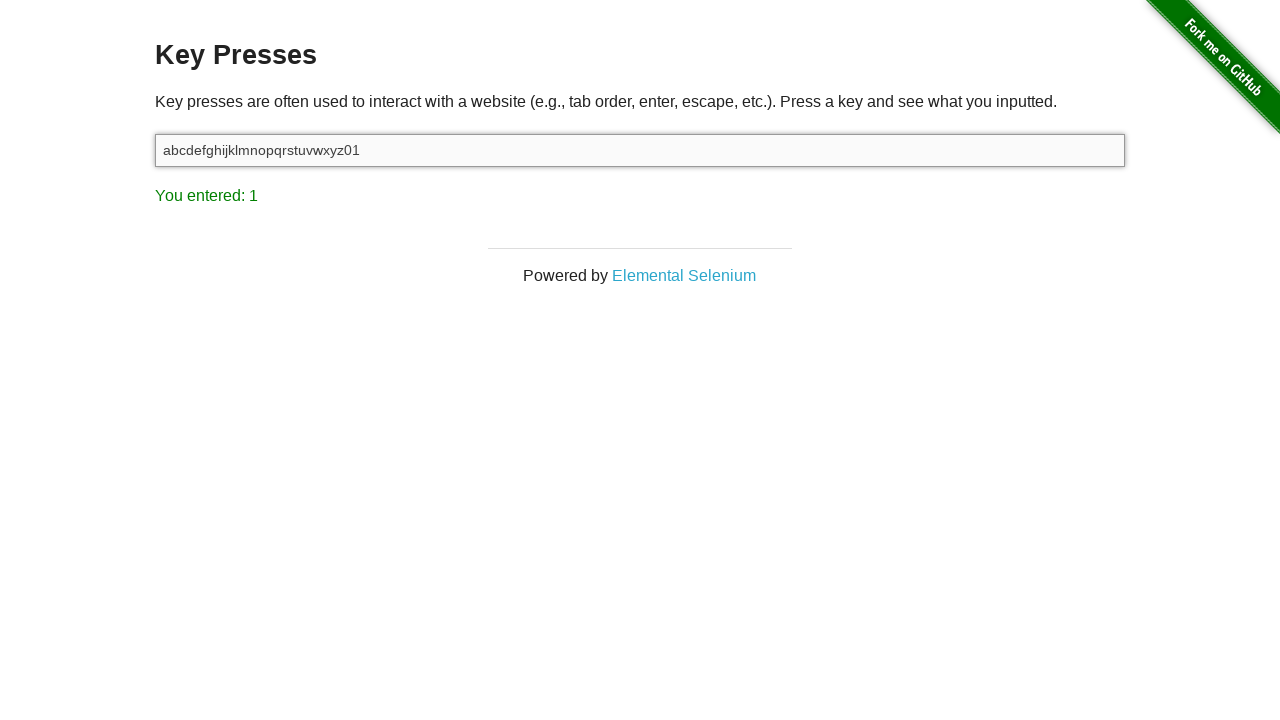

Retrieved result text: 'You entered: 1'
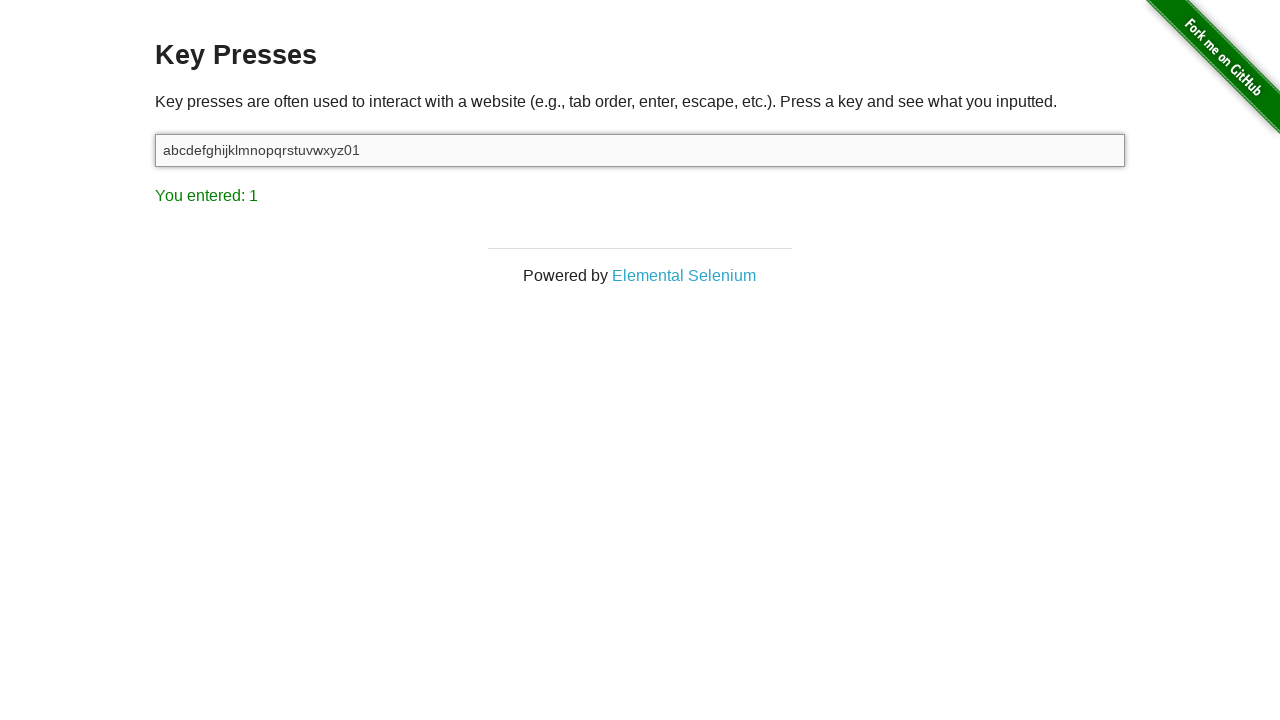

Verified result text matches expected value for key '1'
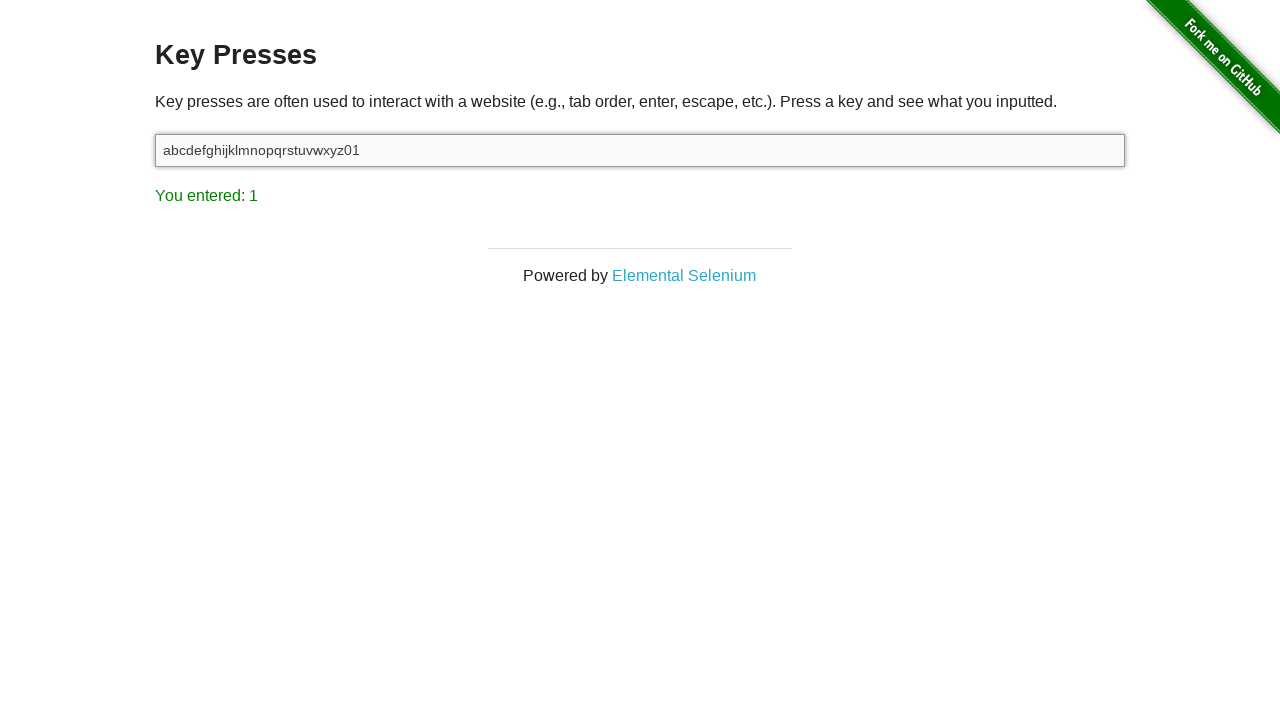

Pressed key '2' in the input field on #target
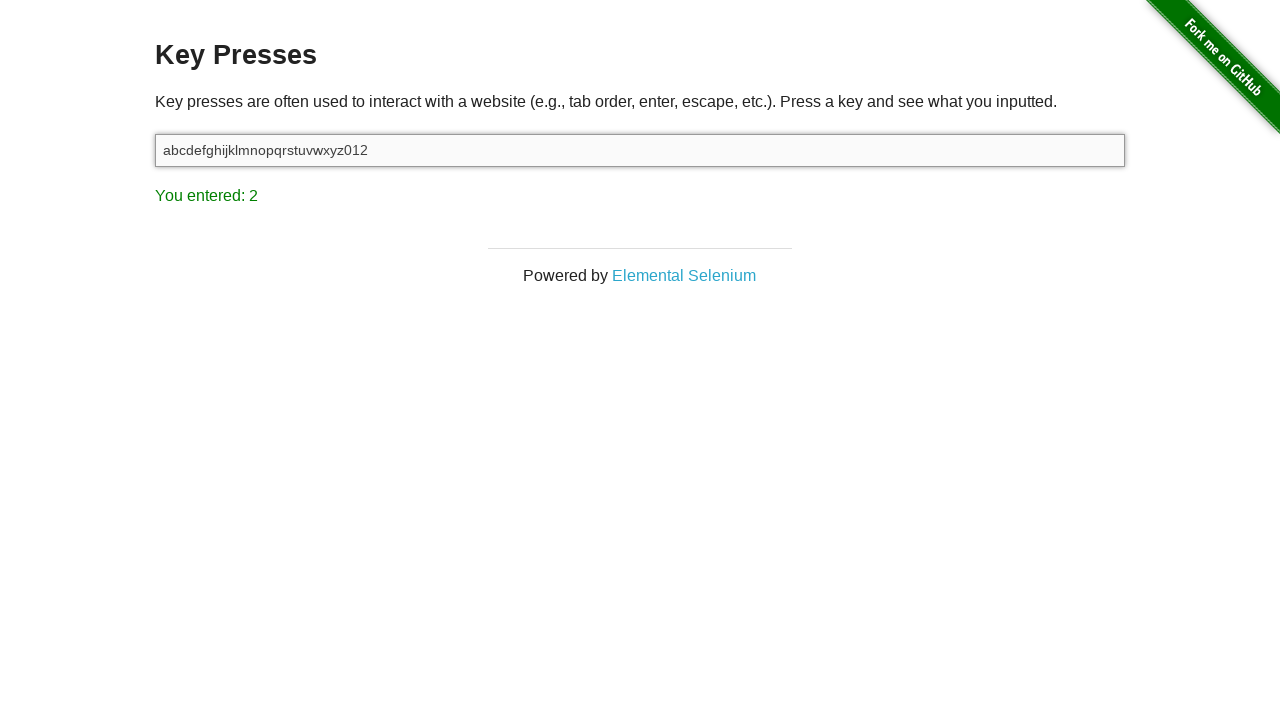

Retrieved result text: 'You entered: 2'
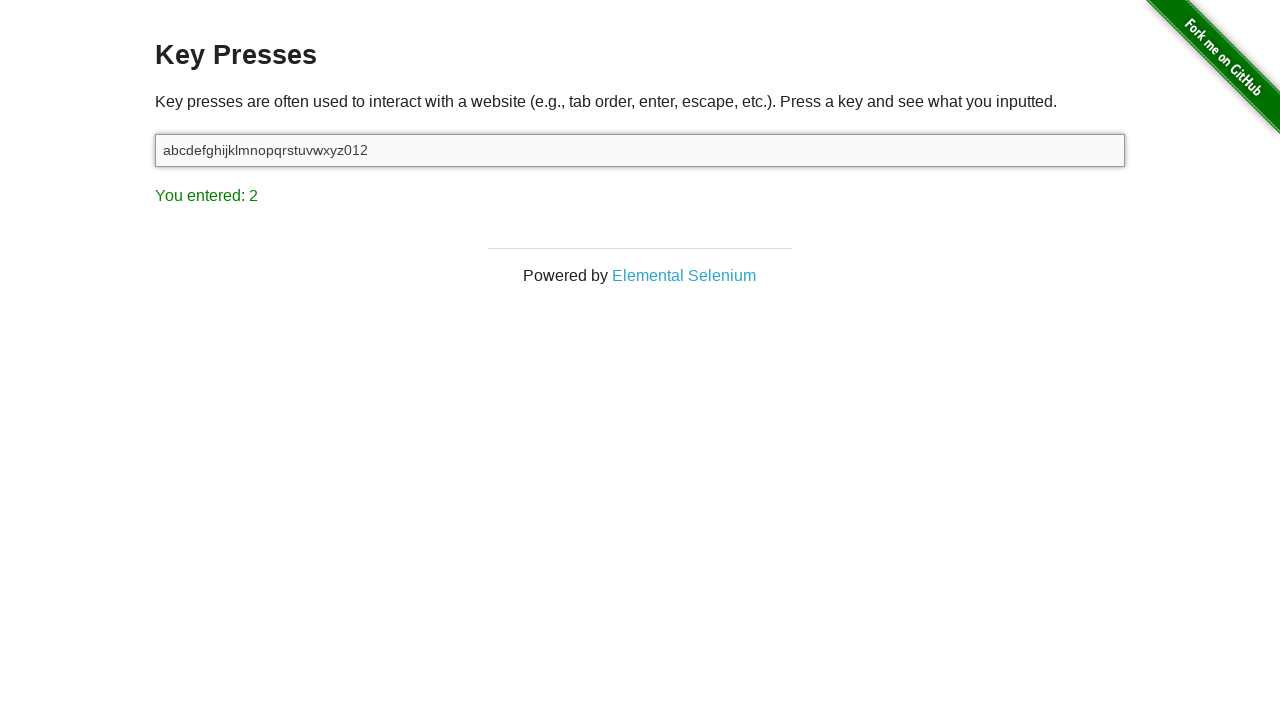

Verified result text matches expected value for key '2'
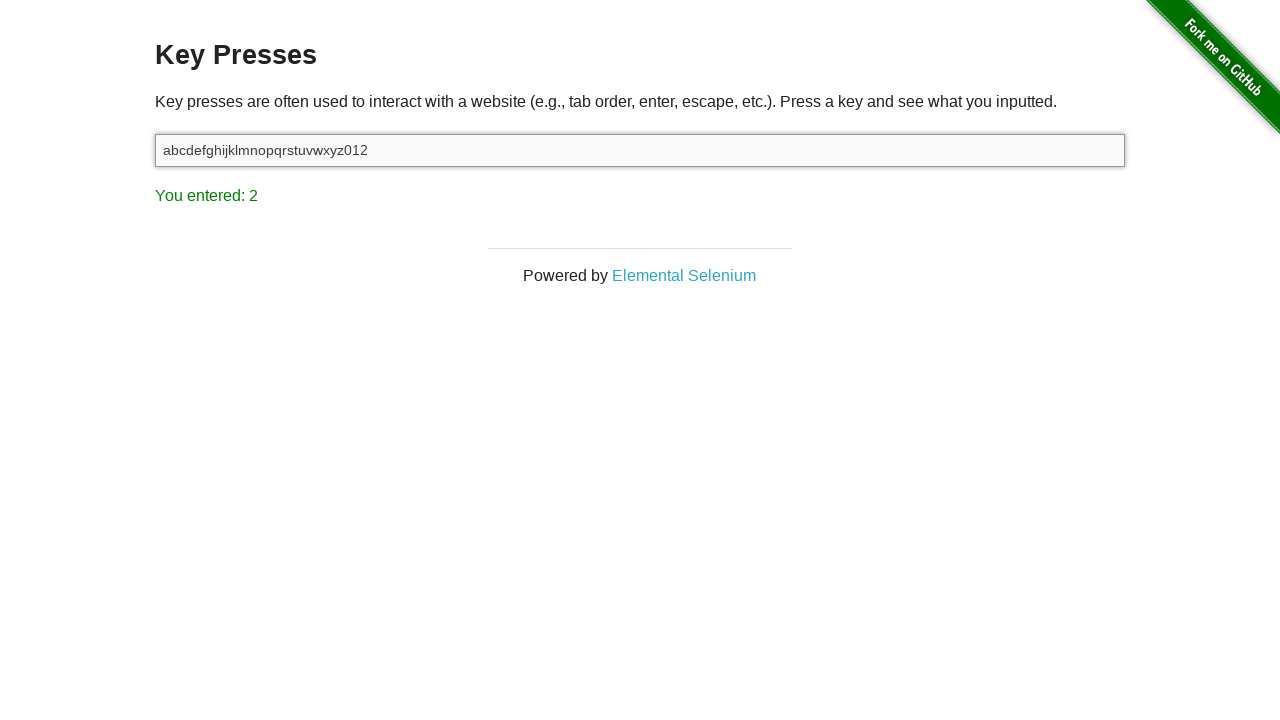

Pressed key '3' in the input field on #target
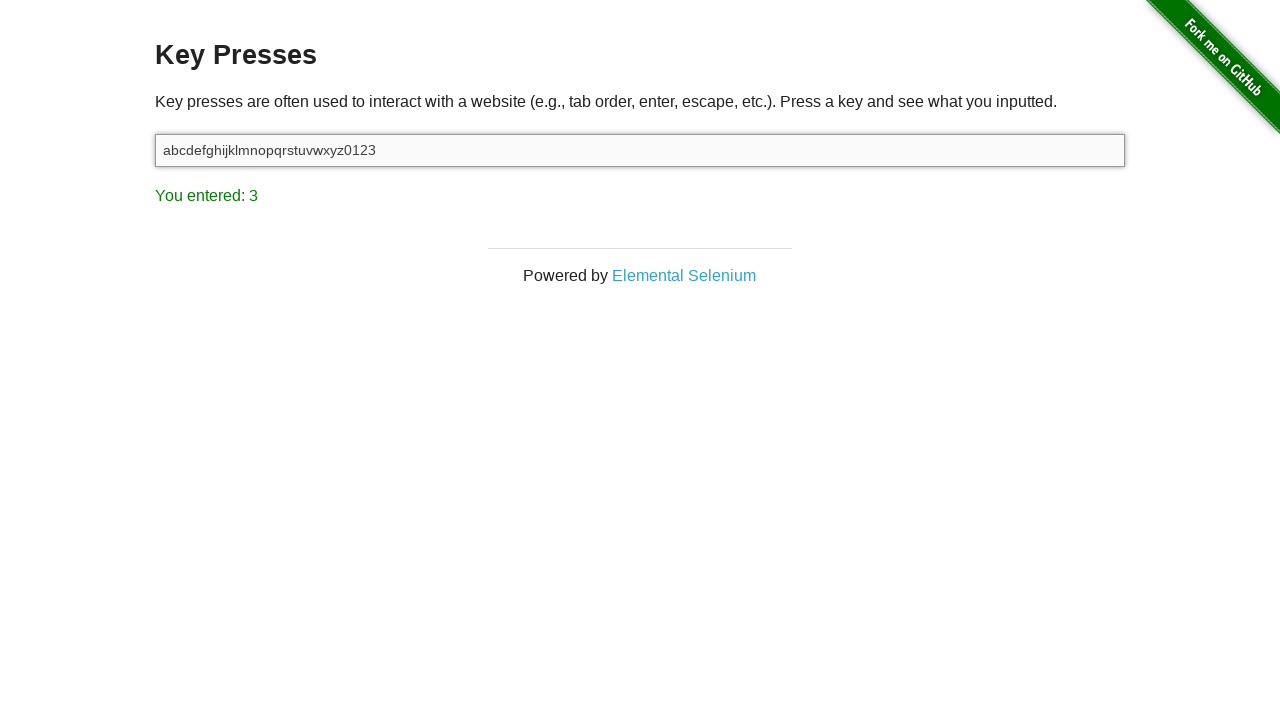

Retrieved result text: 'You entered: 3'
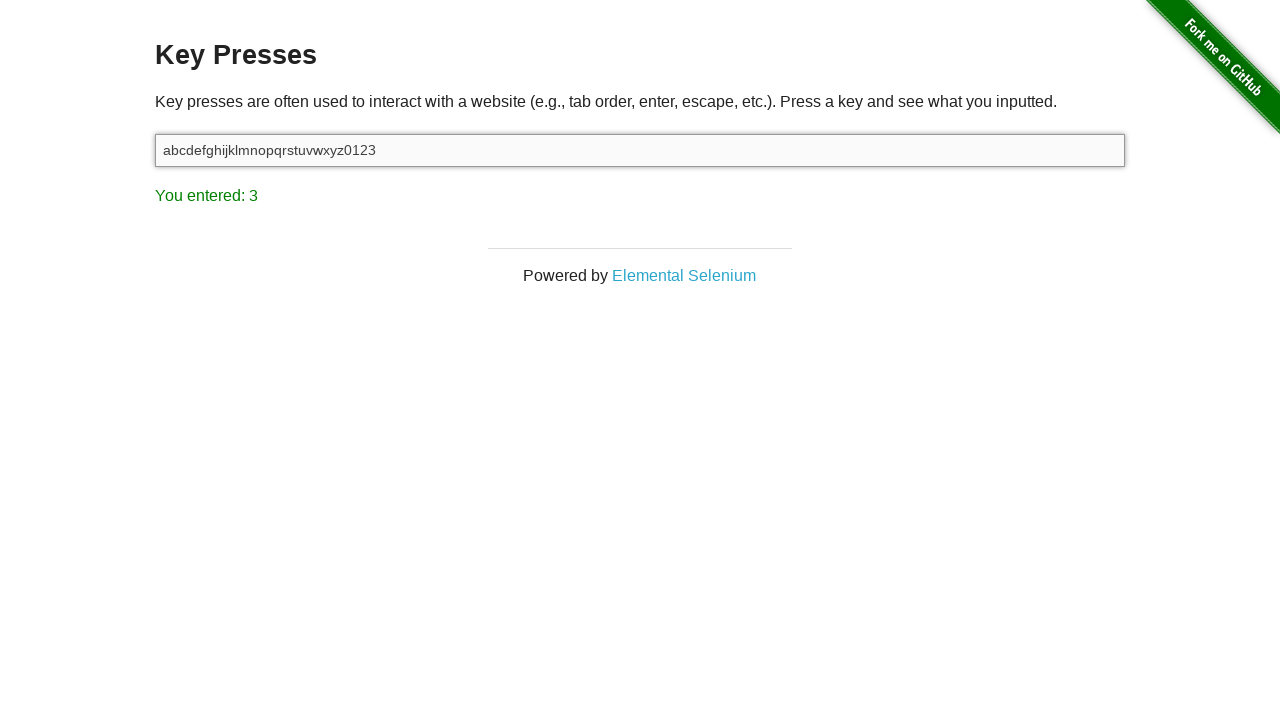

Verified result text matches expected value for key '3'
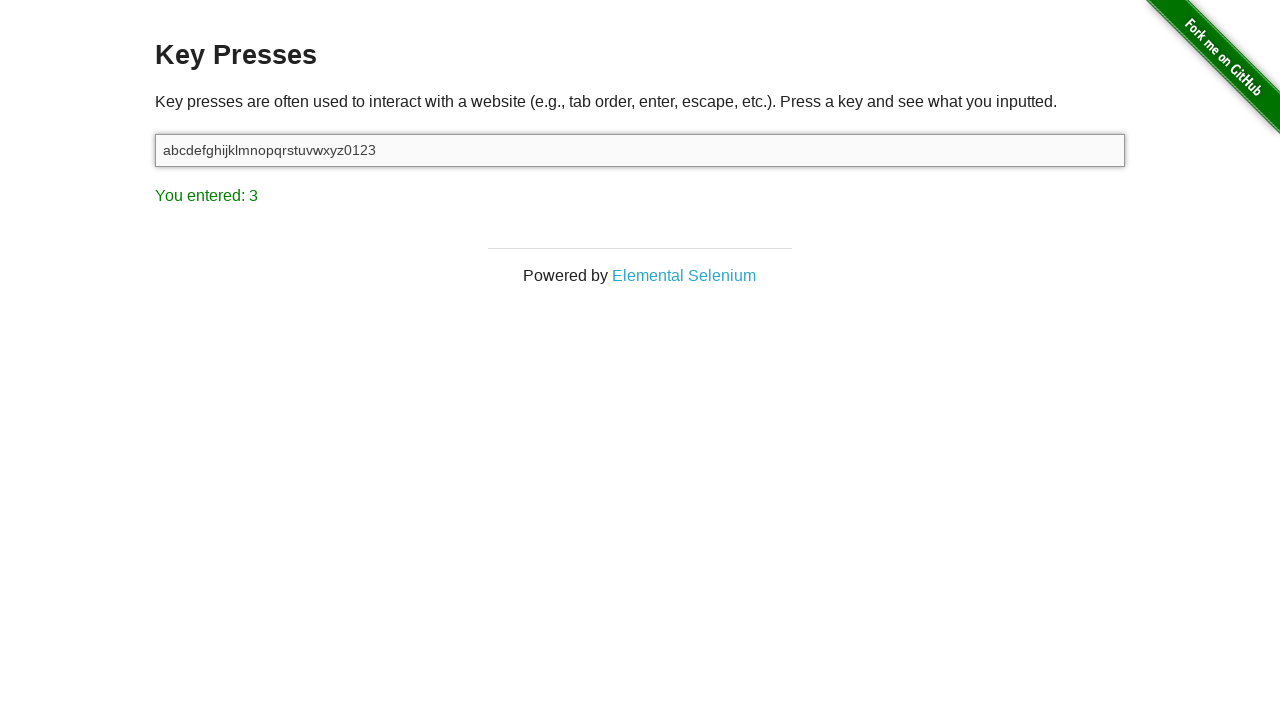

Pressed key '4' in the input field on #target
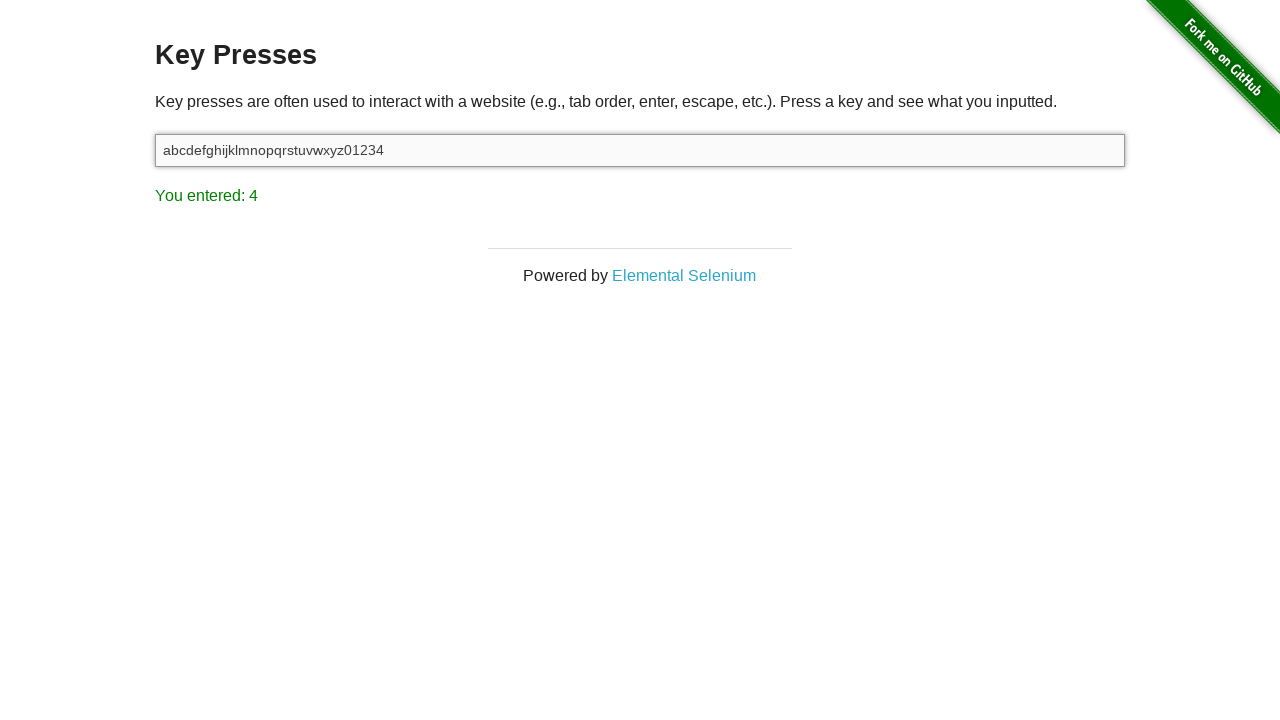

Retrieved result text: 'You entered: 4'
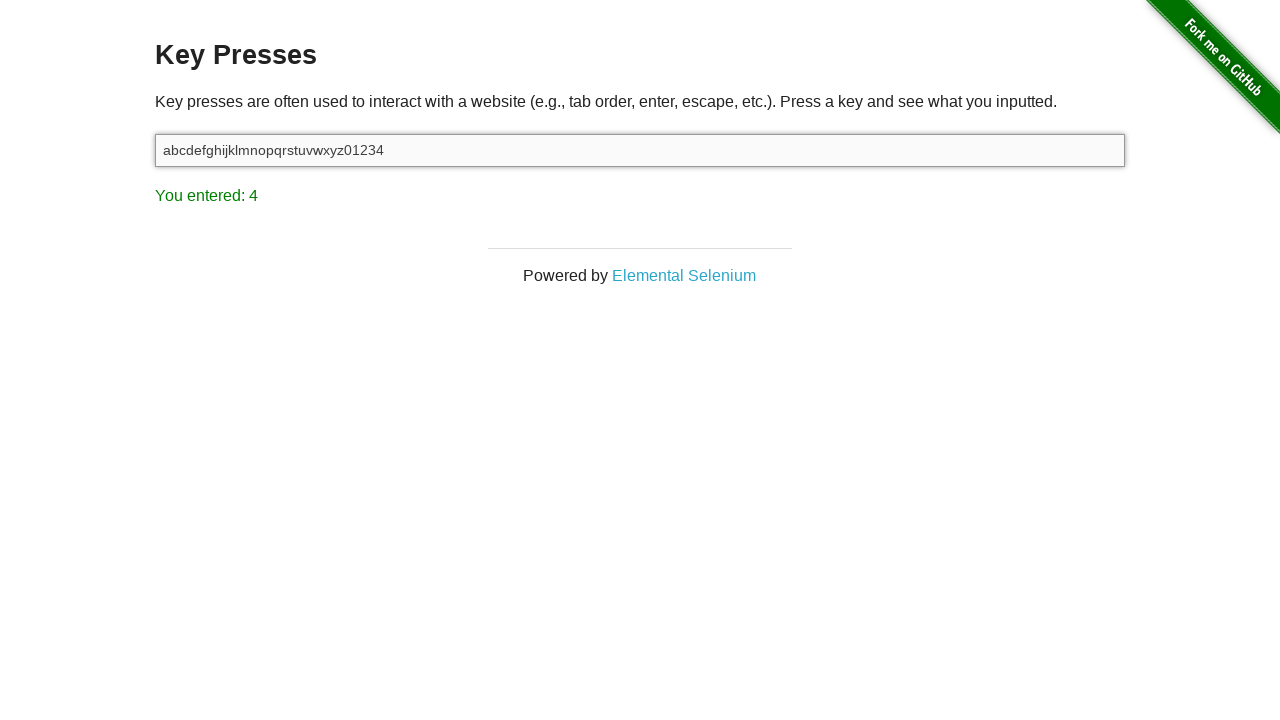

Verified result text matches expected value for key '4'
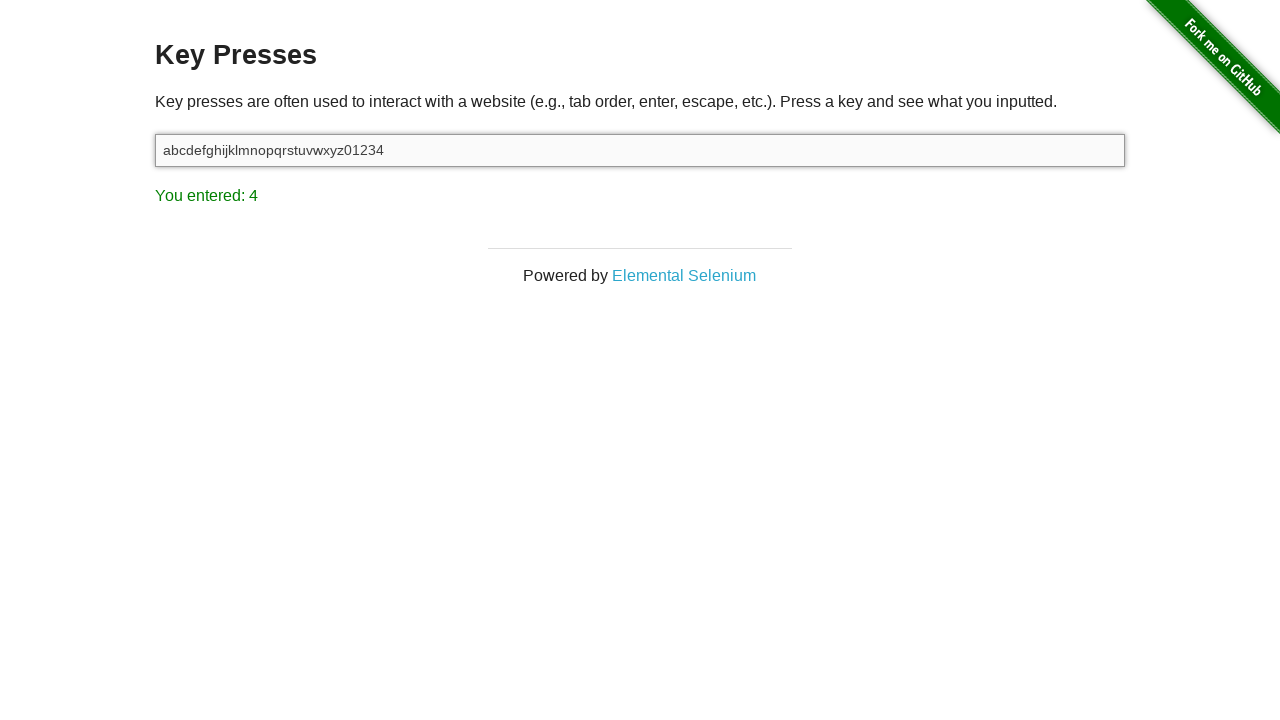

Pressed key '5' in the input field on #target
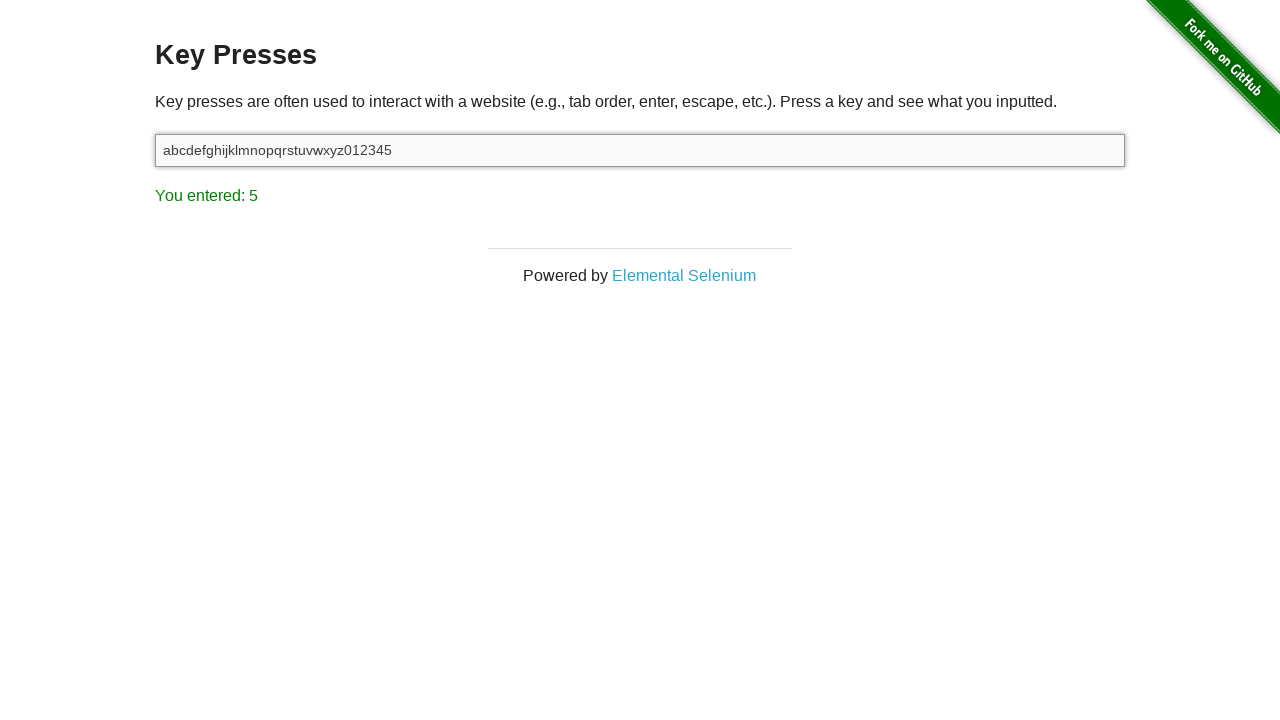

Retrieved result text: 'You entered: 5'
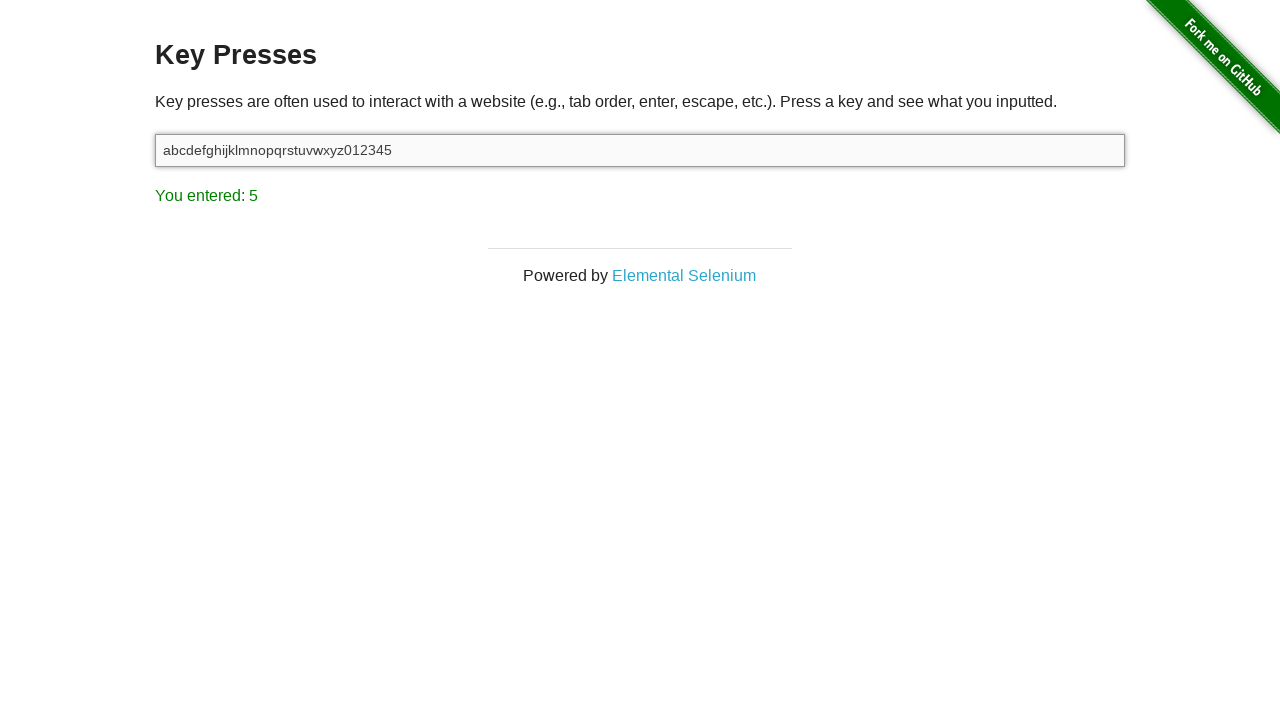

Verified result text matches expected value for key '5'
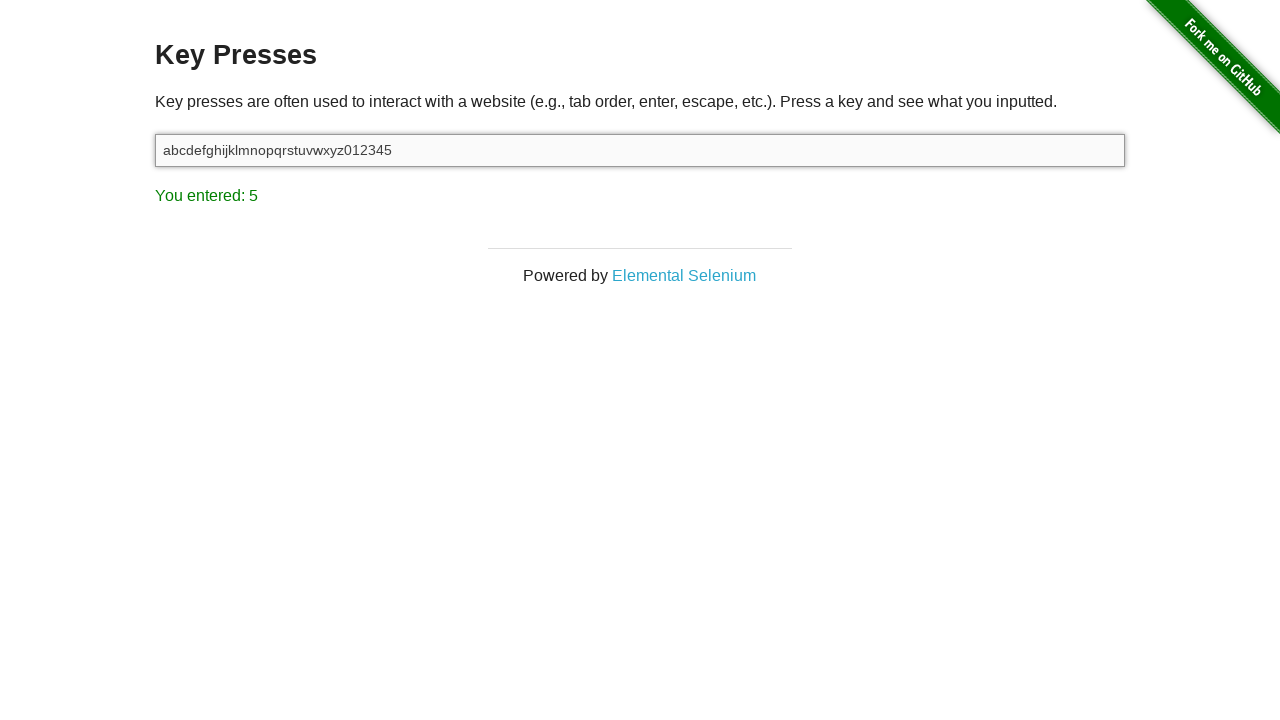

Pressed key '6' in the input field on #target
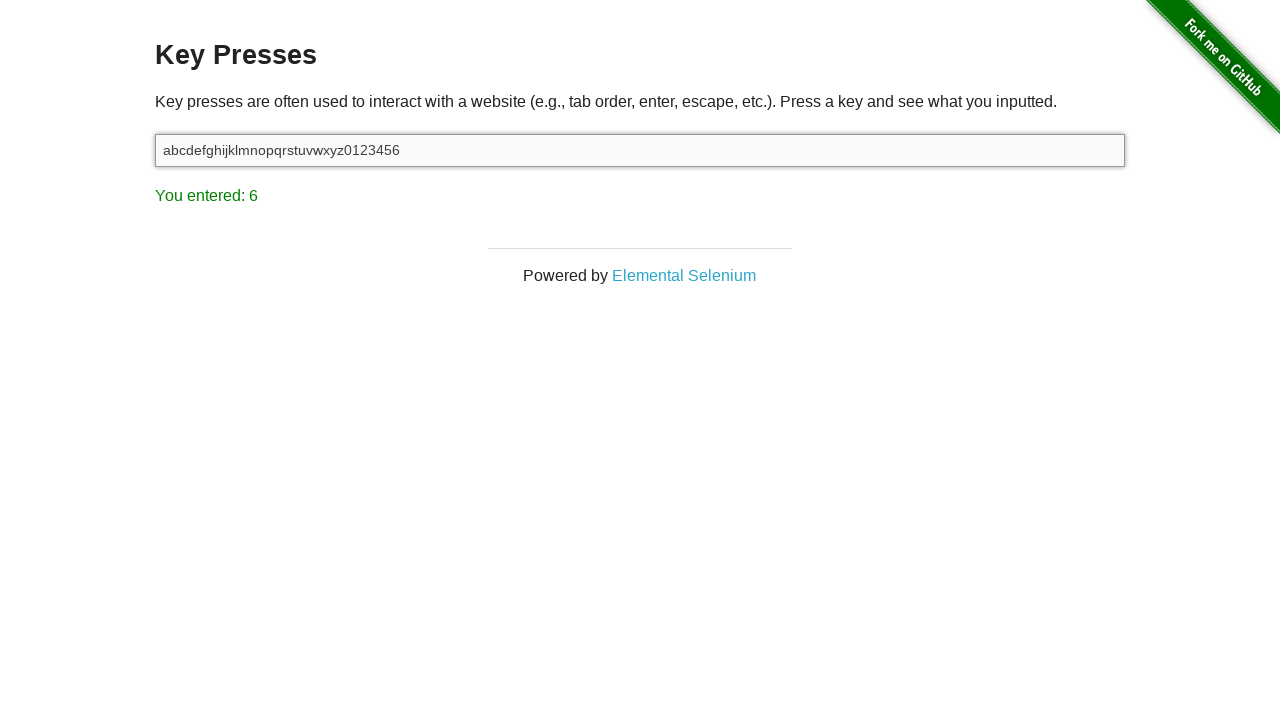

Retrieved result text: 'You entered: 6'
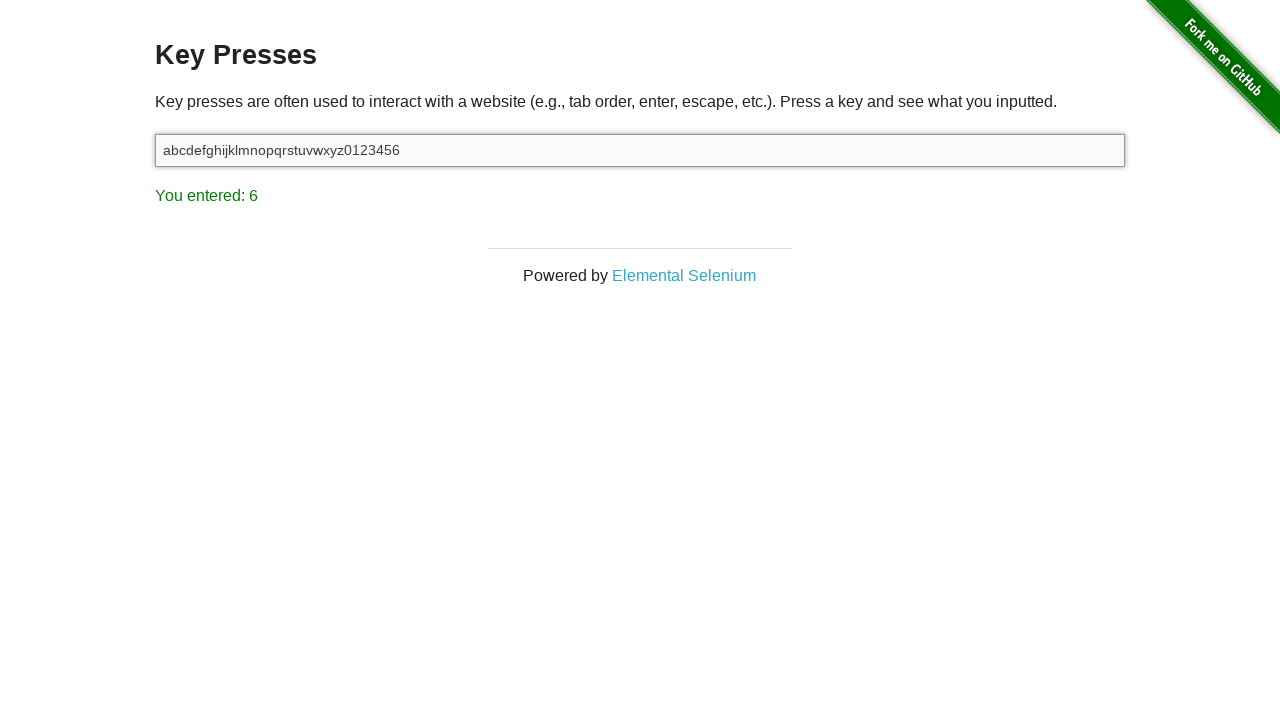

Verified result text matches expected value for key '6'
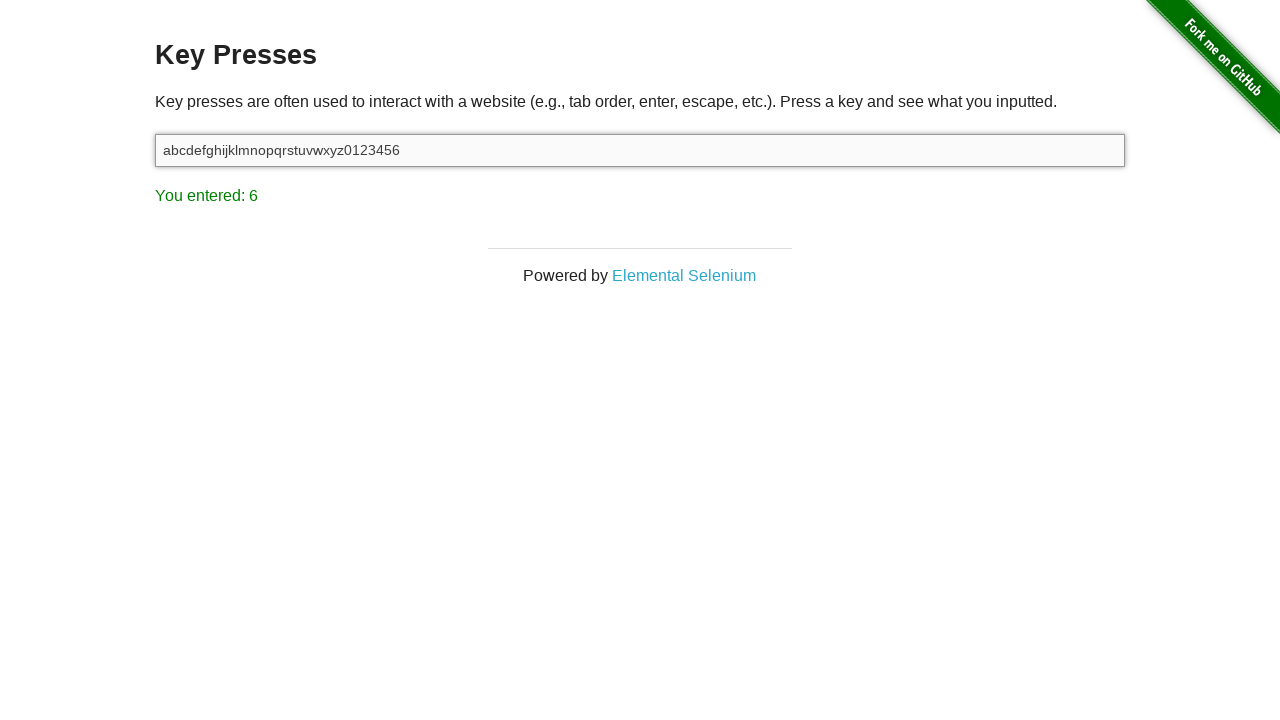

Pressed key '7' in the input field on #target
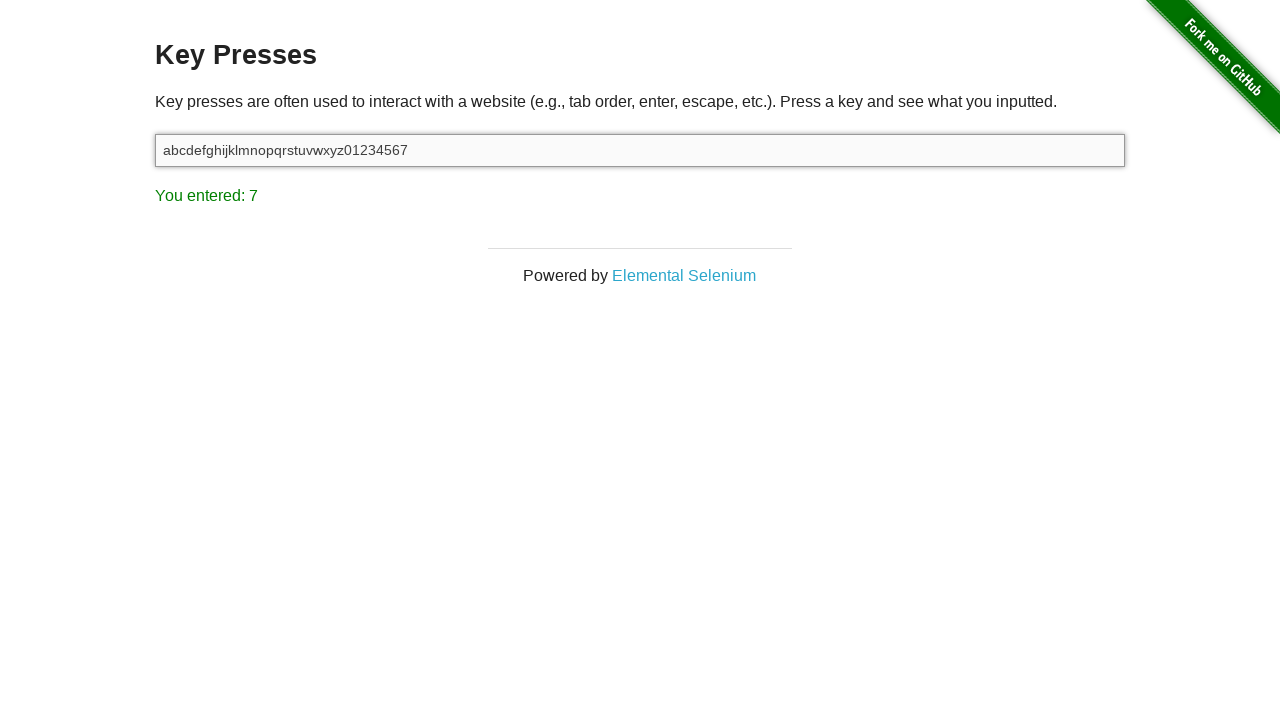

Retrieved result text: 'You entered: 7'
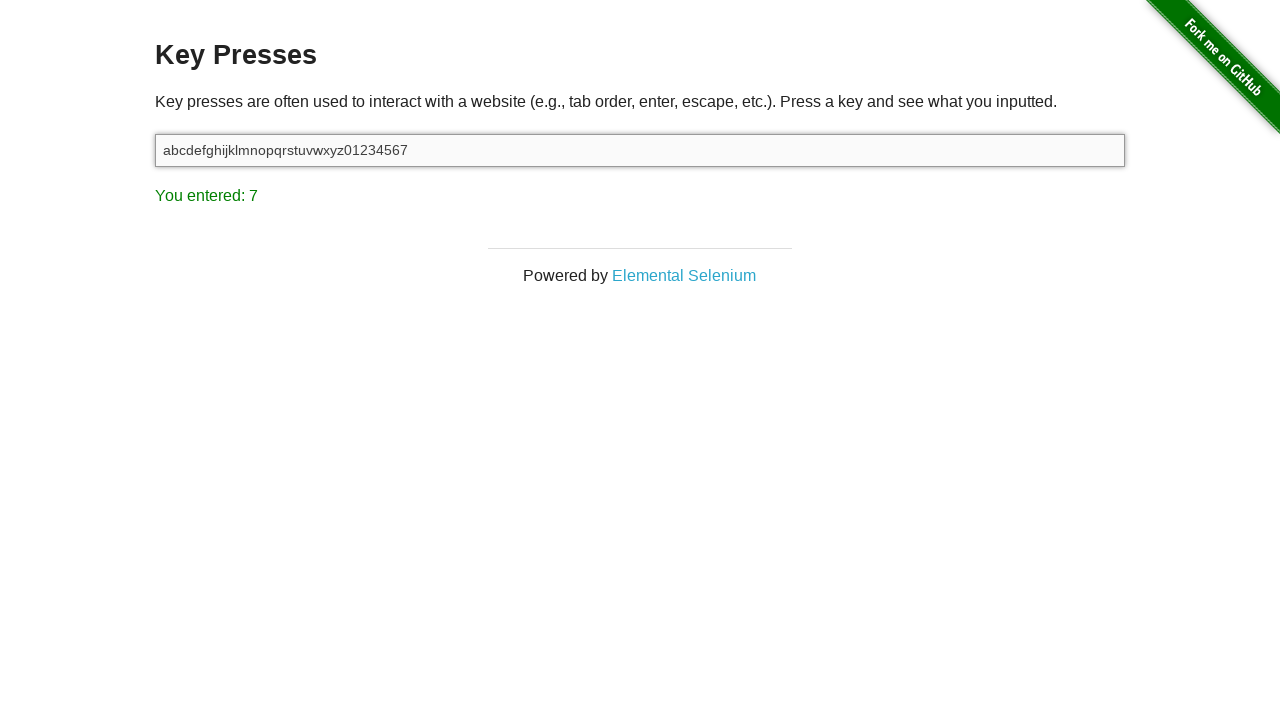

Verified result text matches expected value for key '7'
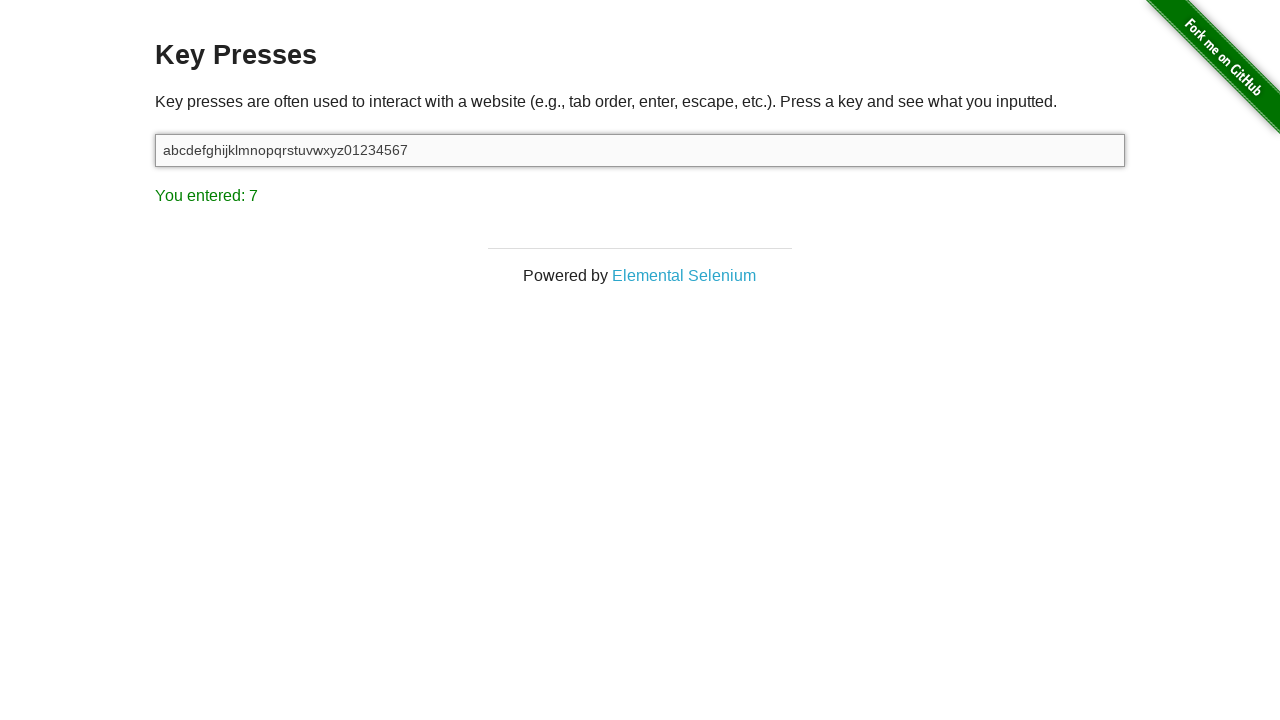

Pressed key '8' in the input field on #target
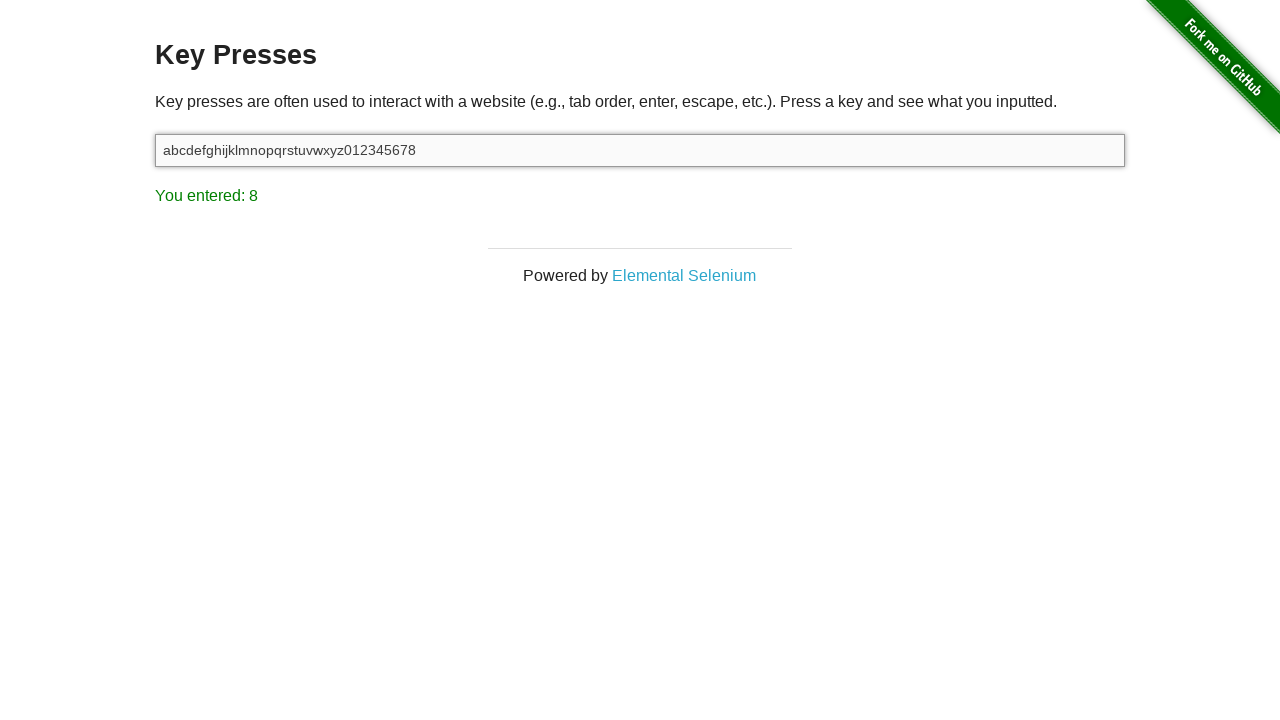

Retrieved result text: 'You entered: 8'
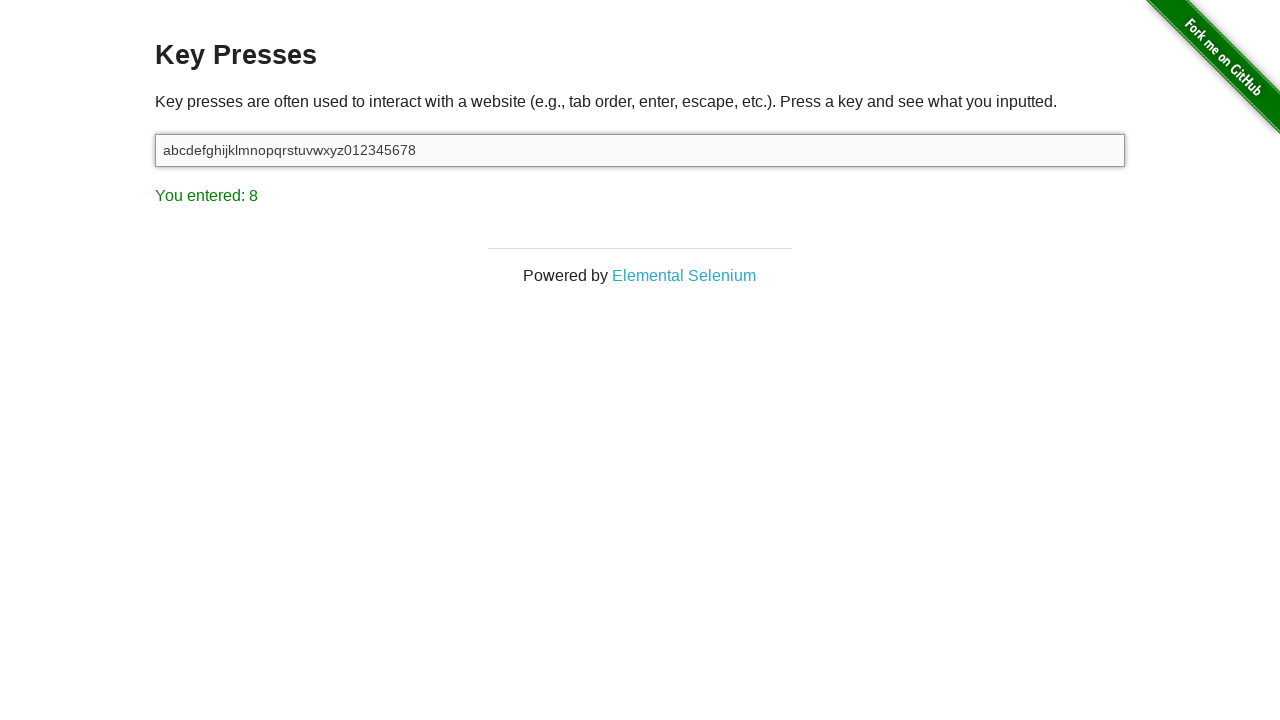

Verified result text matches expected value for key '8'
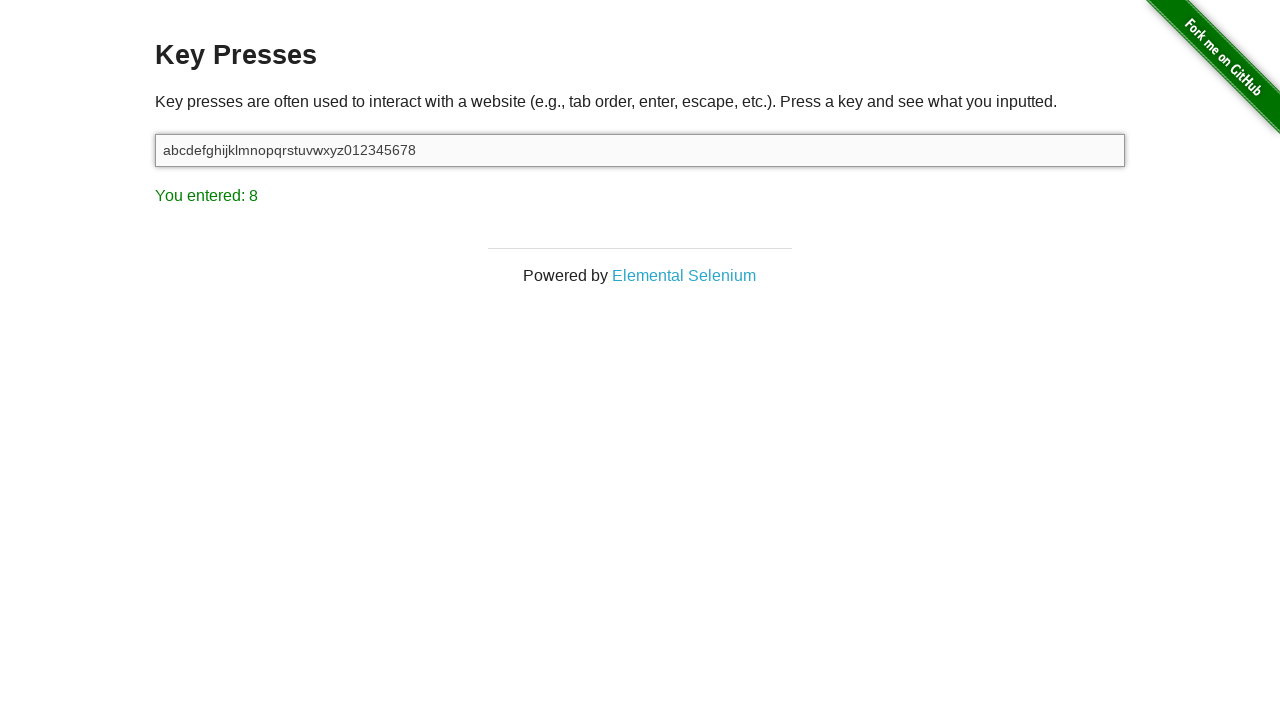

Pressed key '9' in the input field on #target
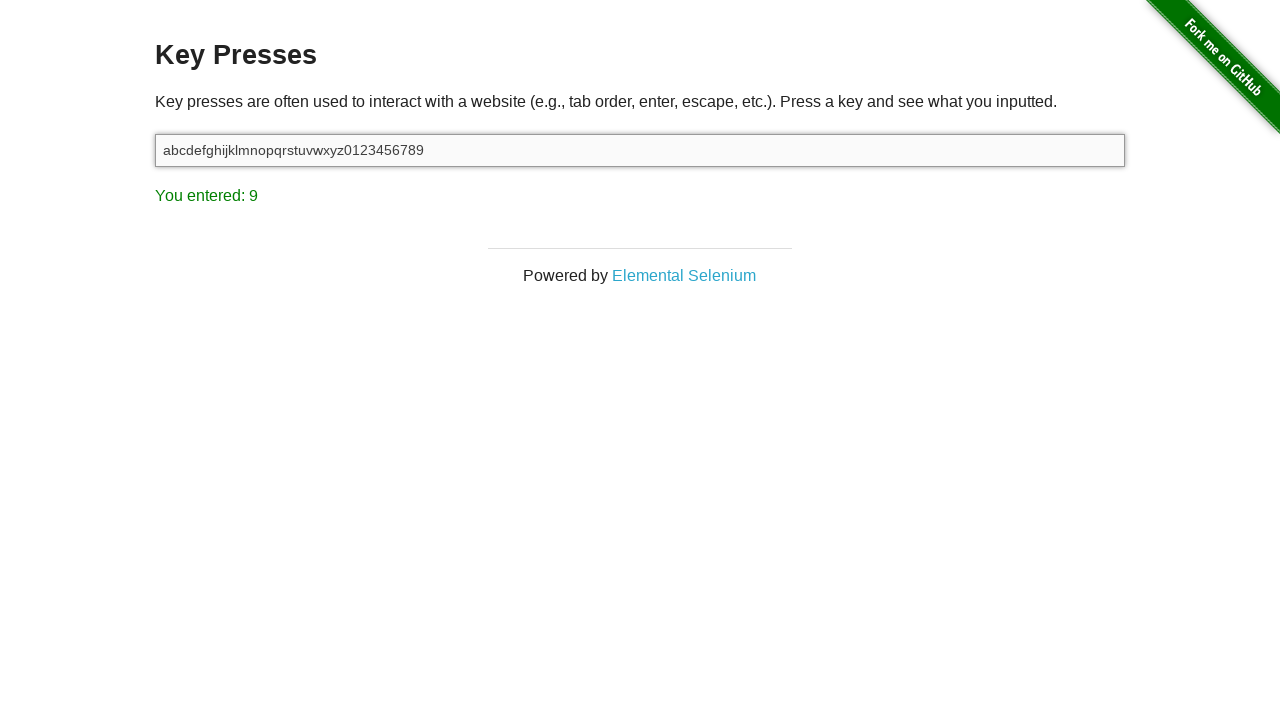

Retrieved result text: 'You entered: 9'
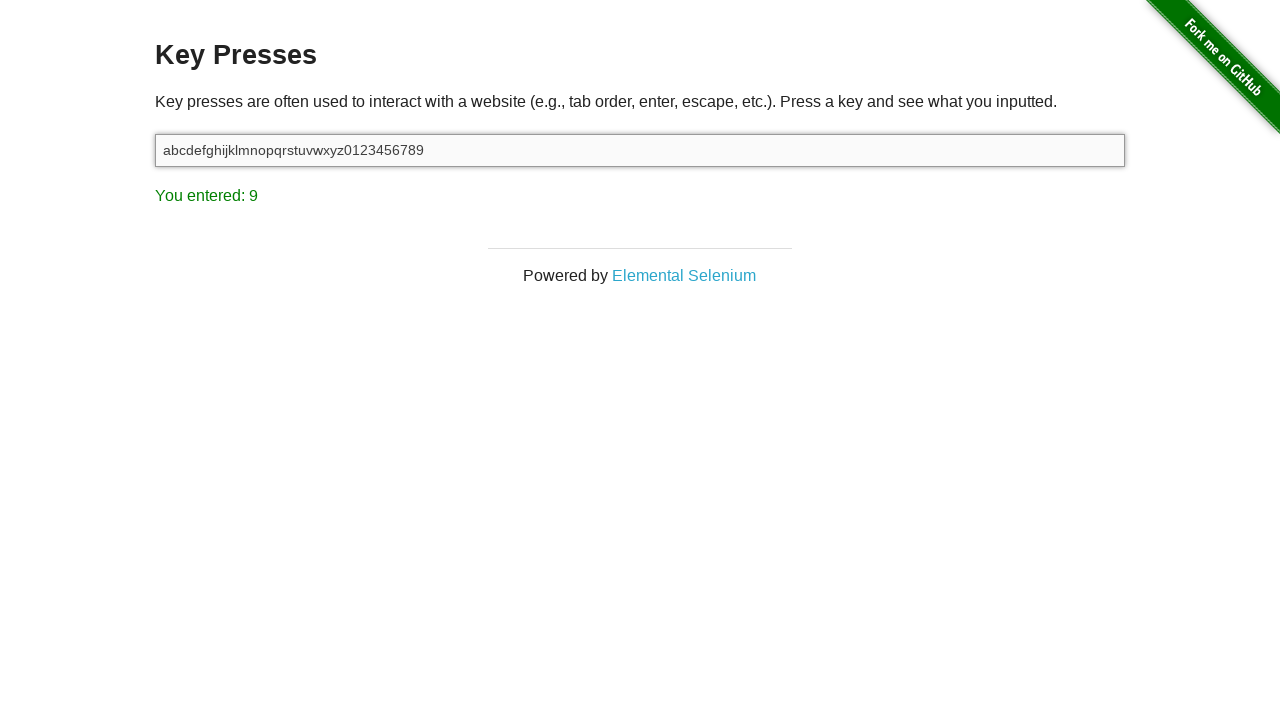

Verified result text matches expected value for key '9'
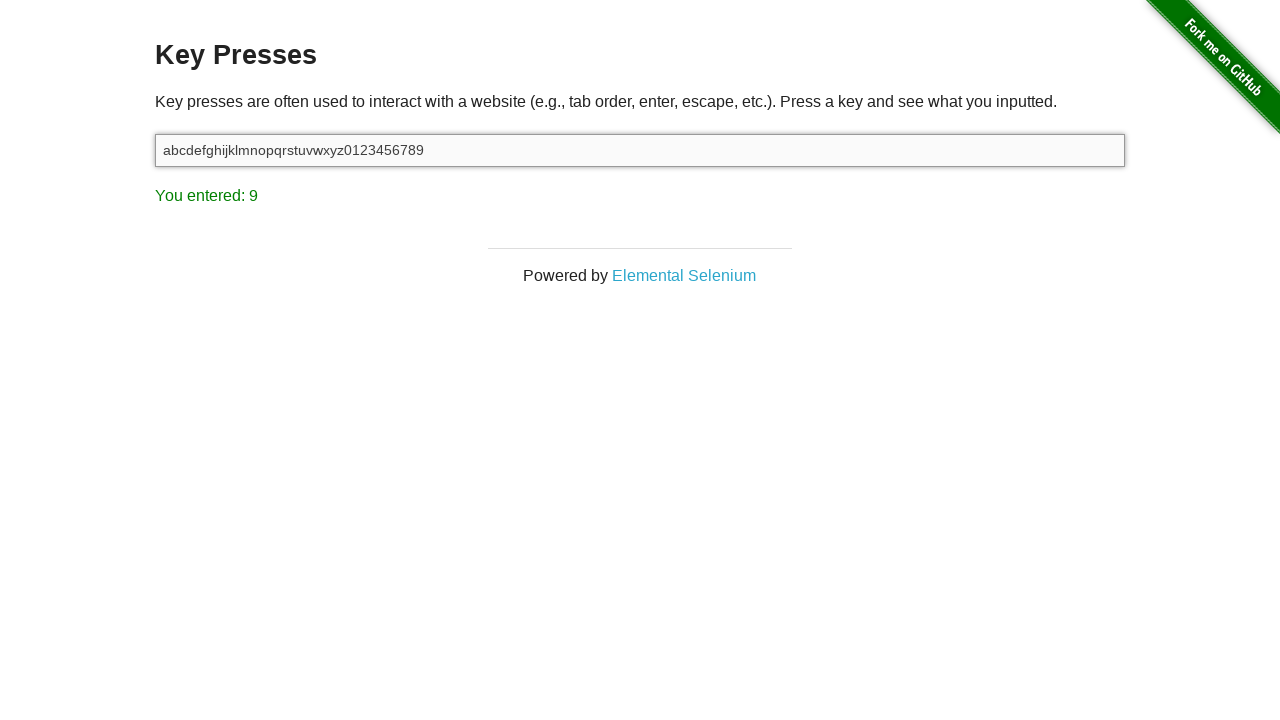

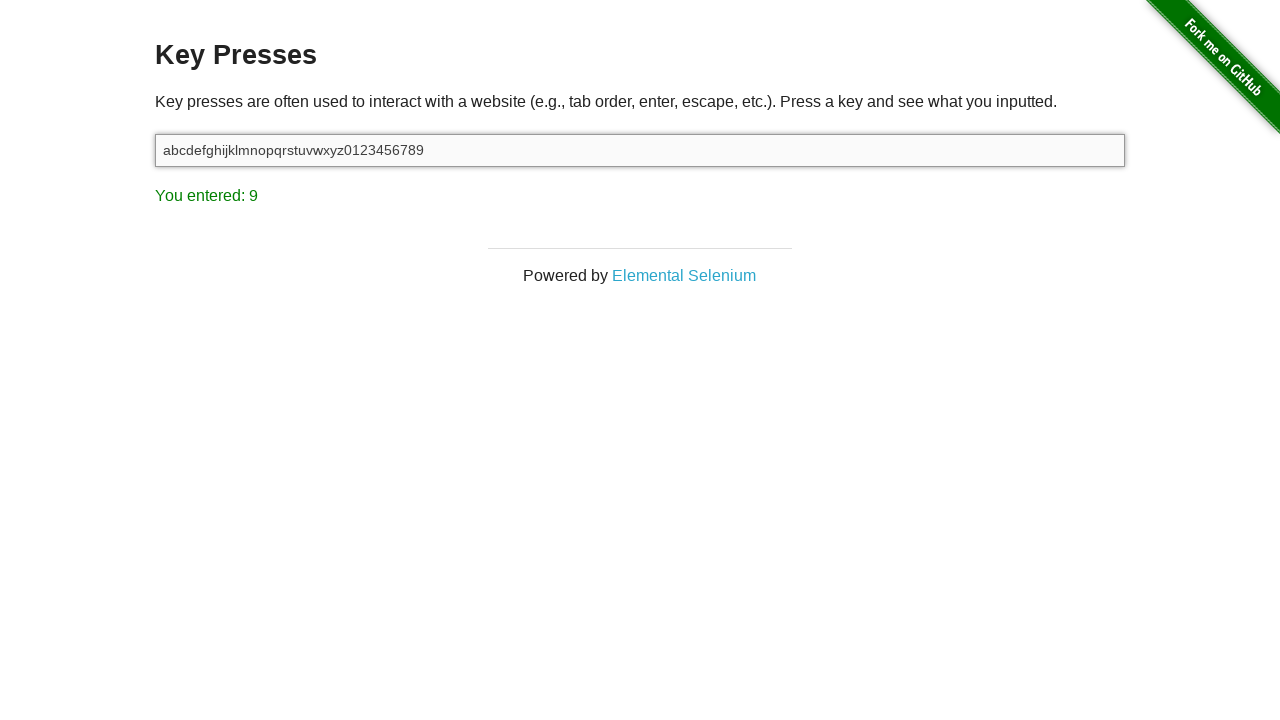